Tests a game where the user must follow arrow key instructions (left/right) displayed on screen until winning

Starting URL: https://obstaclecourse.tricentis.com/Obstacles/82018

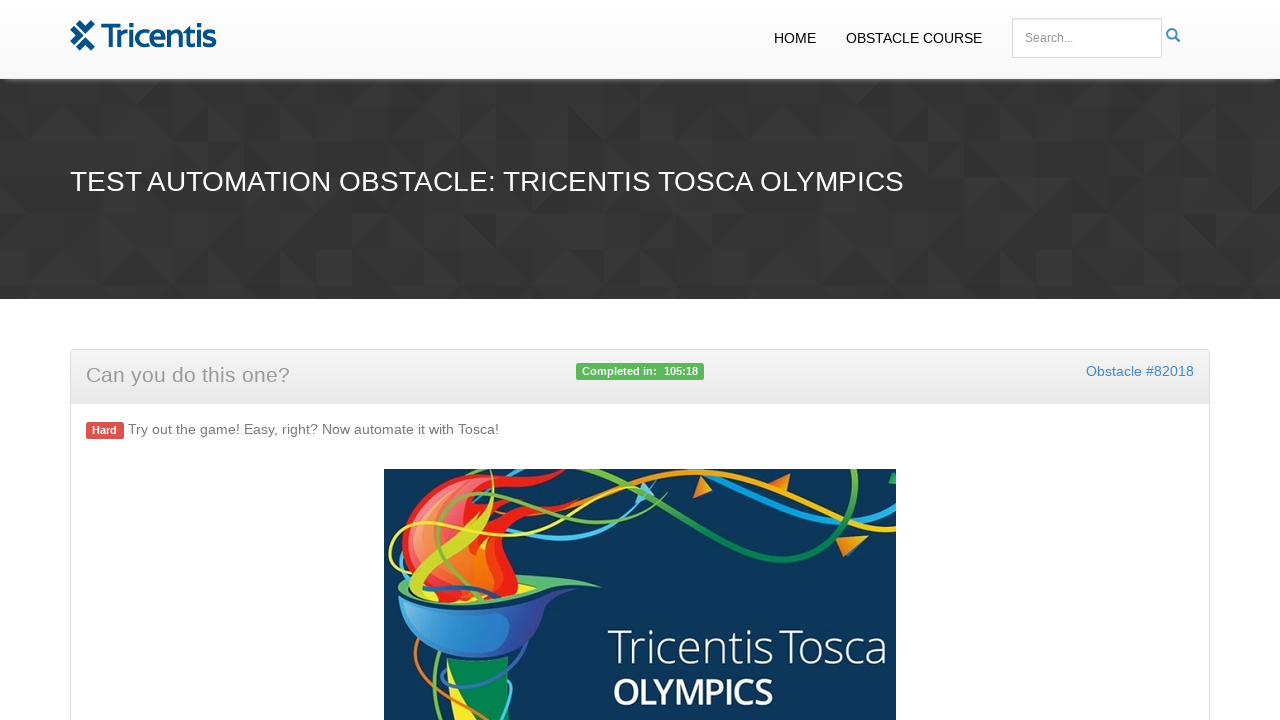

Clicked start button to begin the game at (640, 360) on #start
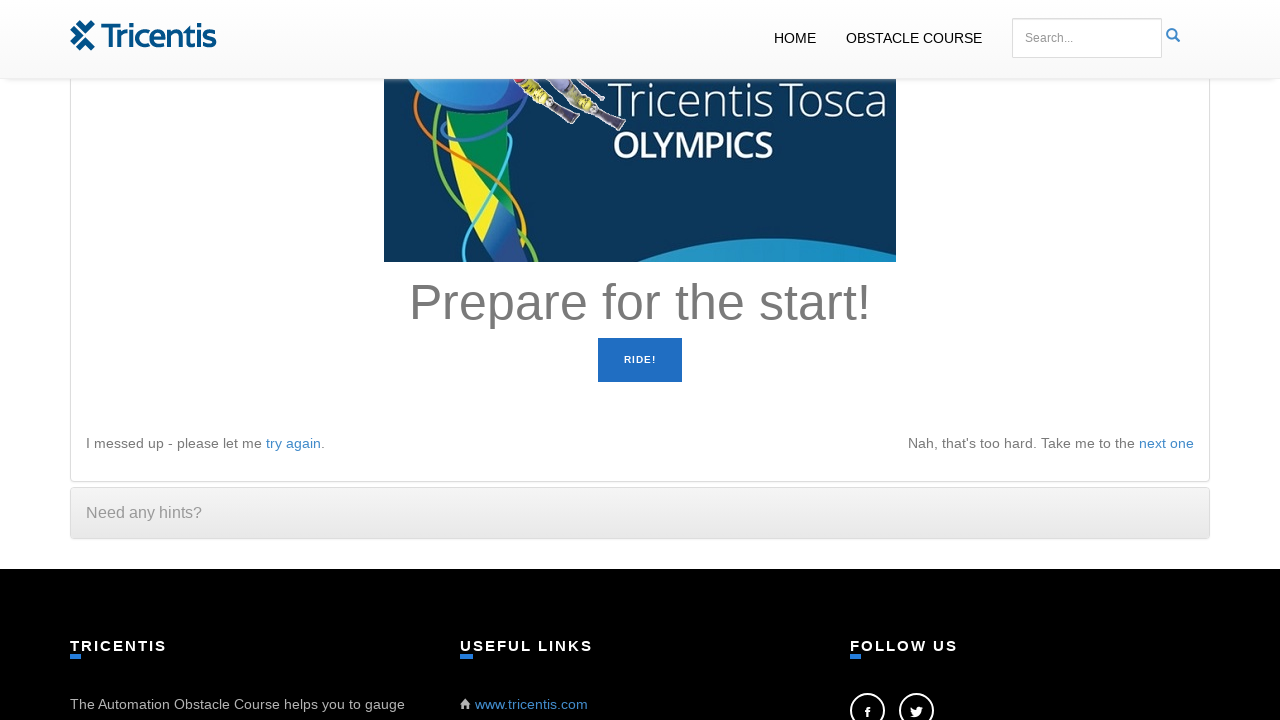

Retrieved instruction: 'Prepare for the start!'
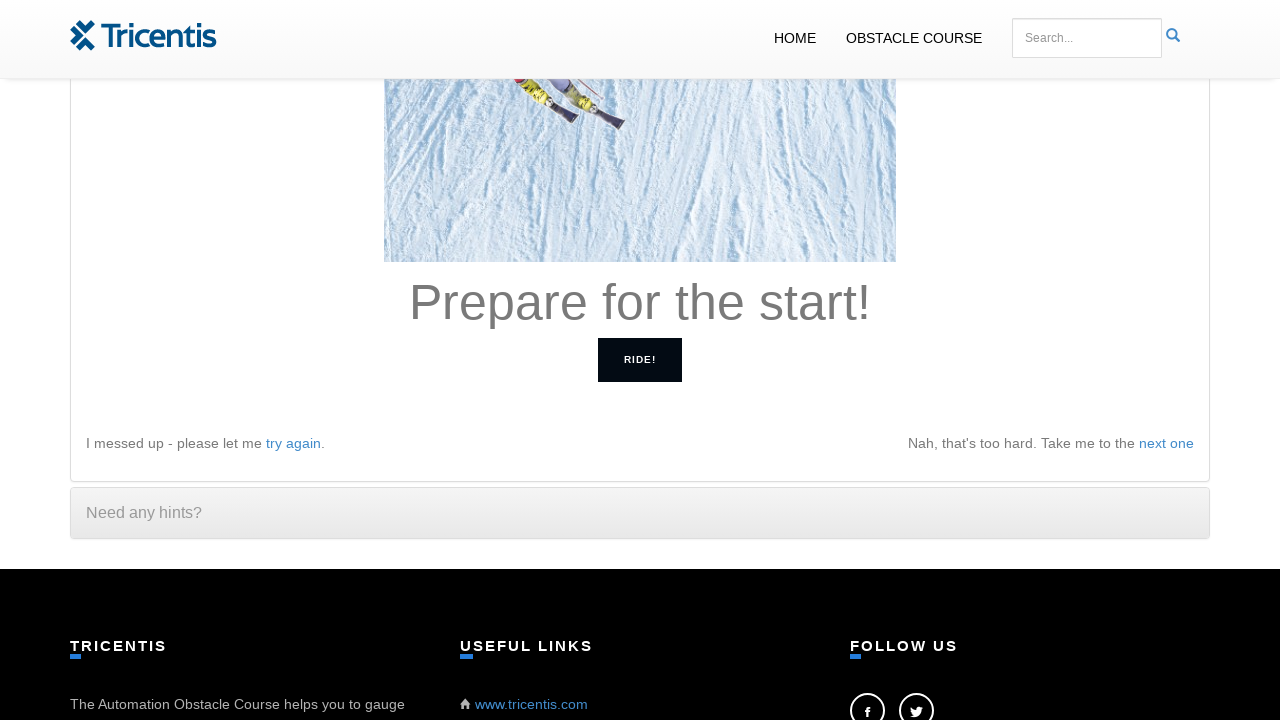

Retrieved instruction: 'Prepare for the start!'
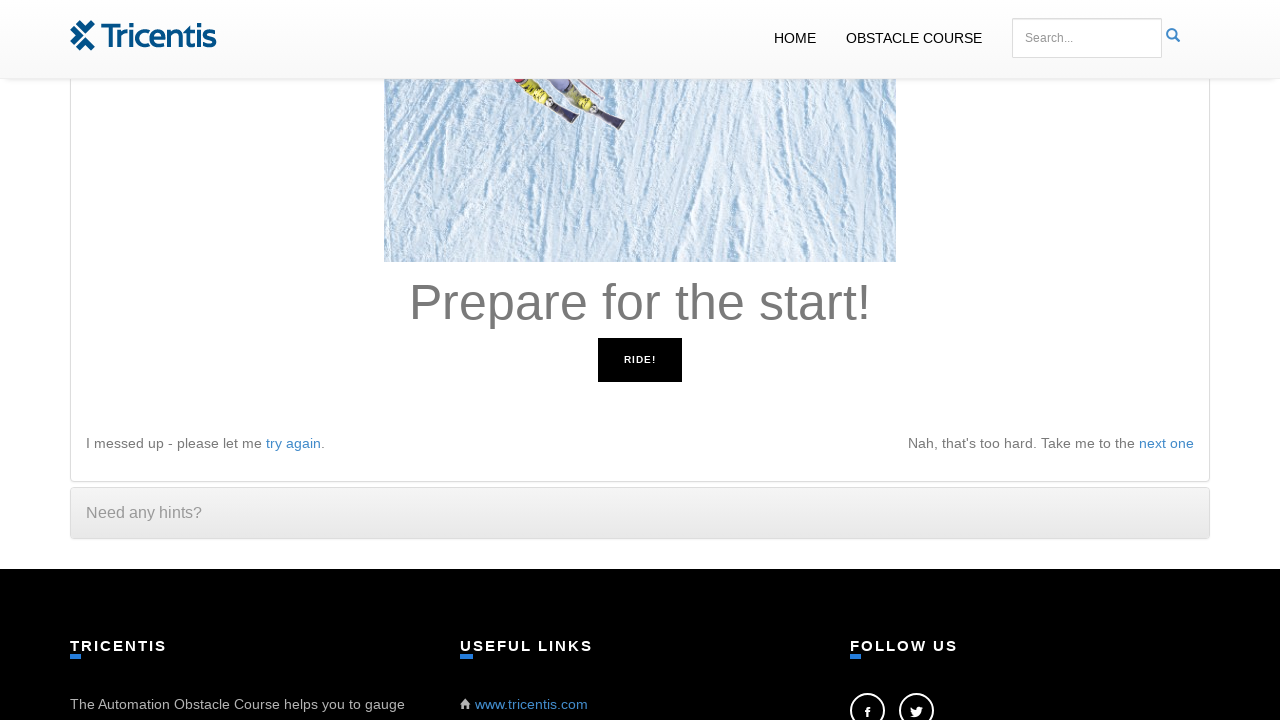

Retrieved instruction: 'Prepare for the start!'
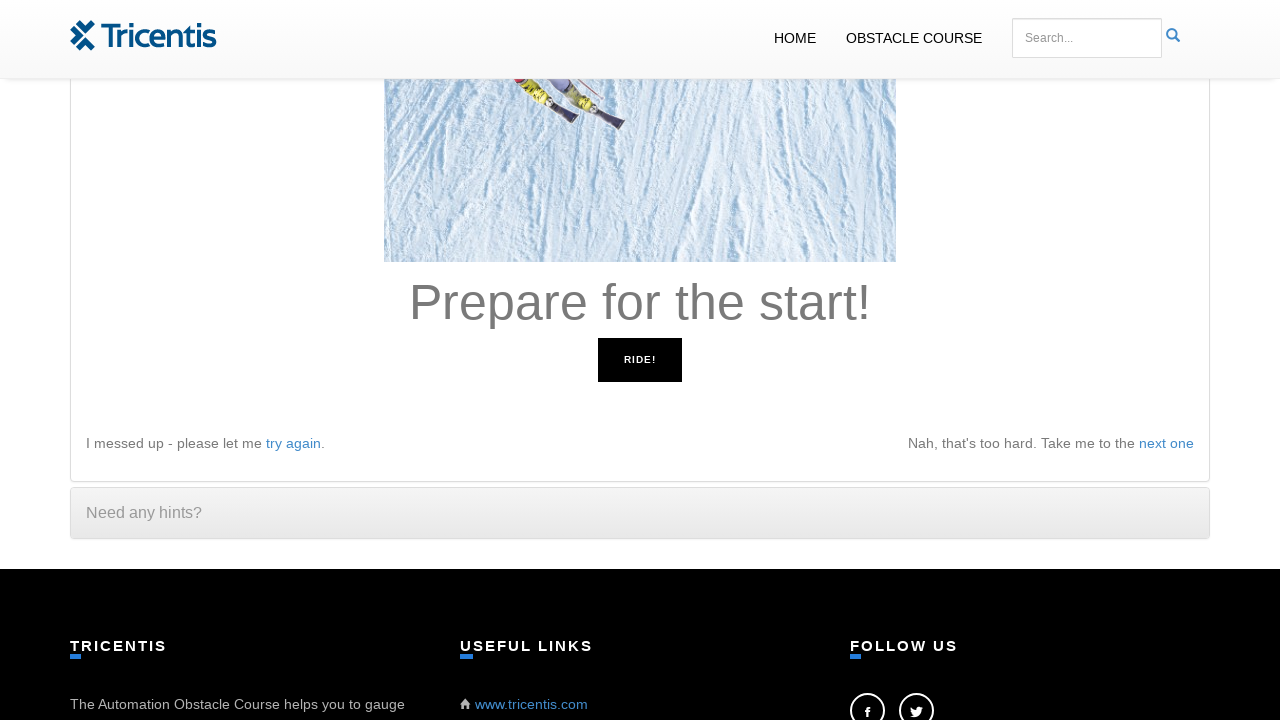

Retrieved instruction: 'Prepare for the start!'
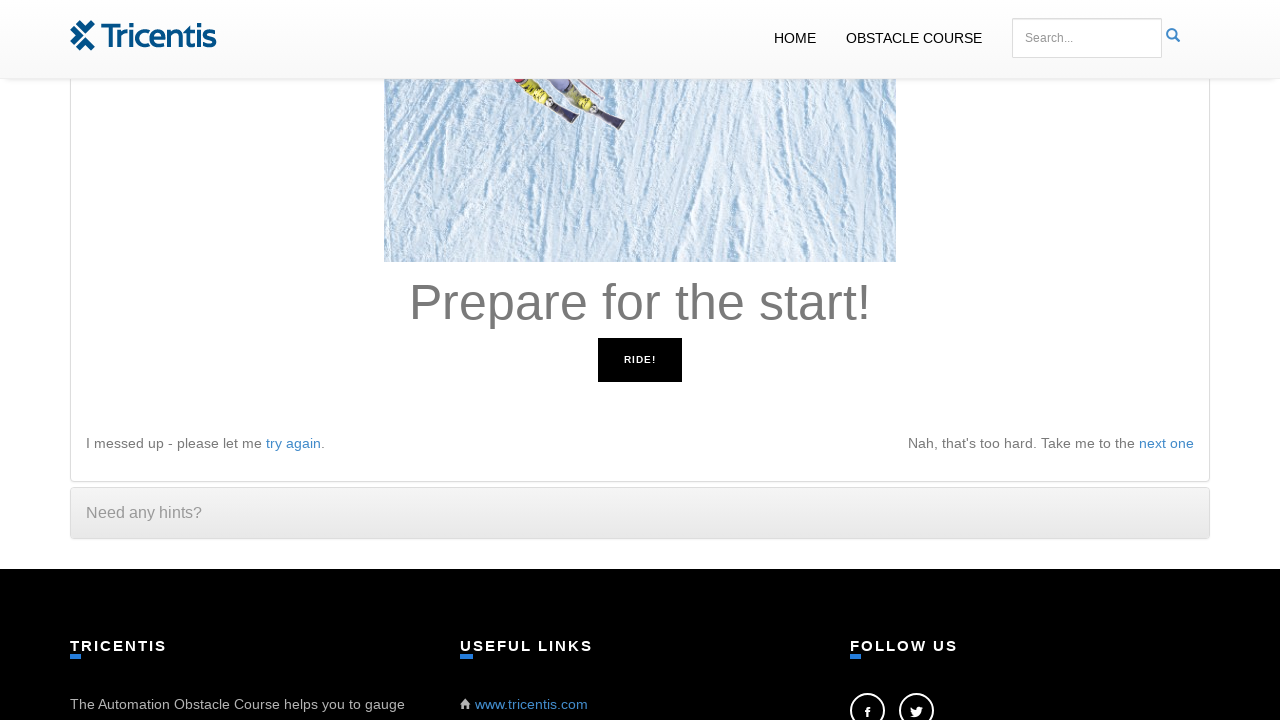

Retrieved instruction: 'Prepare for the start!'
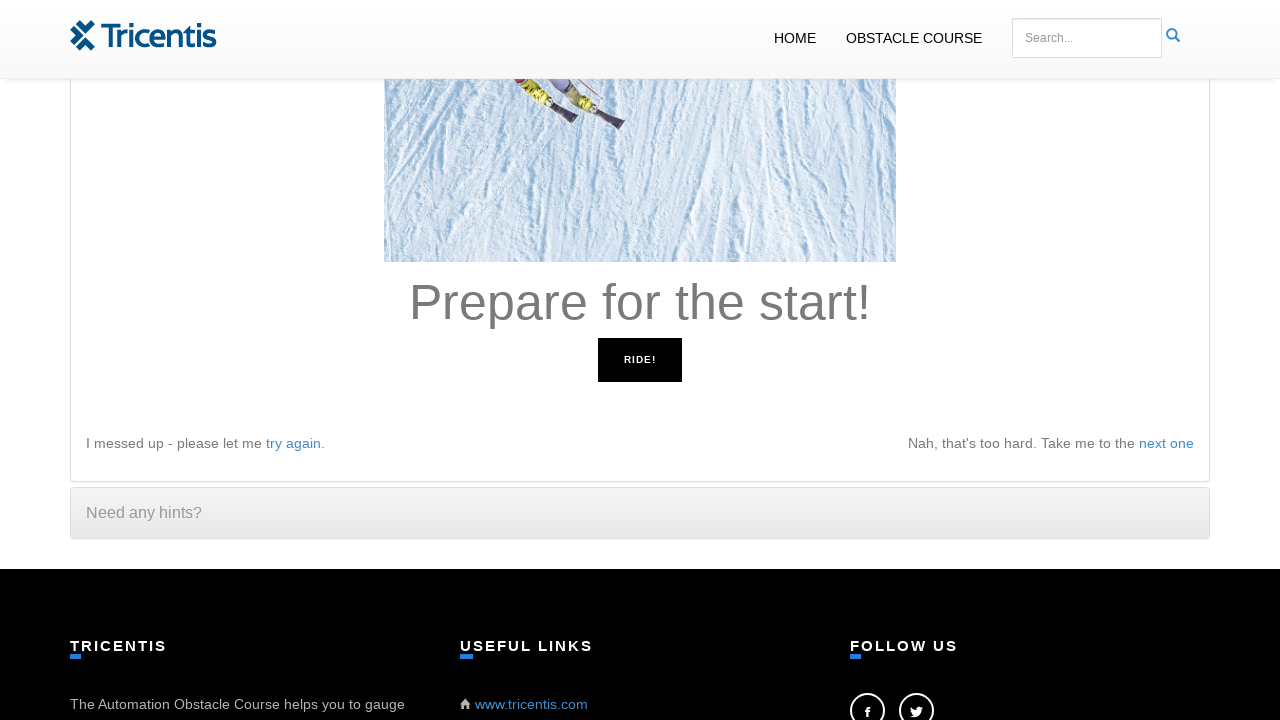

Retrieved instruction: 'Go right!'
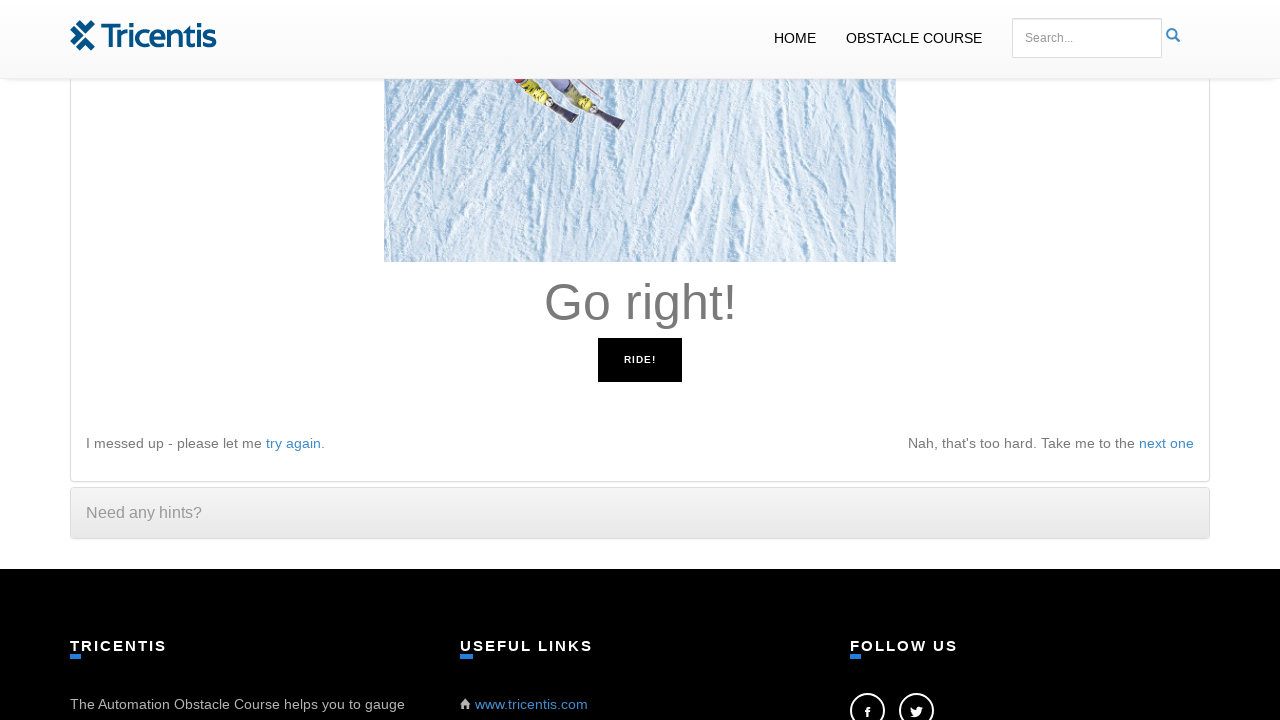

Pressed right arrow key as instructed
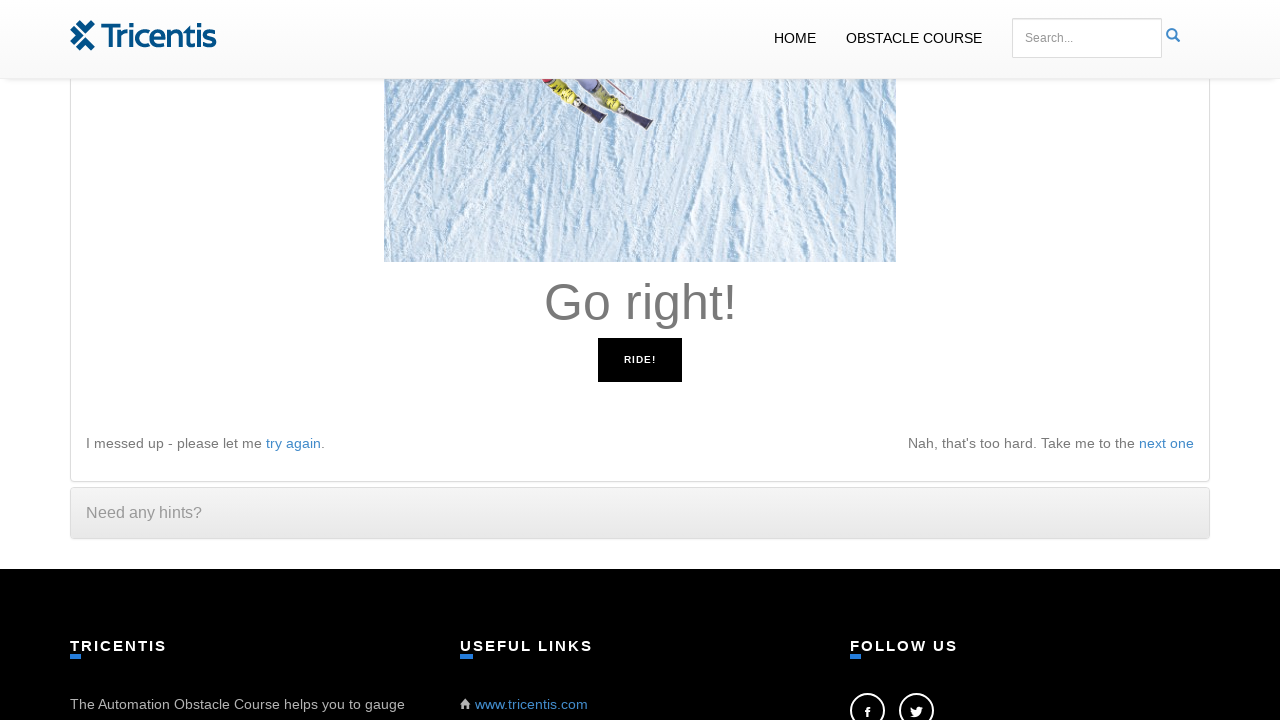

Retrieved instruction: 'Go right!'
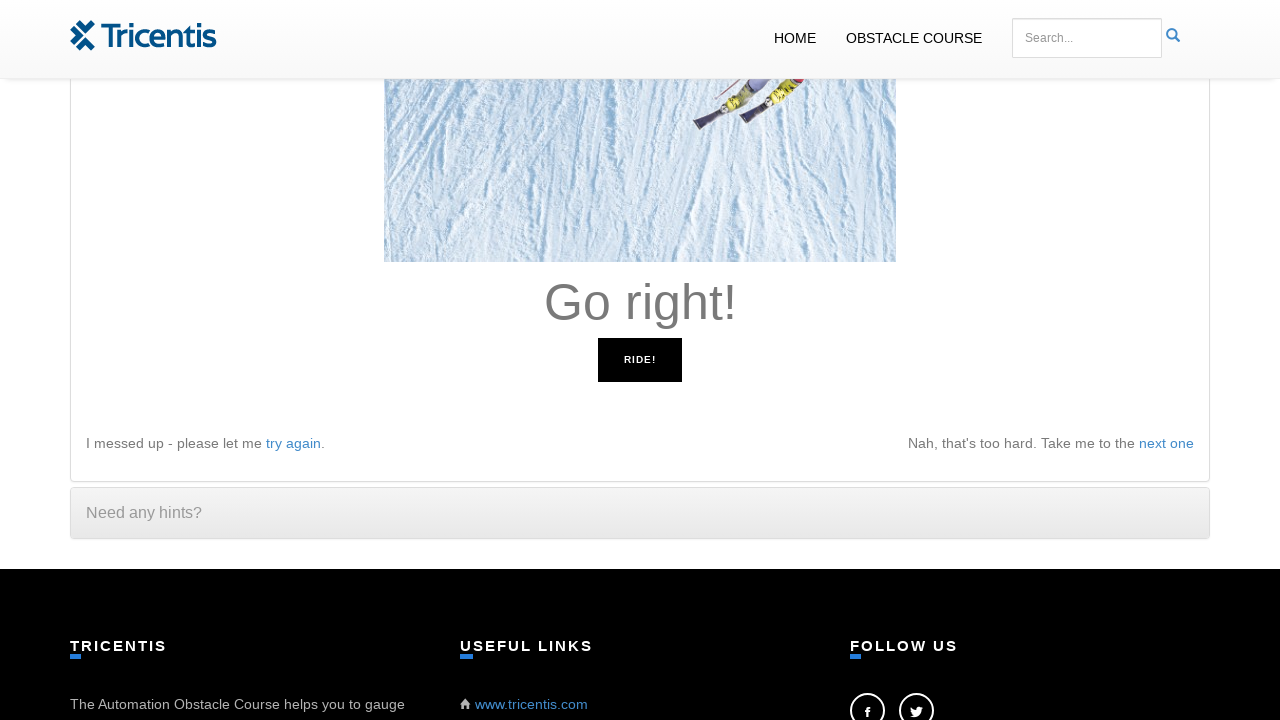

Pressed right arrow key as instructed
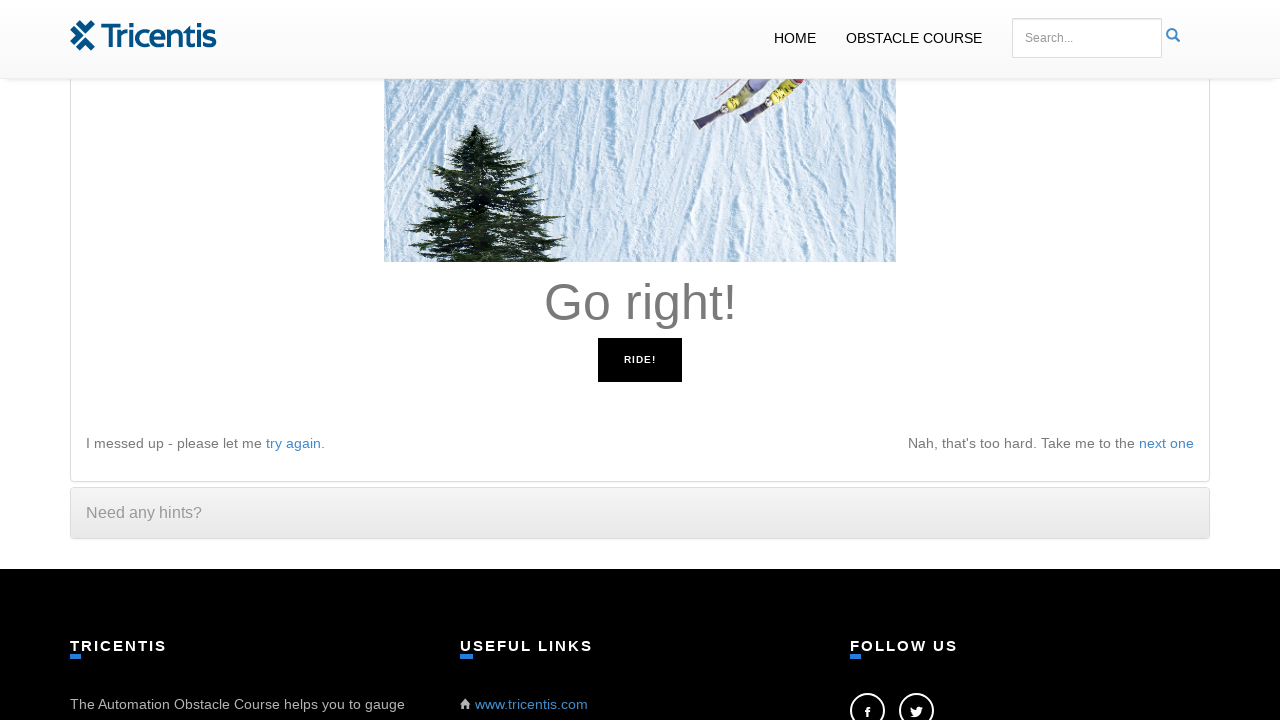

Retrieved instruction: 'Go right!'
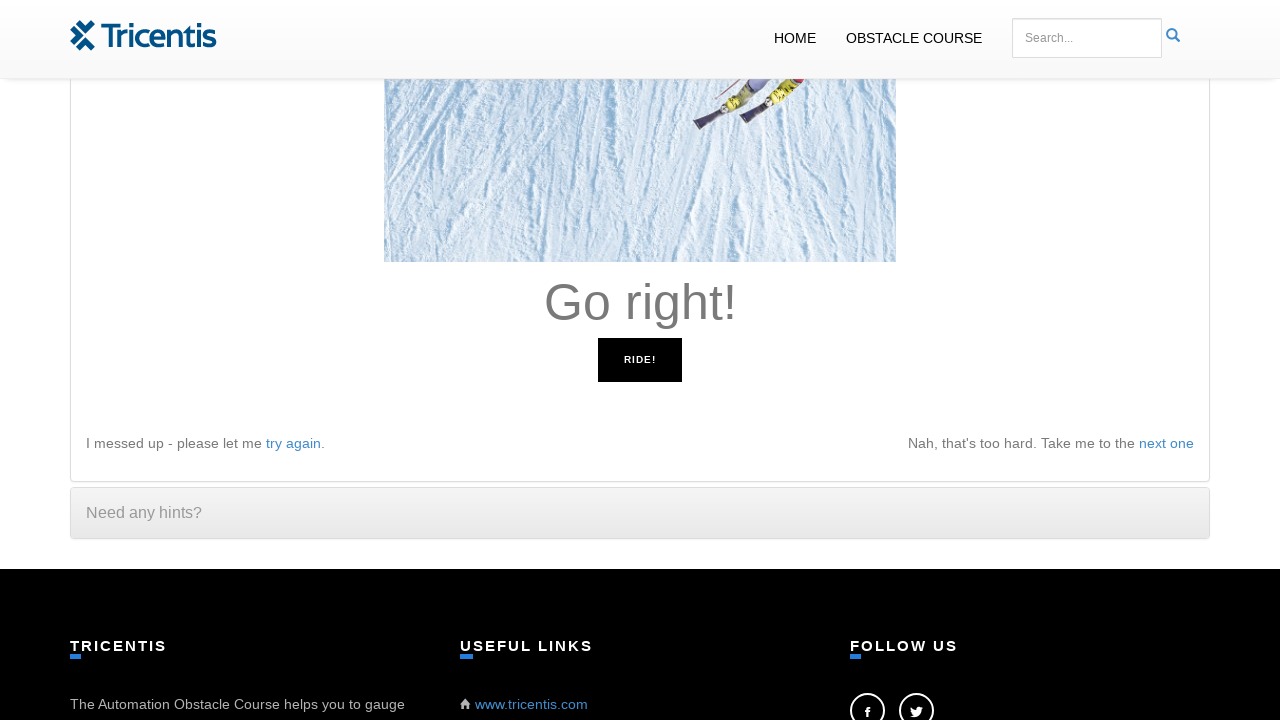

Pressed right arrow key as instructed
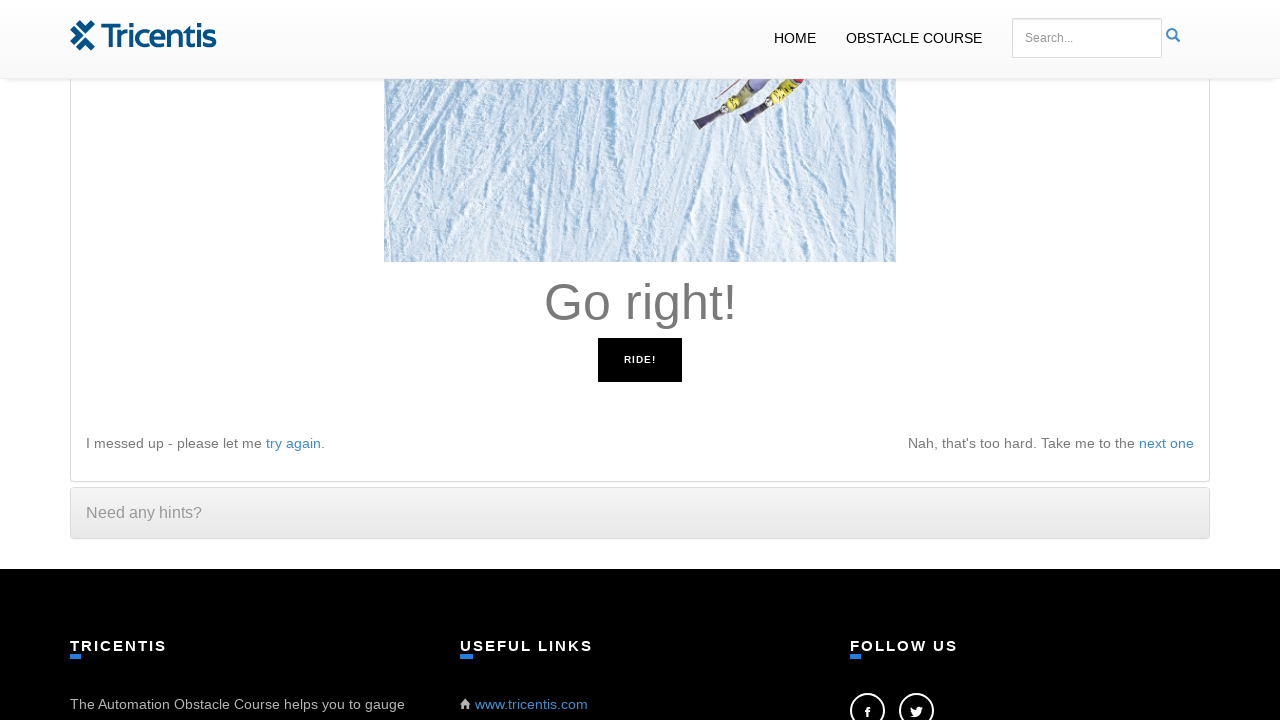

Retrieved instruction: 'Go right!'
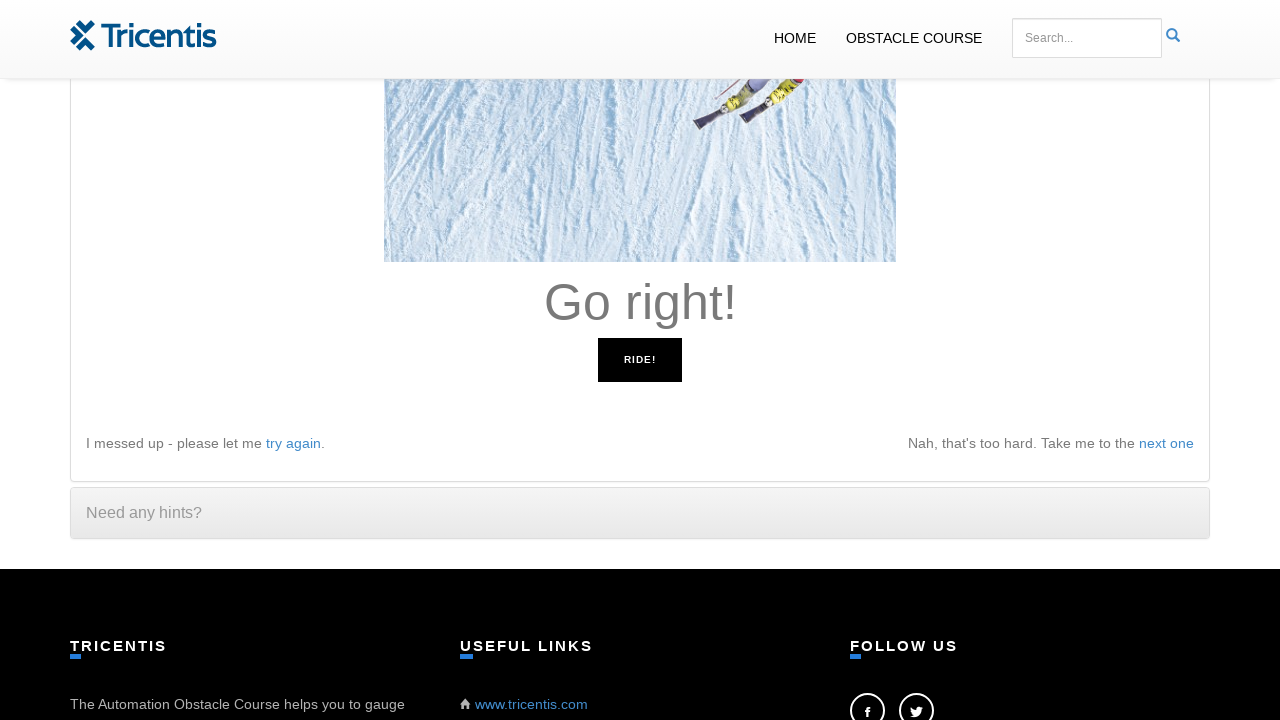

Pressed right arrow key as instructed
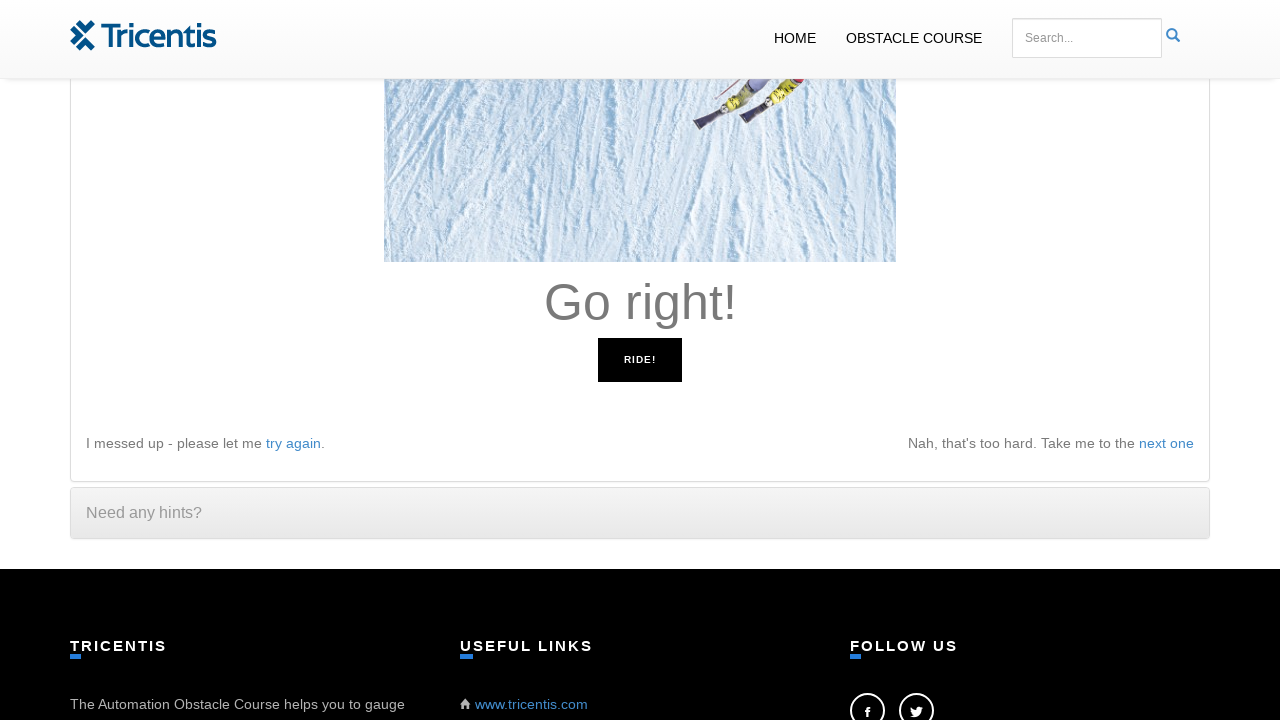

Retrieved instruction: 'Go right!'
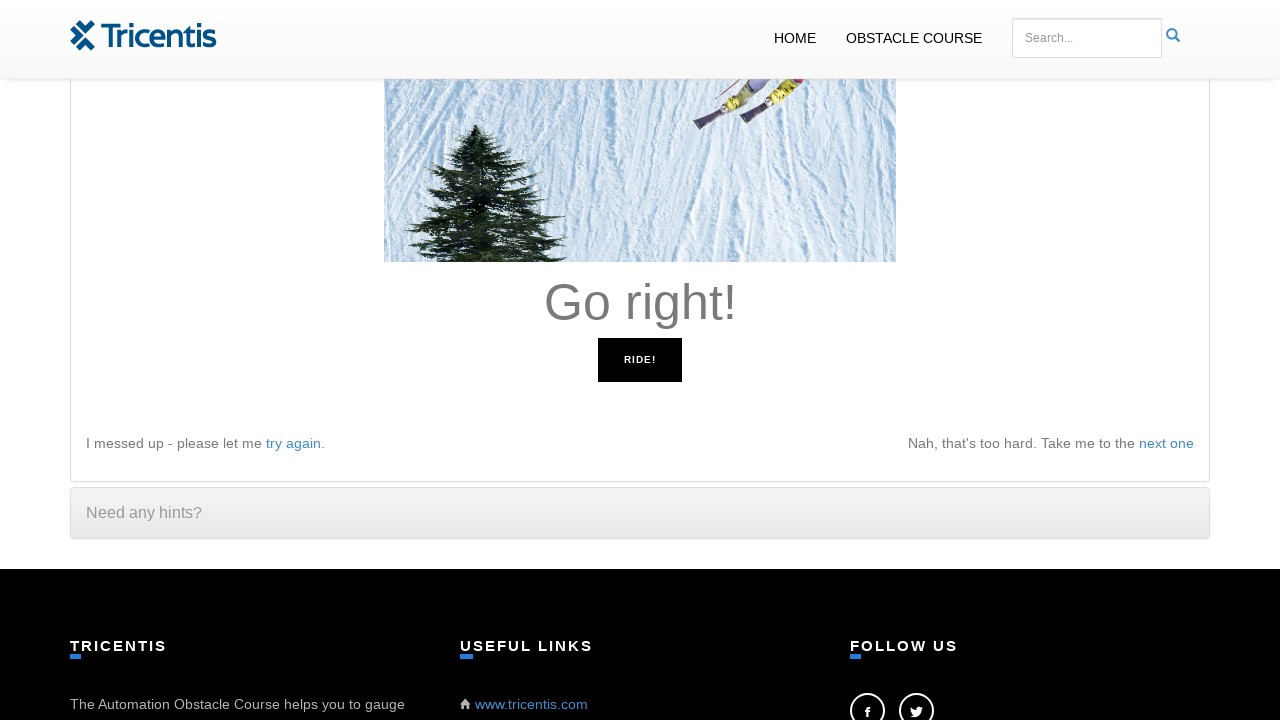

Pressed right arrow key as instructed
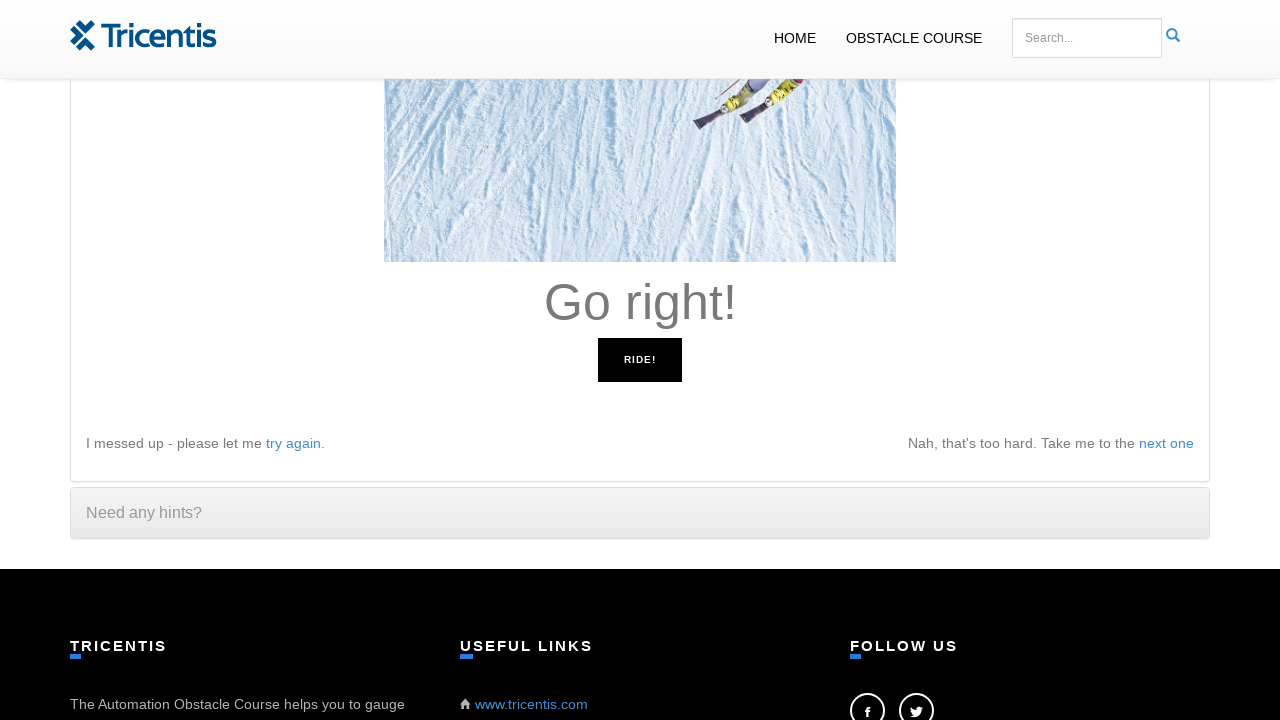

Retrieved instruction: 'Go right!'
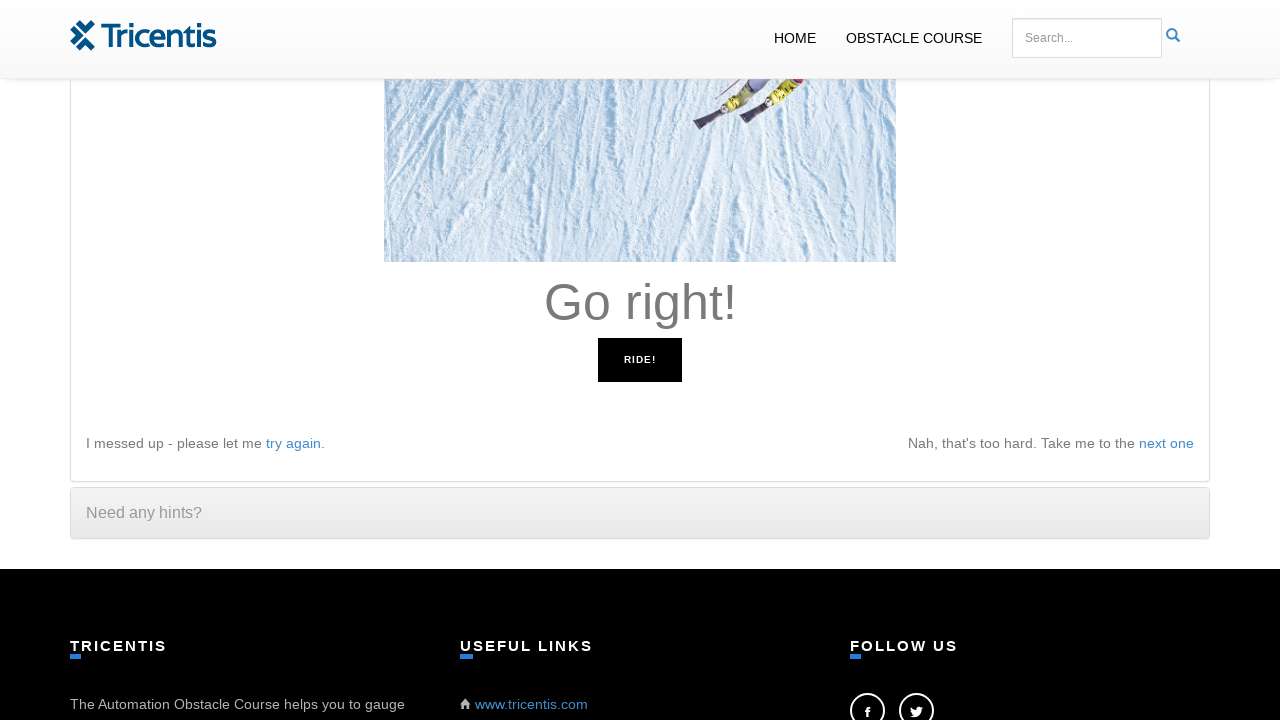

Pressed right arrow key as instructed
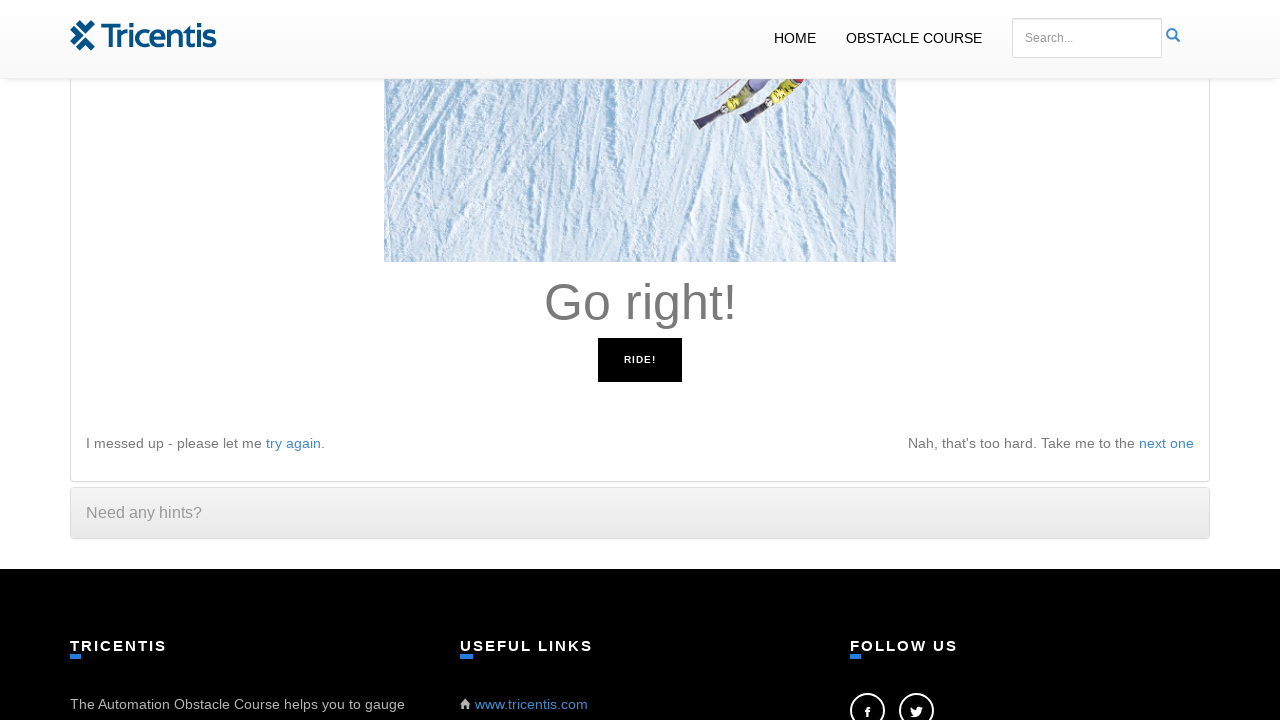

Retrieved instruction: 'Go right!'
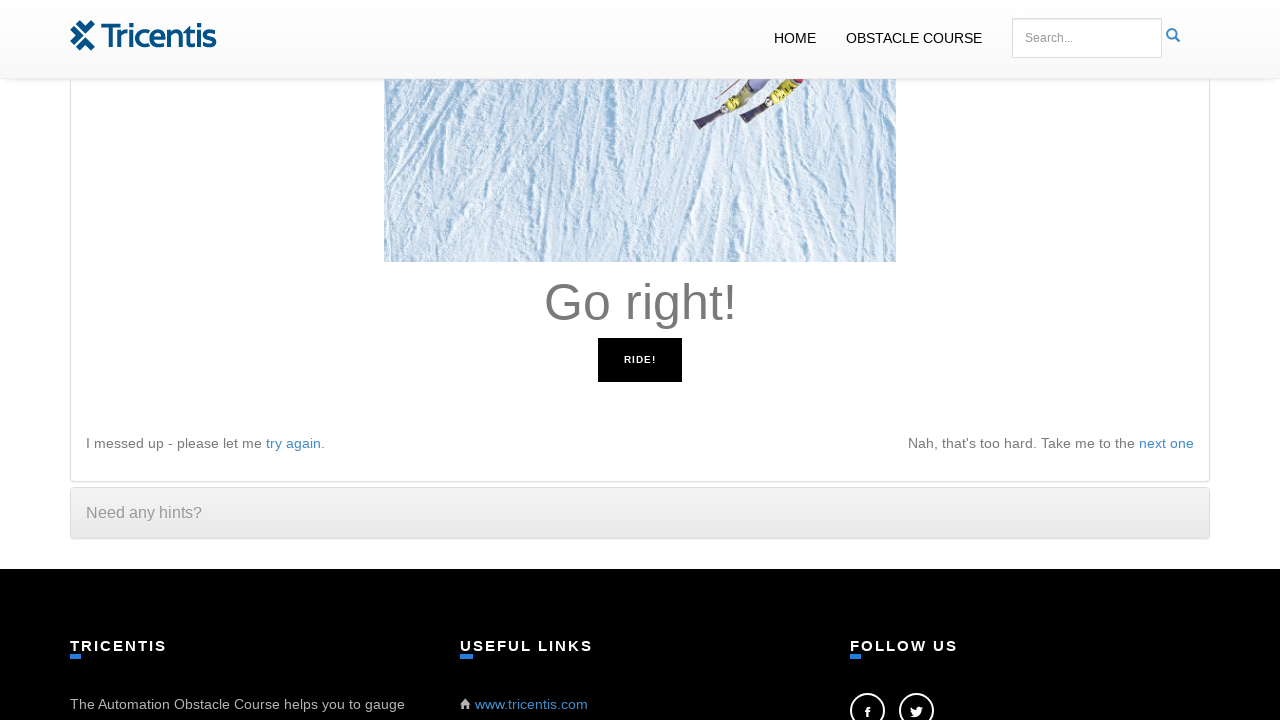

Pressed right arrow key as instructed
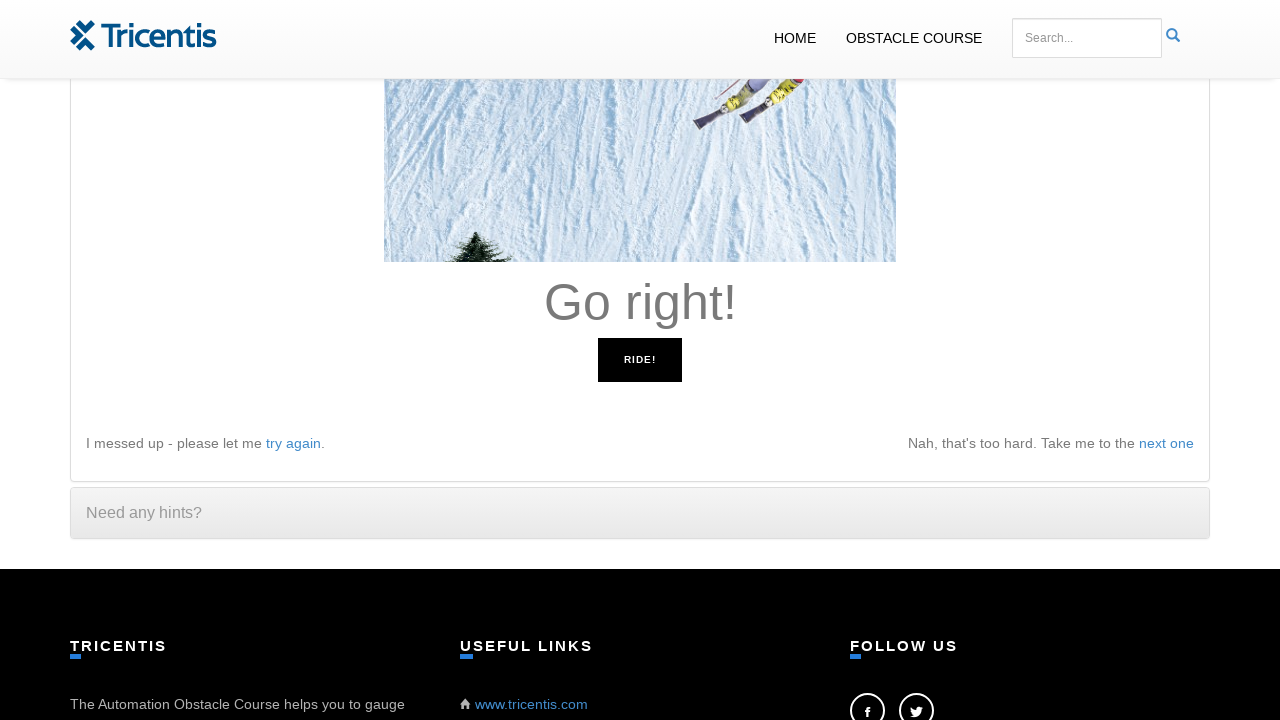

Retrieved instruction: 'Go right!'
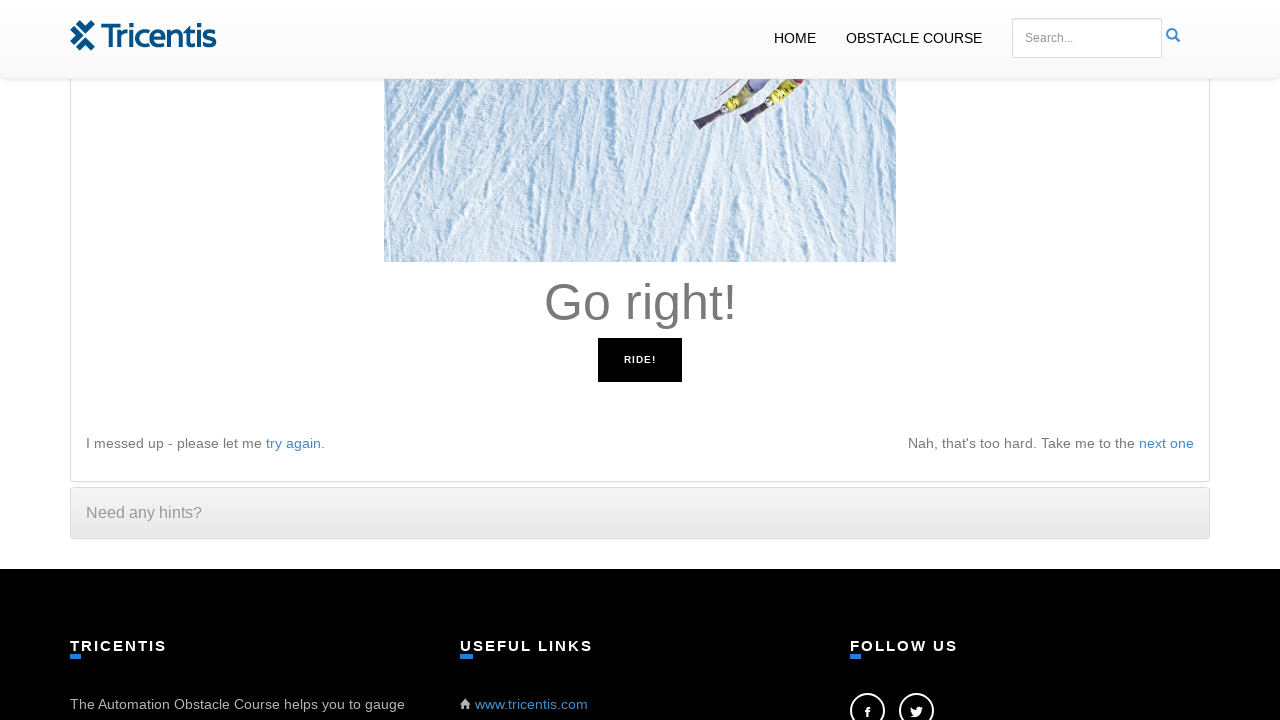

Pressed right arrow key as instructed
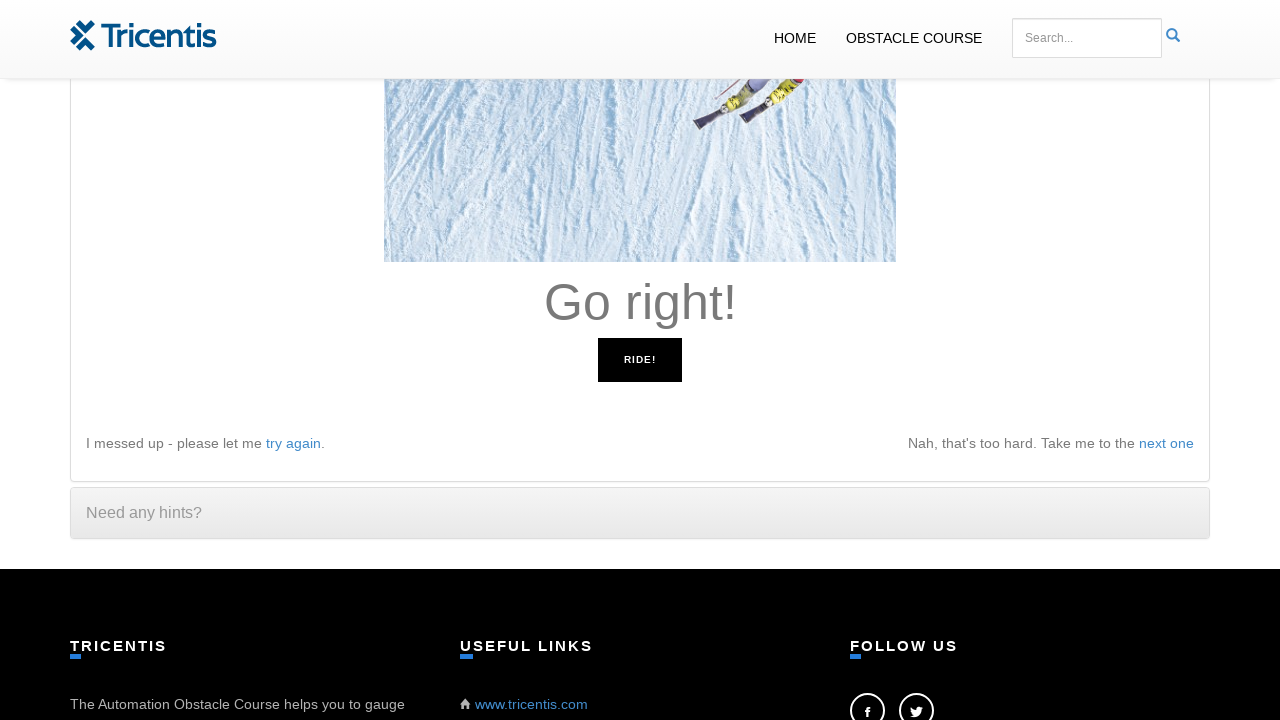

Retrieved instruction: 'Go right!'
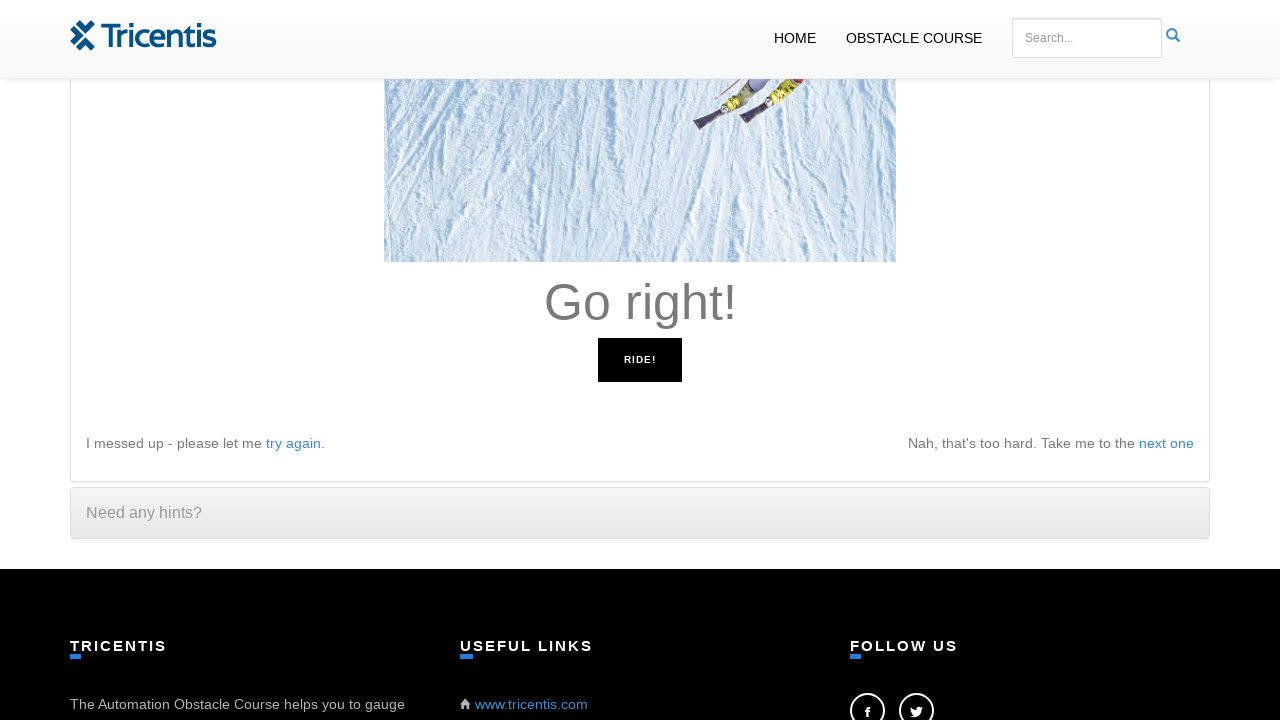

Pressed right arrow key as instructed
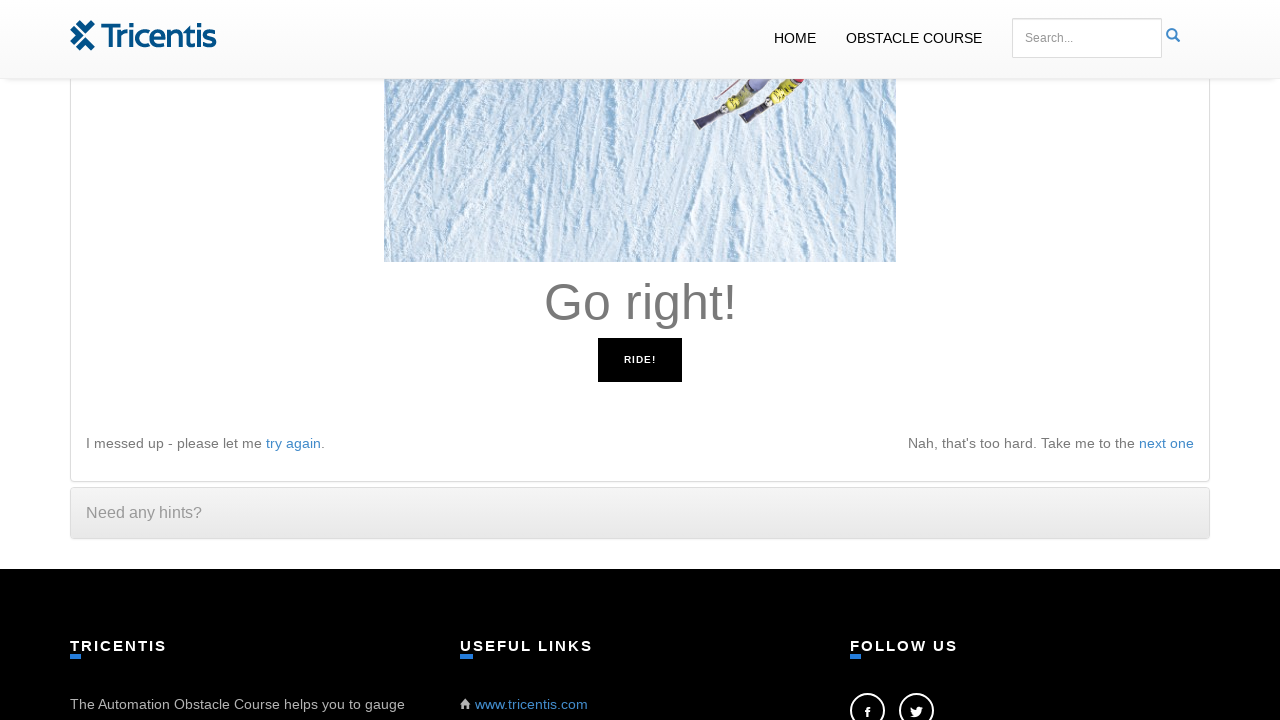

Retrieved instruction: 'Go right!'
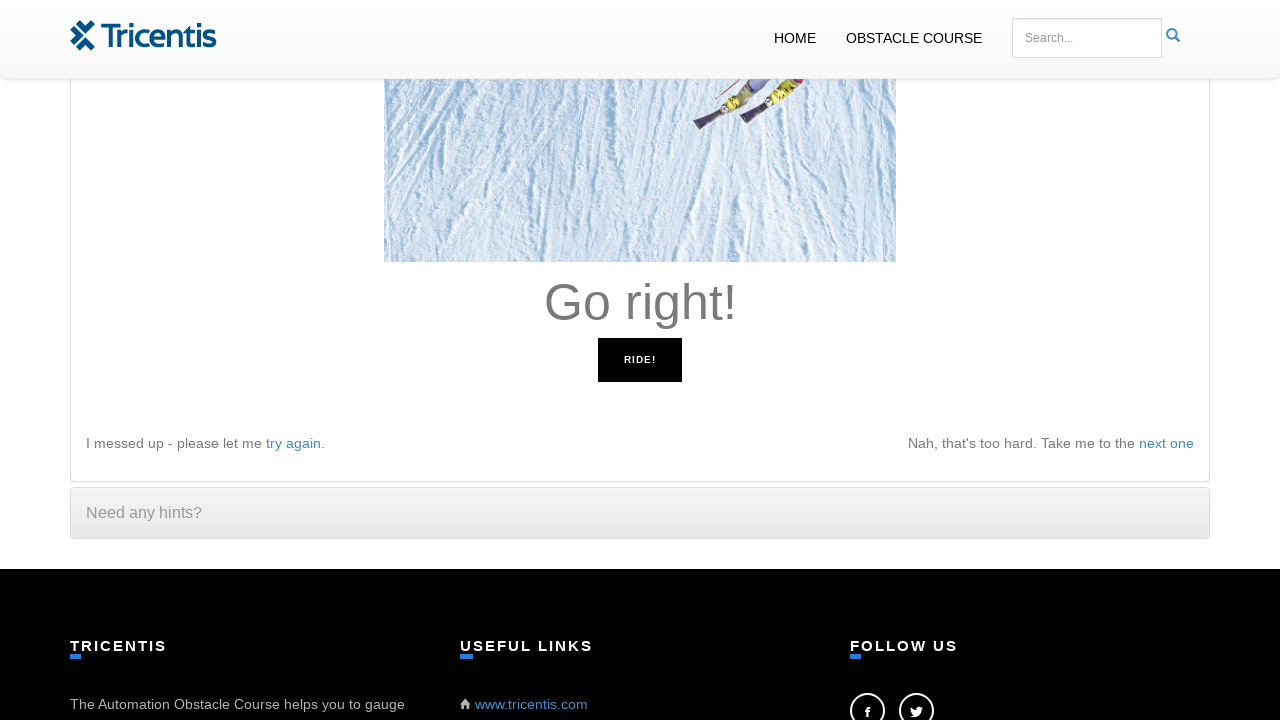

Pressed right arrow key as instructed
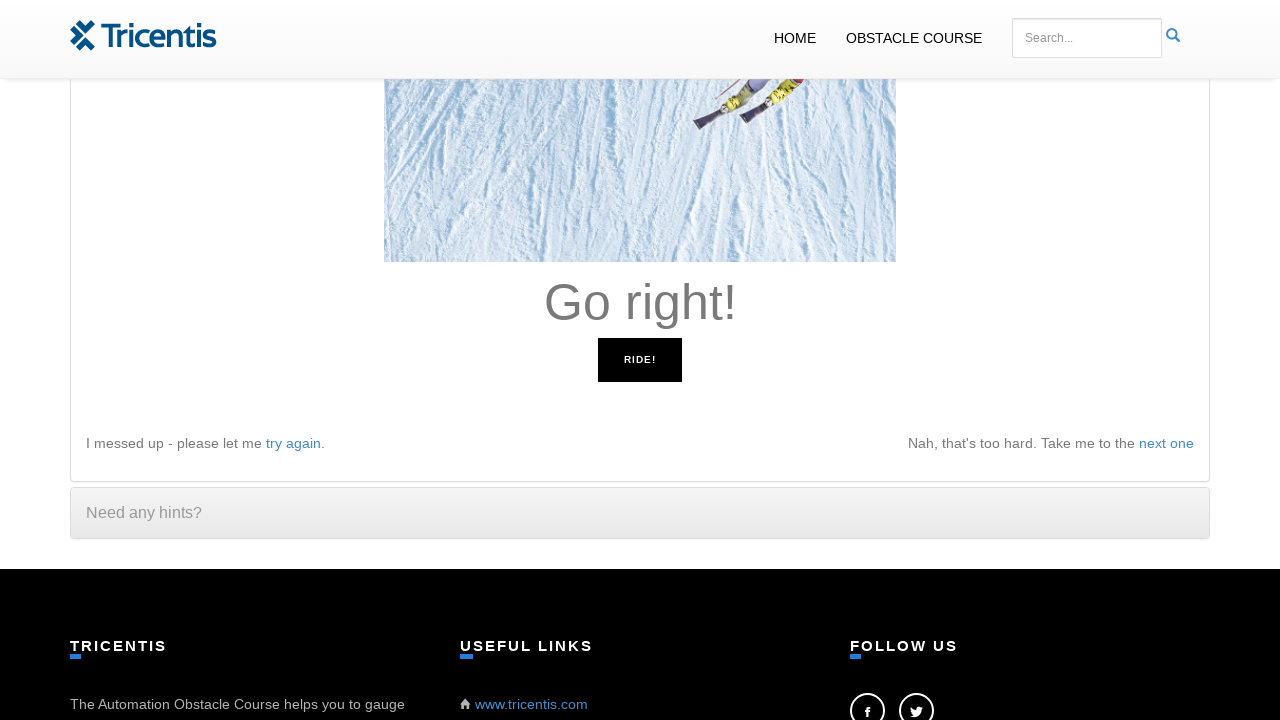

Retrieved instruction: 'Go left!'
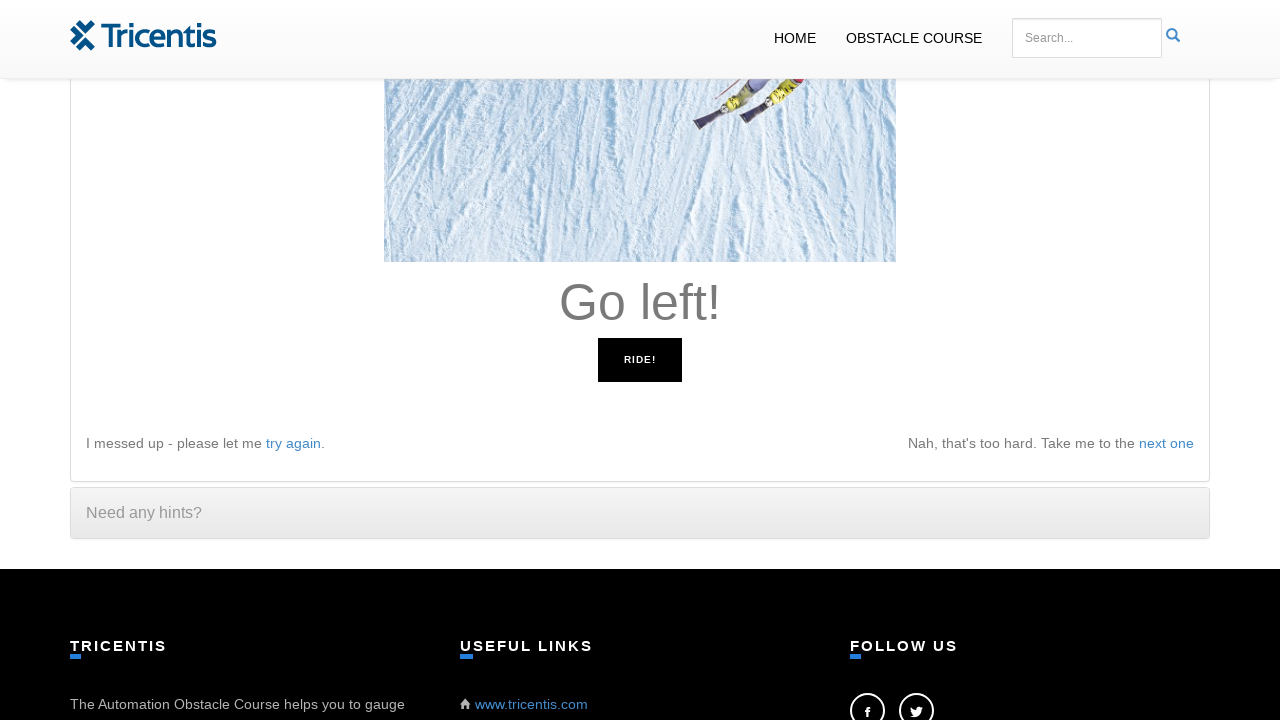

Pressed left arrow key as instructed
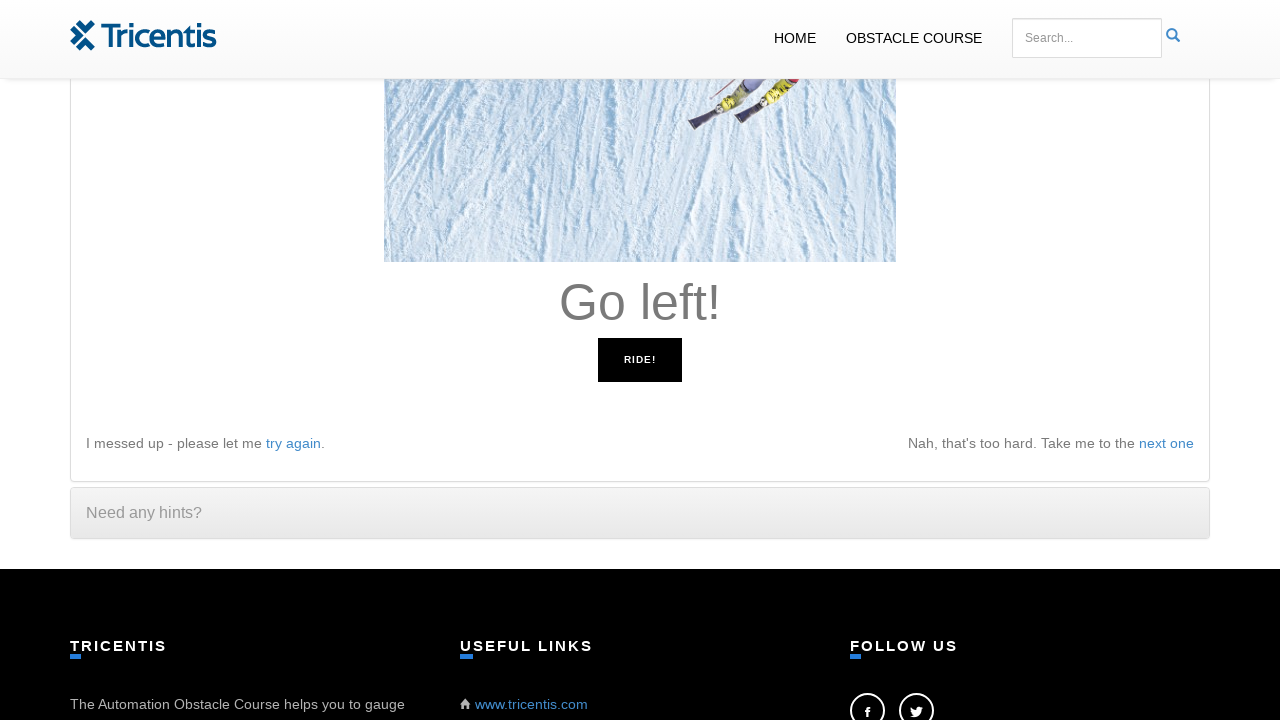

Retrieved instruction: 'Go left!'
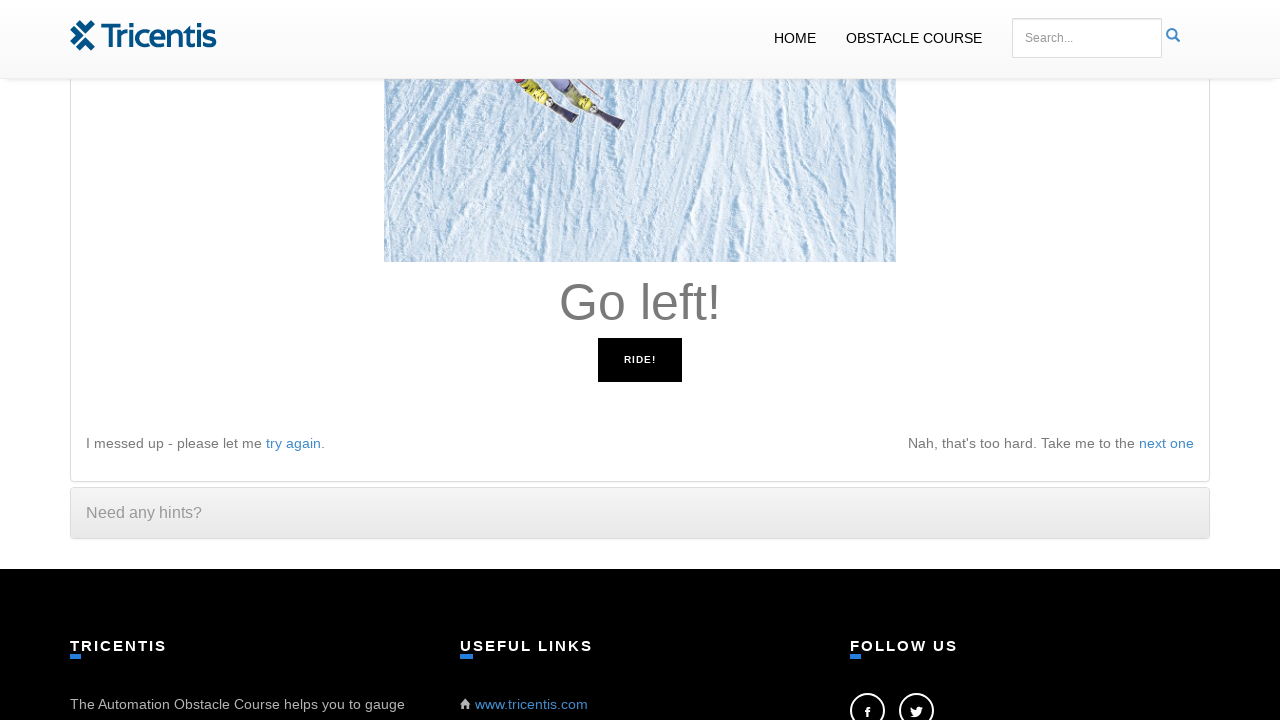

Pressed left arrow key as instructed
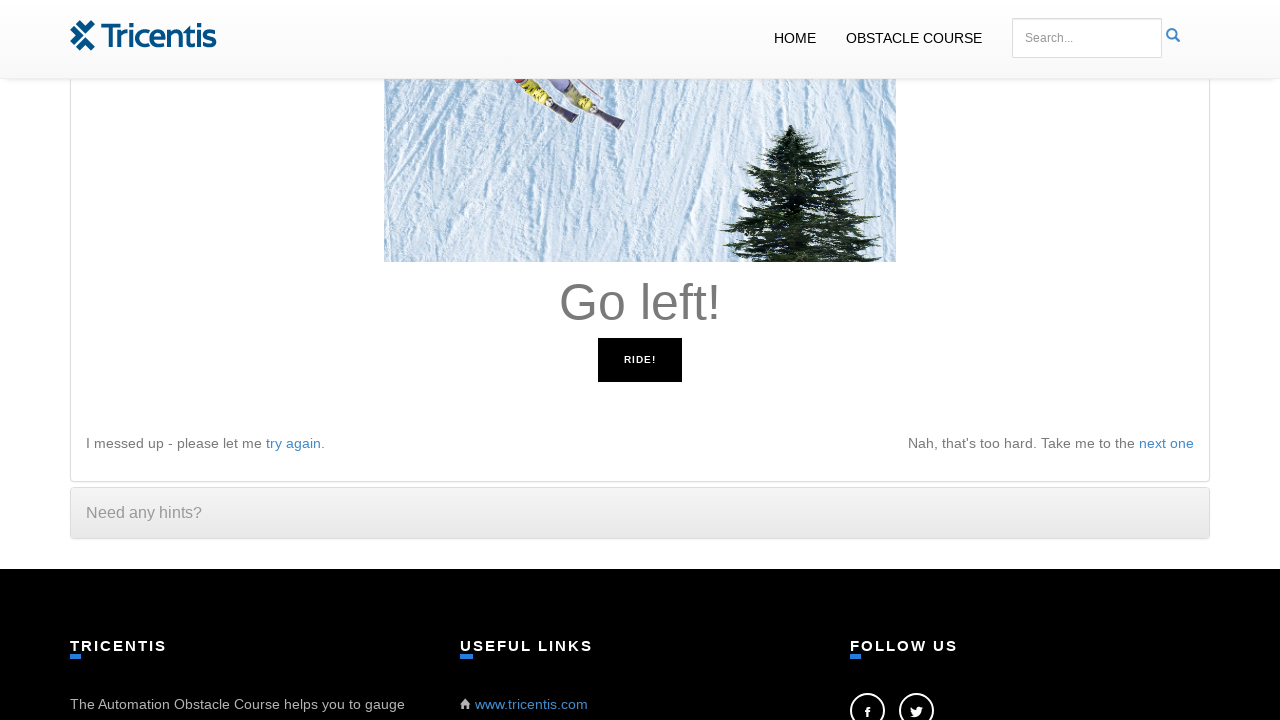

Retrieved instruction: 'Go left!'
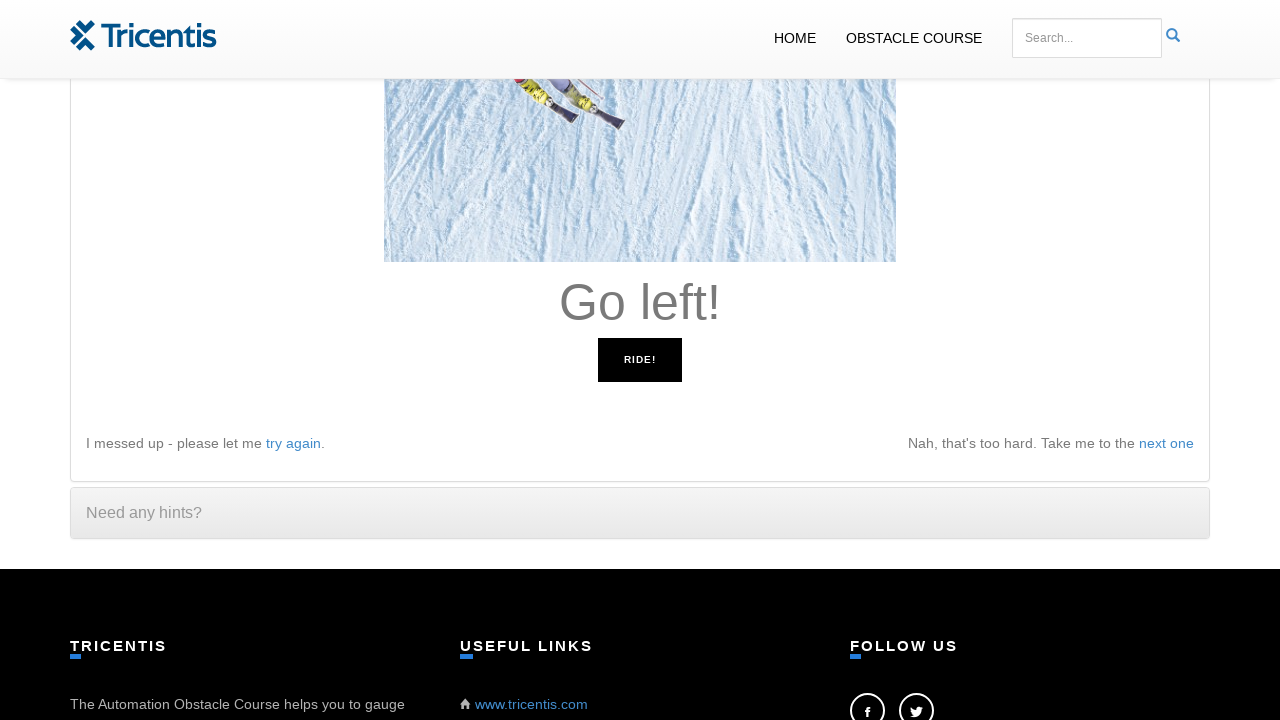

Pressed left arrow key as instructed
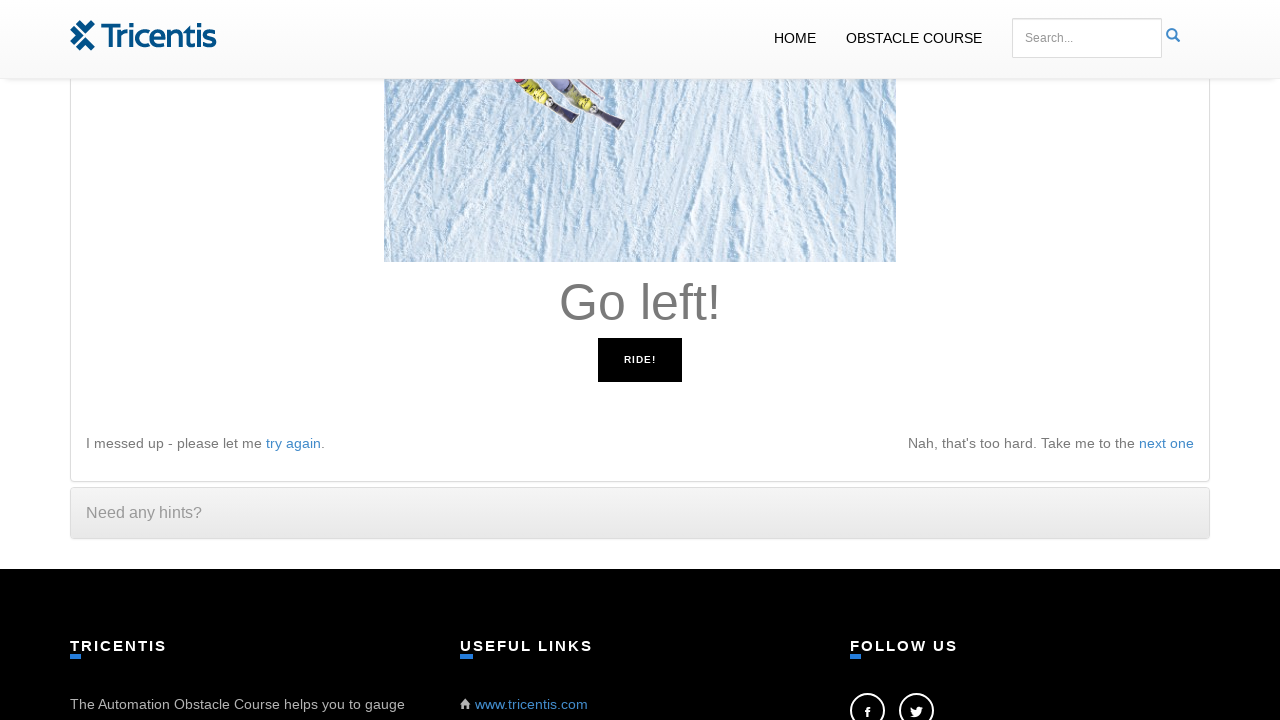

Retrieved instruction: 'Go left!'
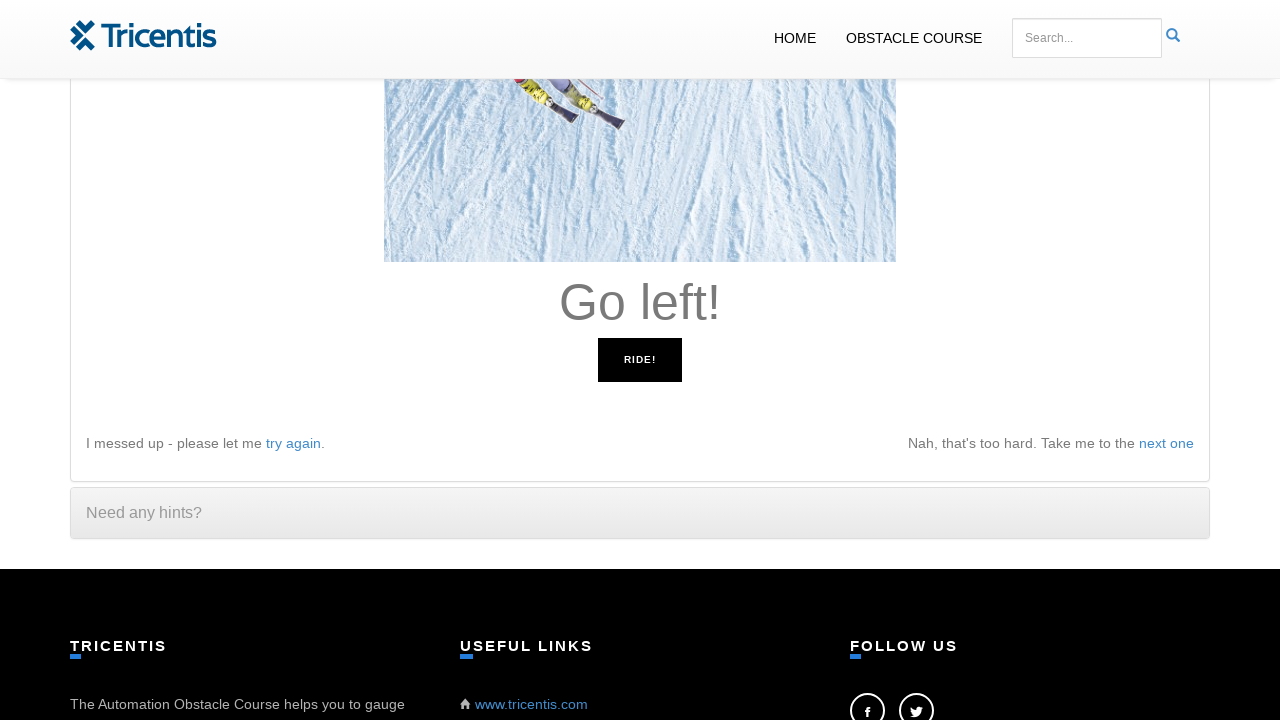

Pressed left arrow key as instructed
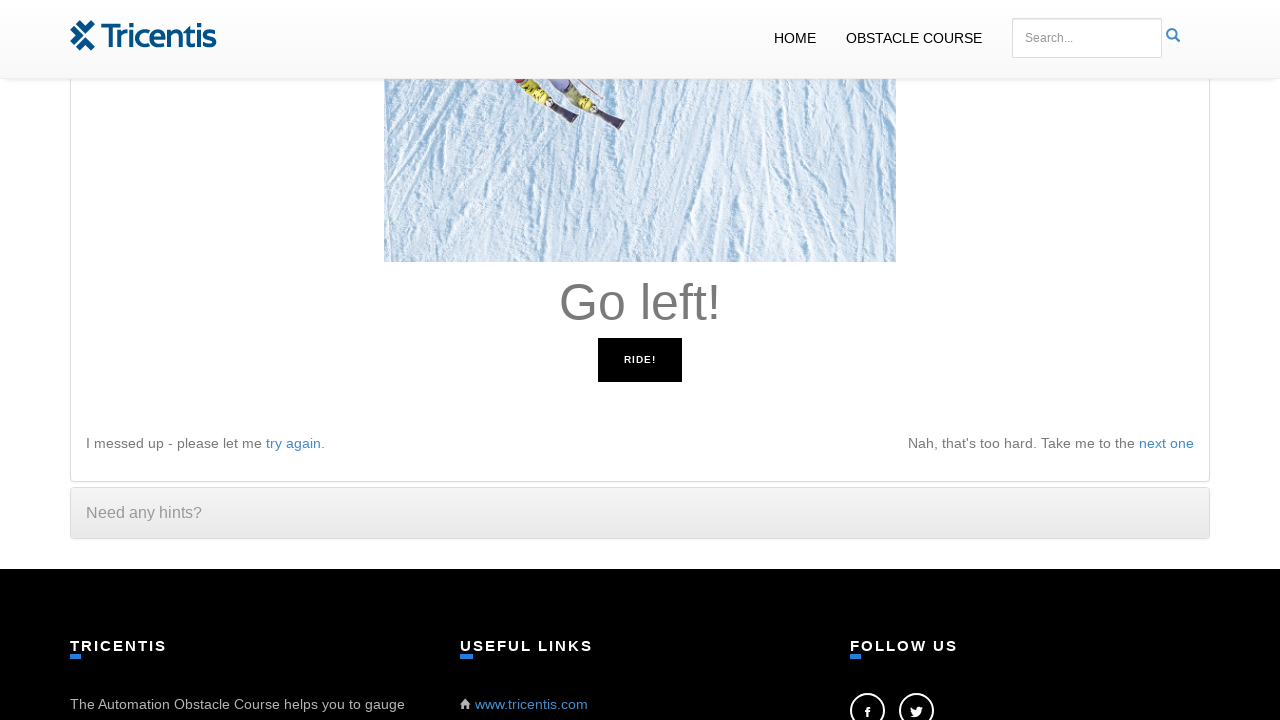

Retrieved instruction: 'Go left!'
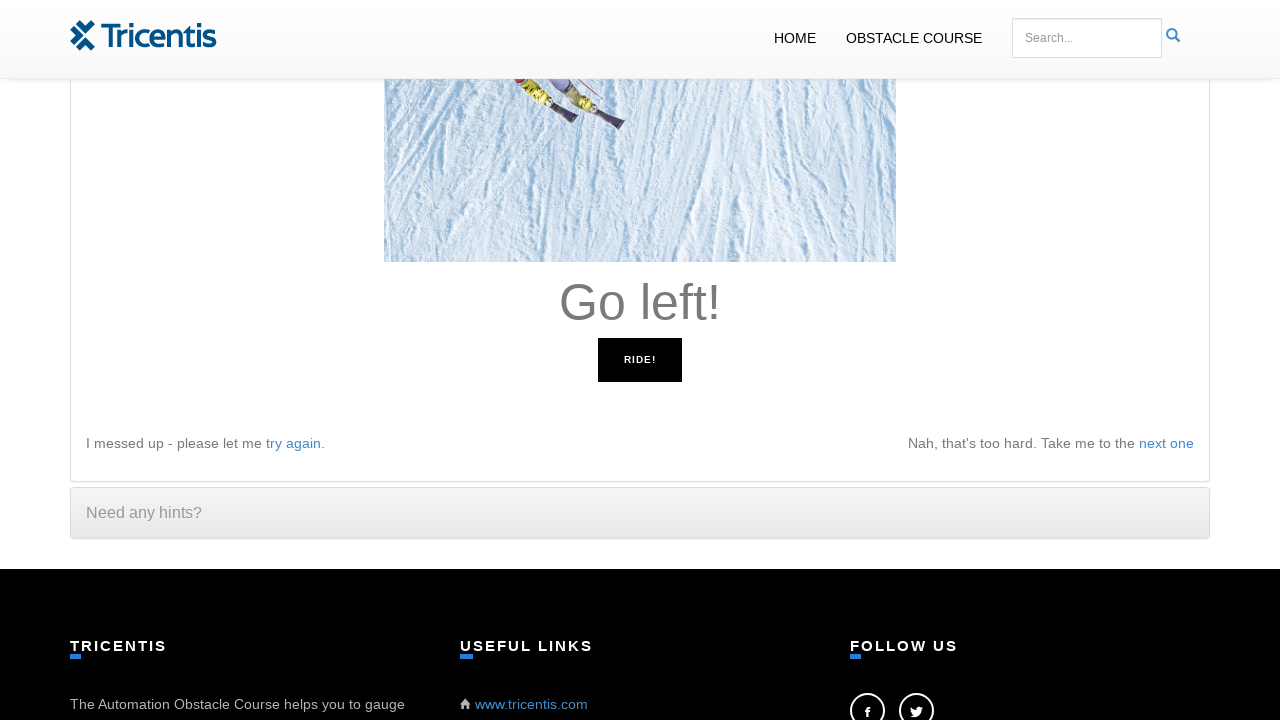

Pressed left arrow key as instructed
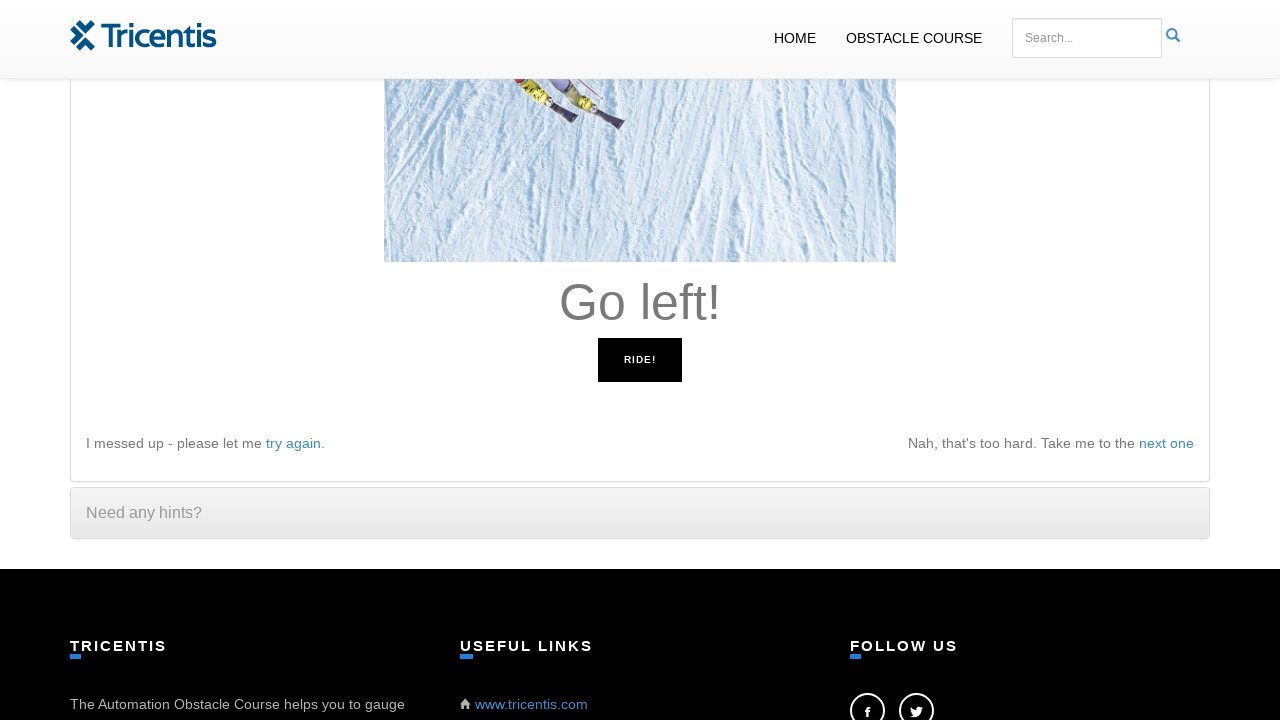

Retrieved instruction: 'Go right!'
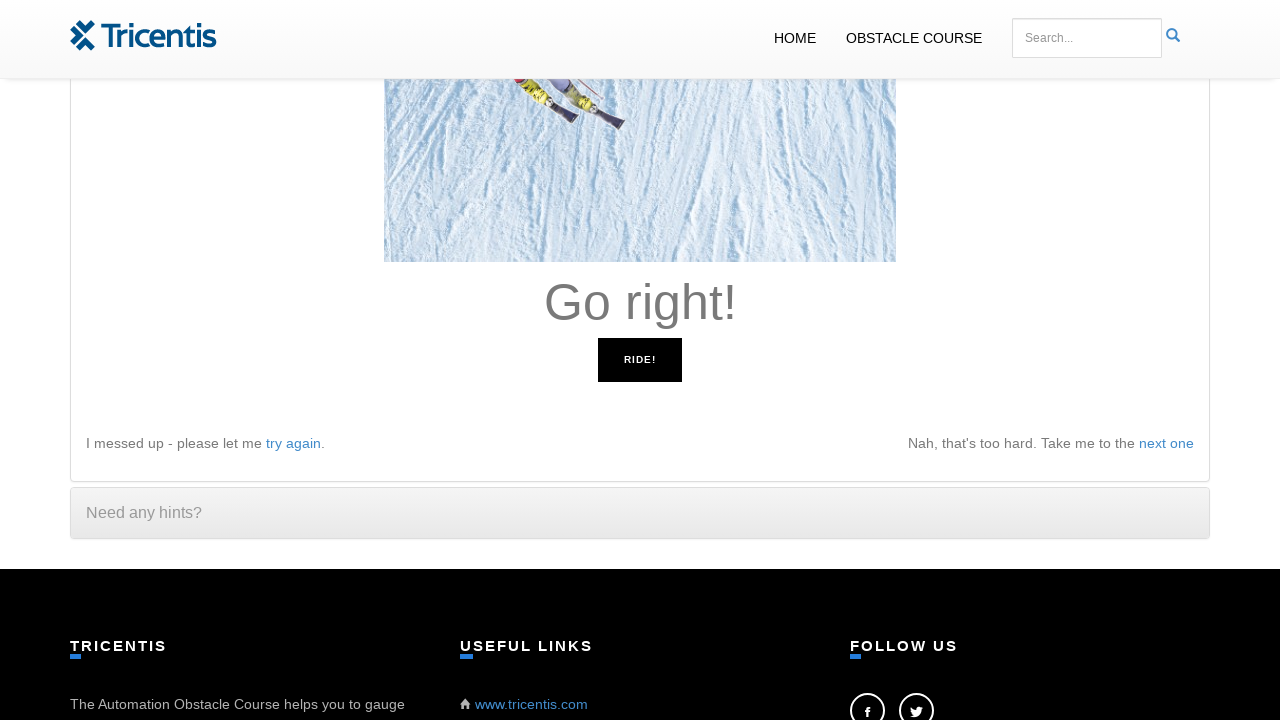

Pressed right arrow key as instructed
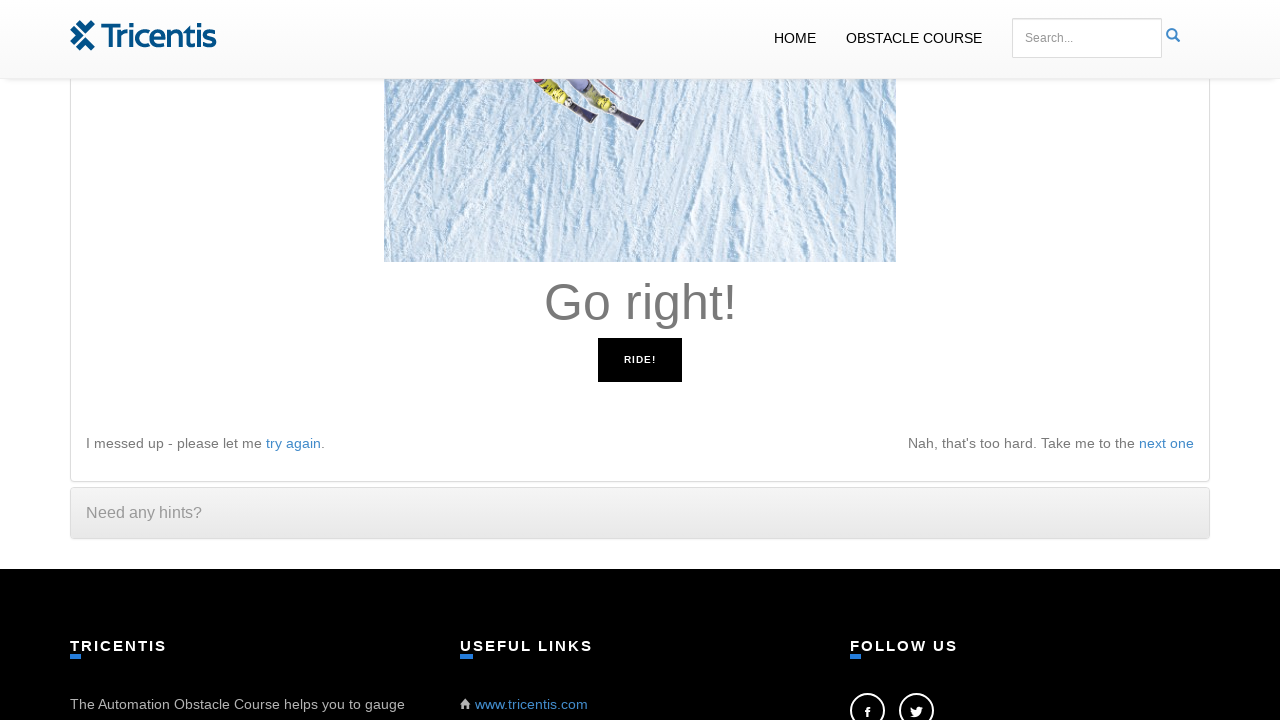

Retrieved instruction: 'Go right!'
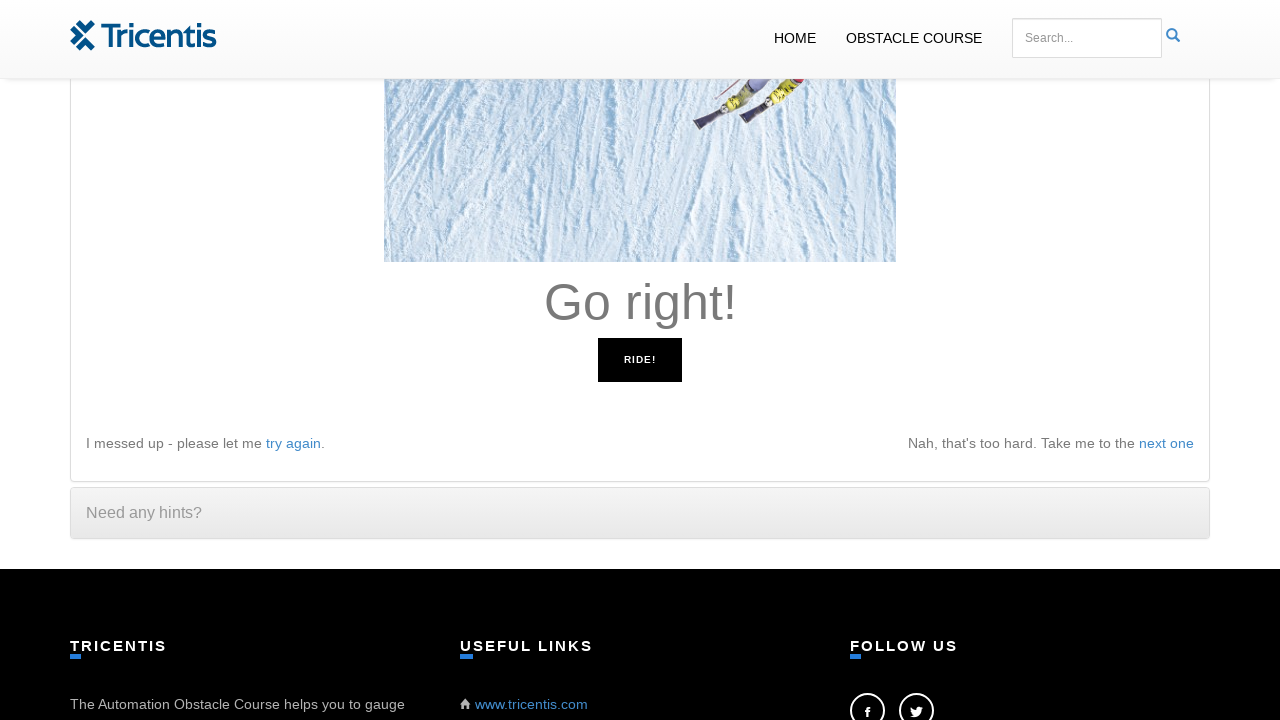

Pressed right arrow key as instructed
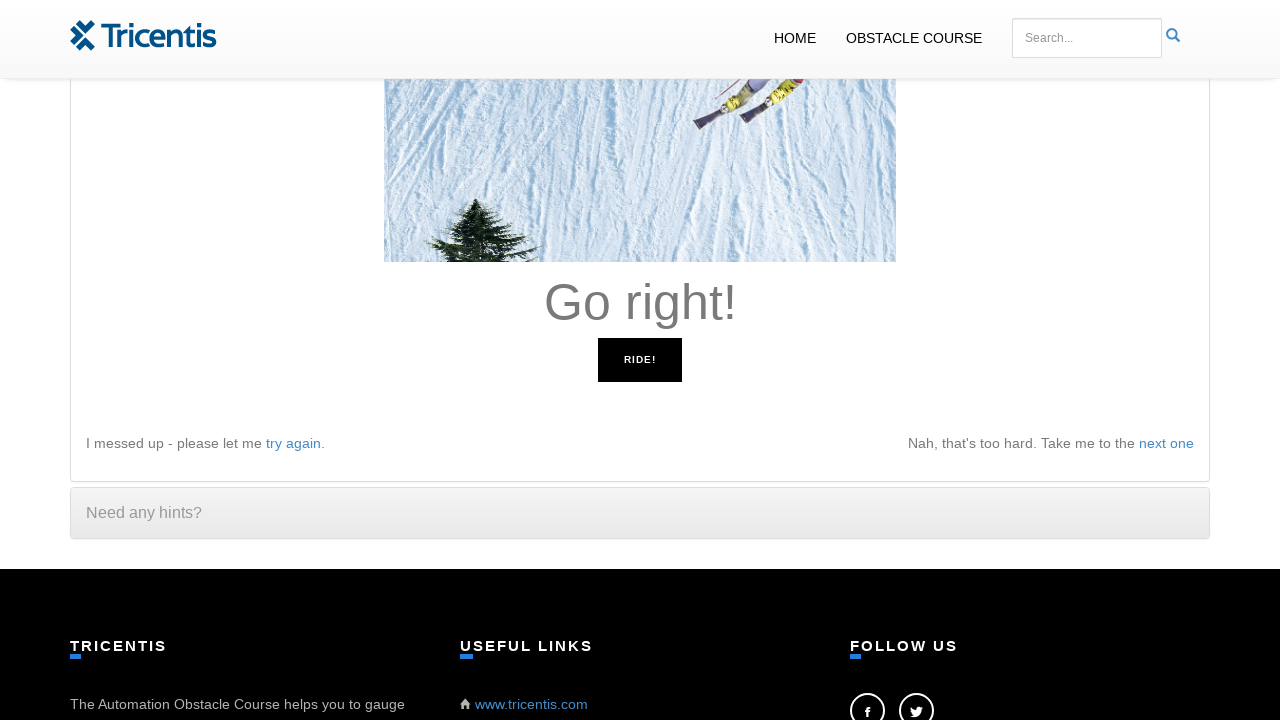

Retrieved instruction: 'Go right!'
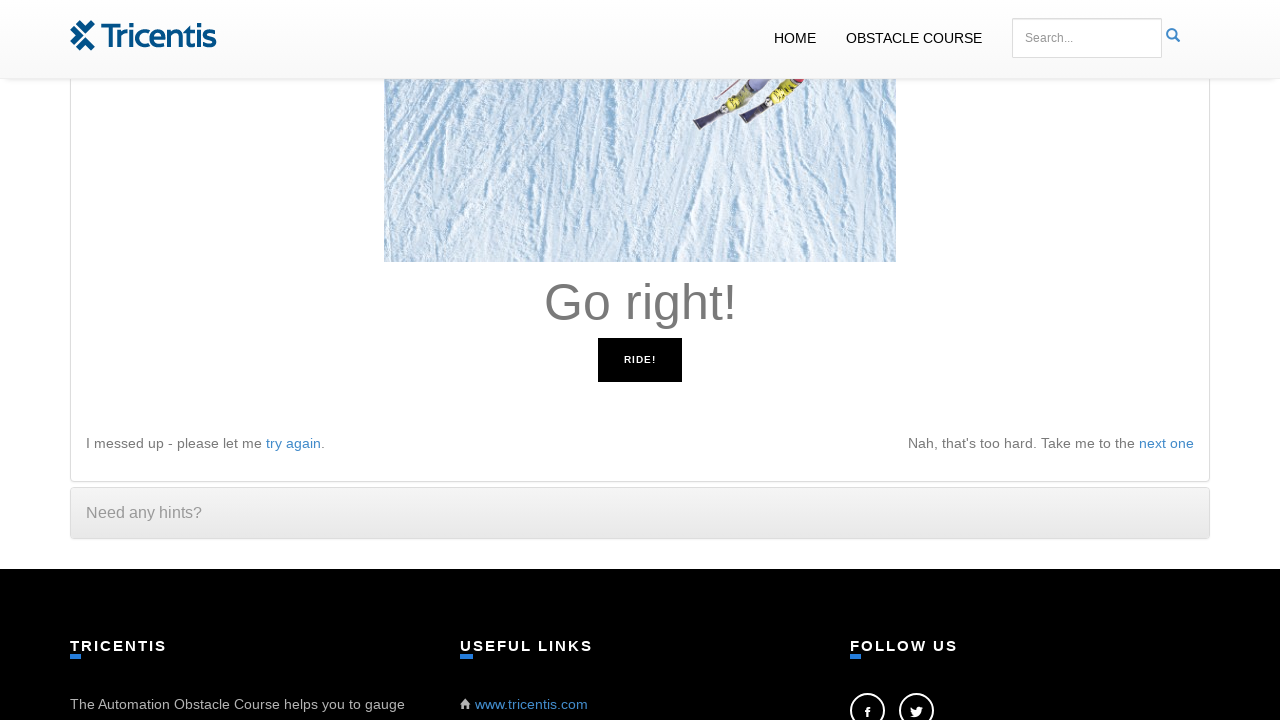

Pressed right arrow key as instructed
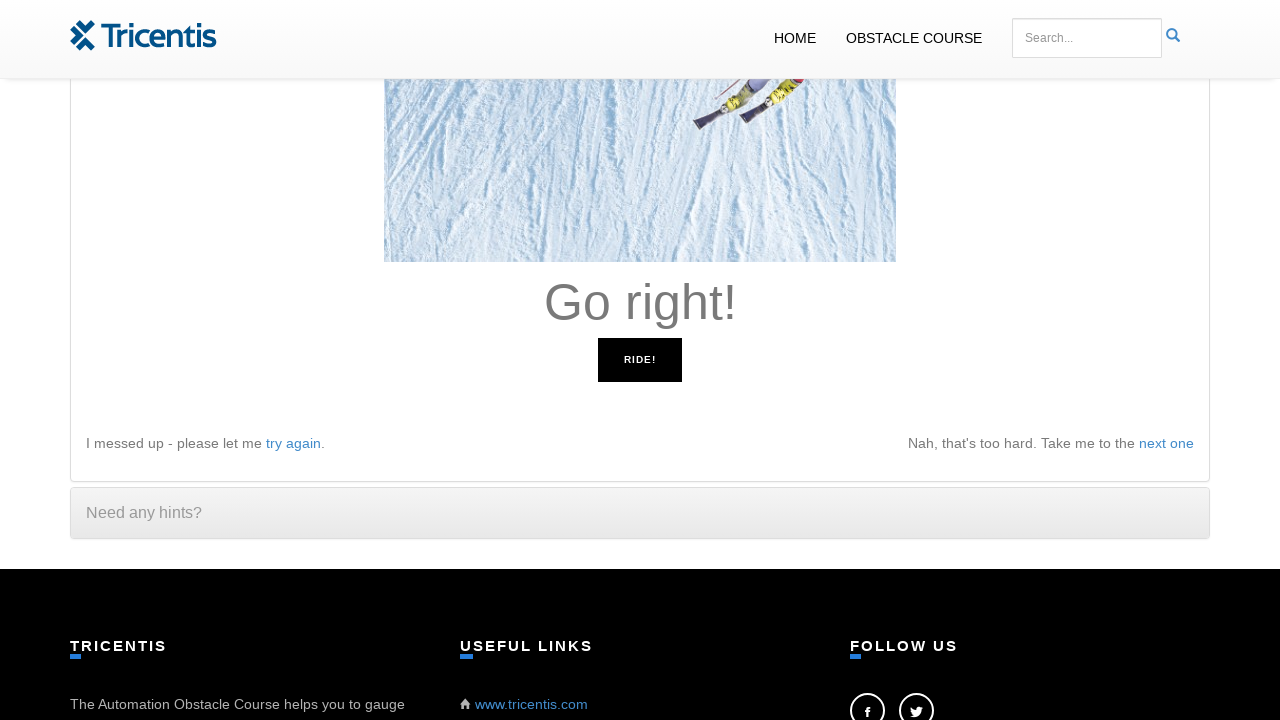

Retrieved instruction: 'Go right!'
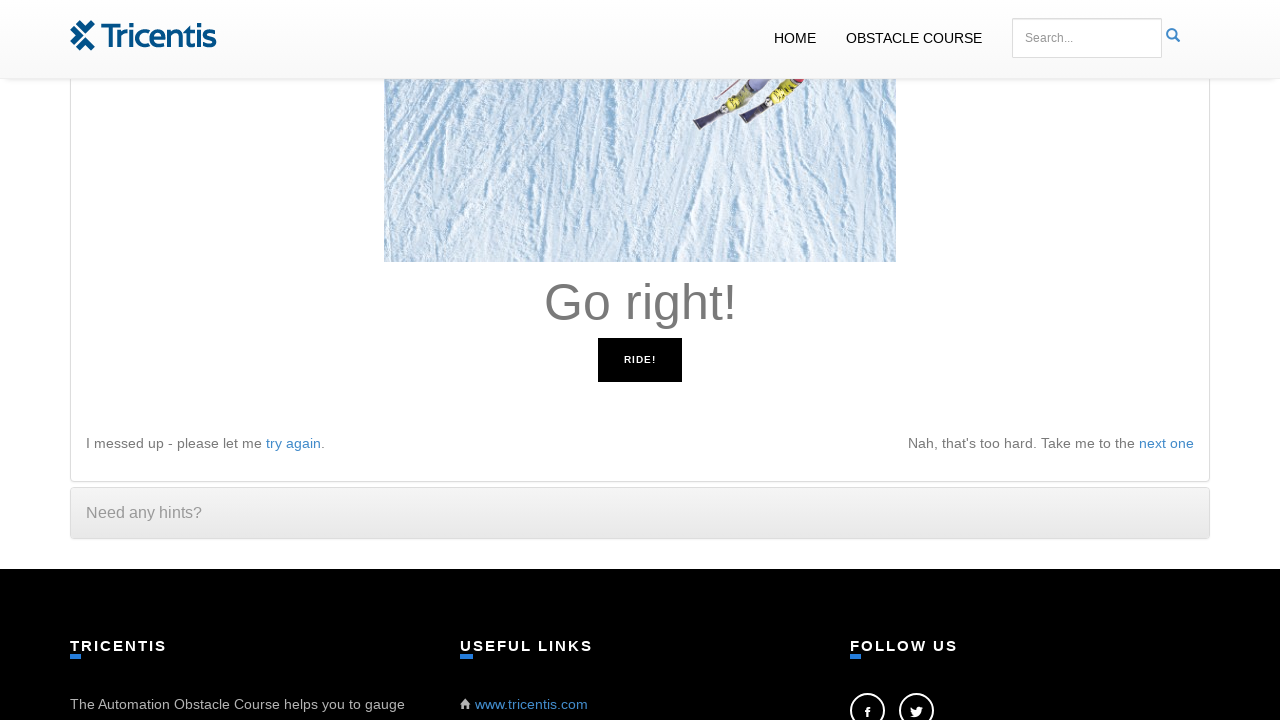

Pressed right arrow key as instructed
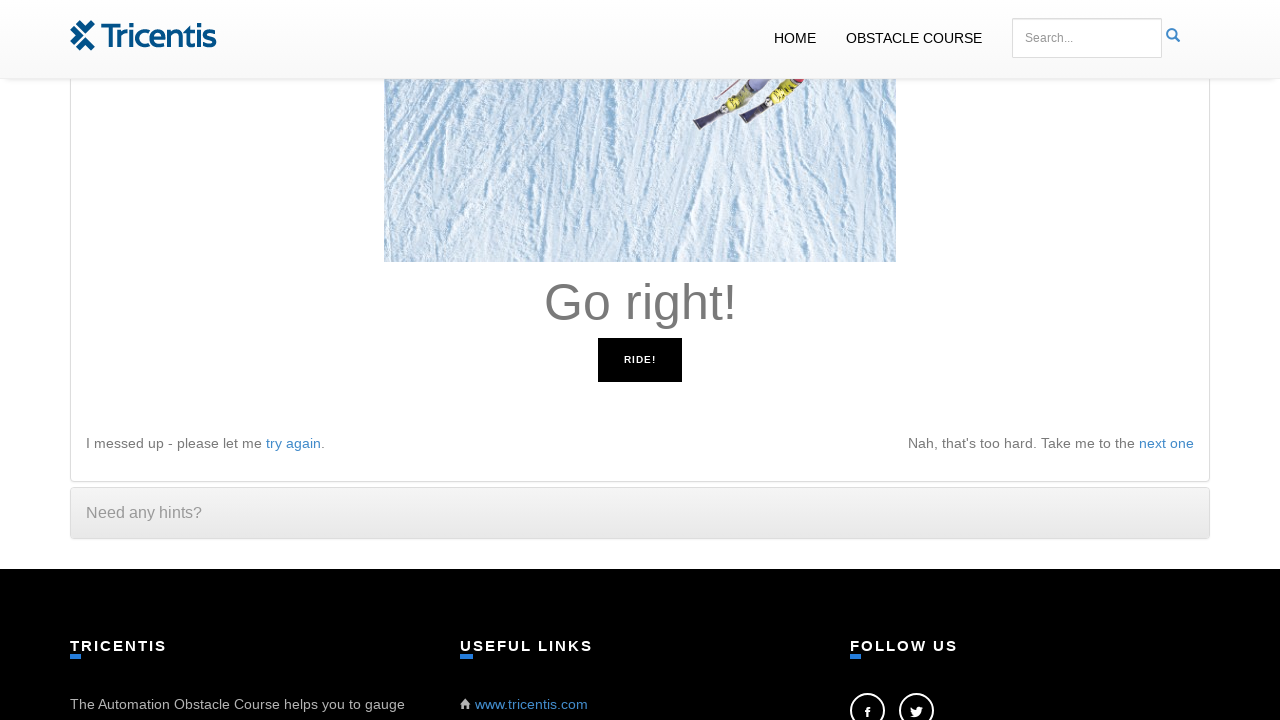

Retrieved instruction: 'Go right!'
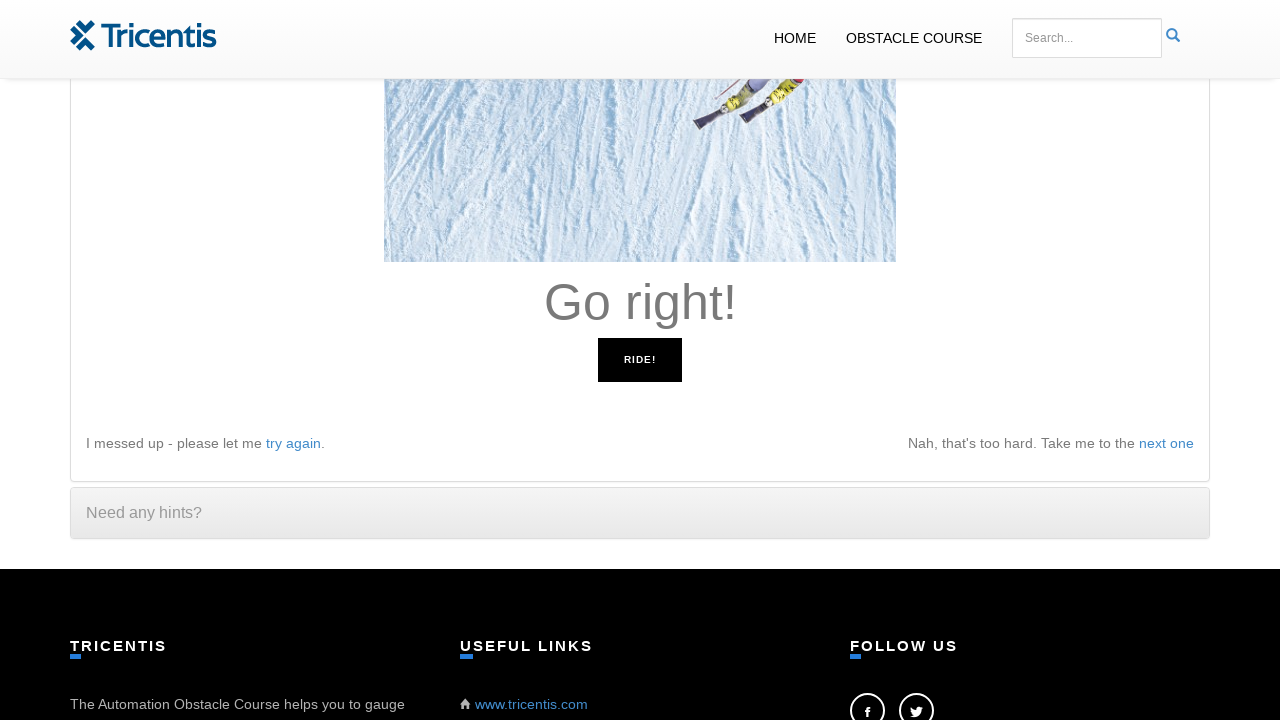

Pressed right arrow key as instructed
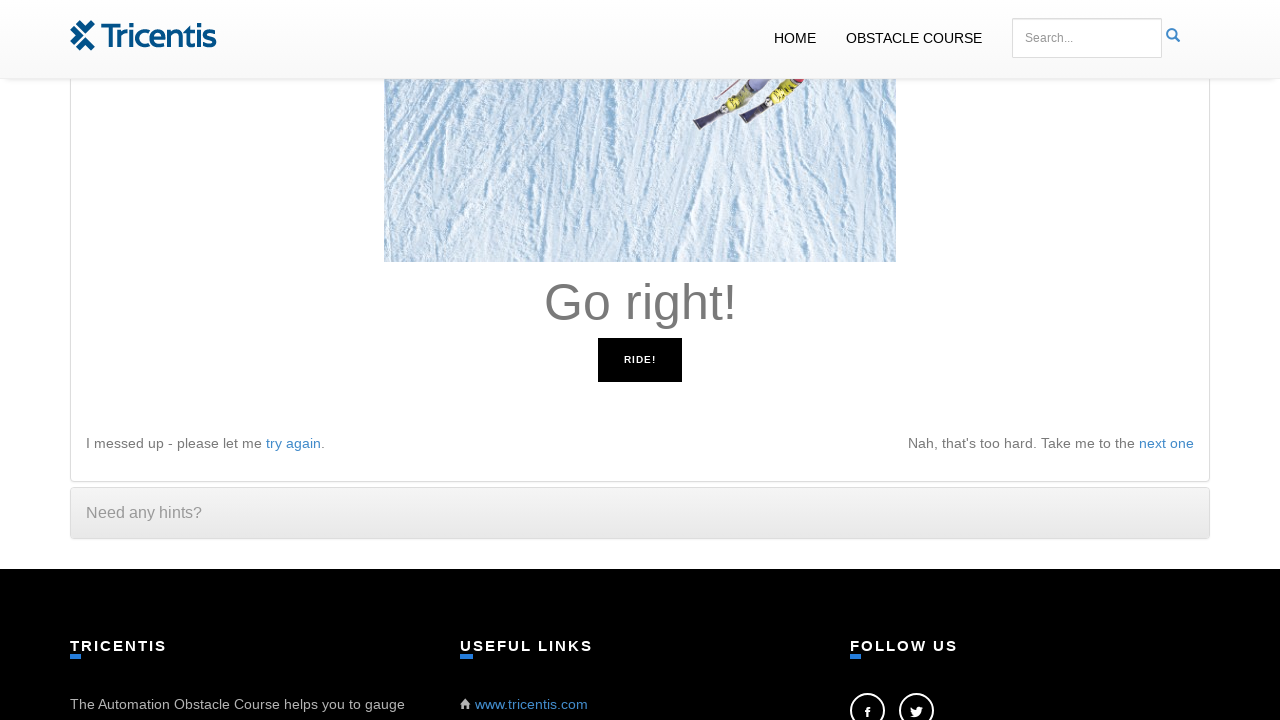

Retrieved instruction: 'Go left!'
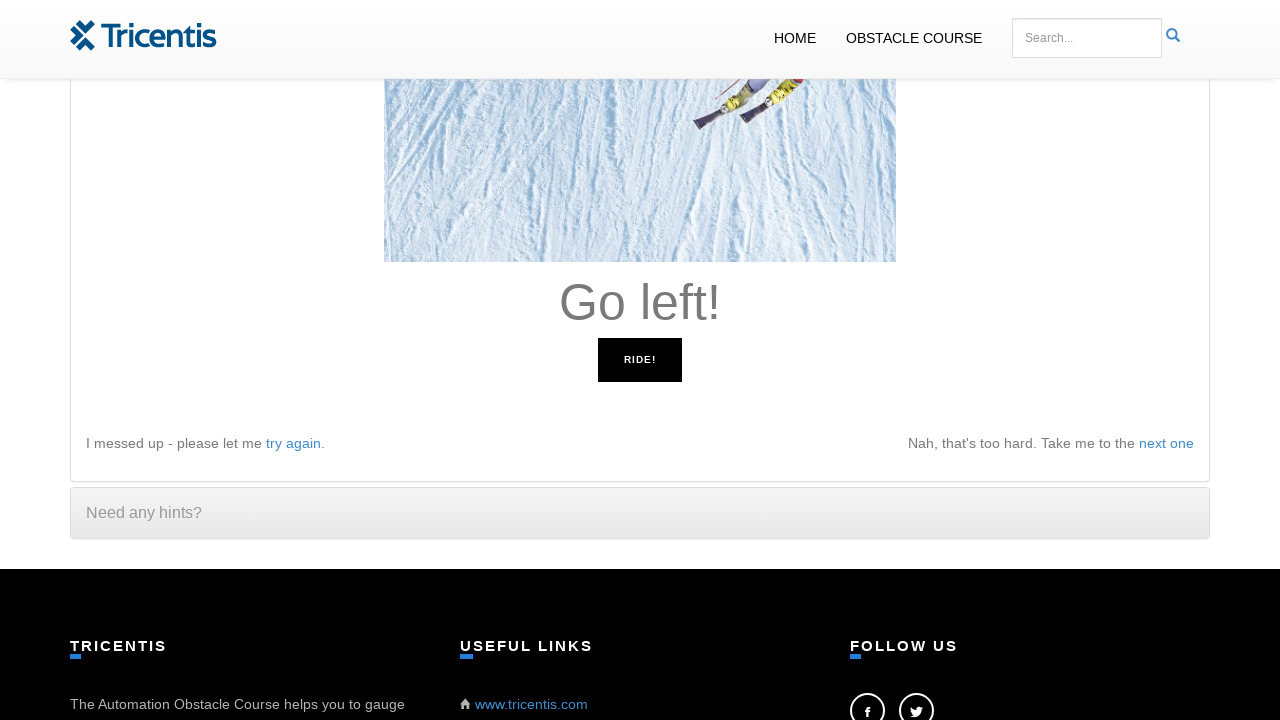

Pressed left arrow key as instructed
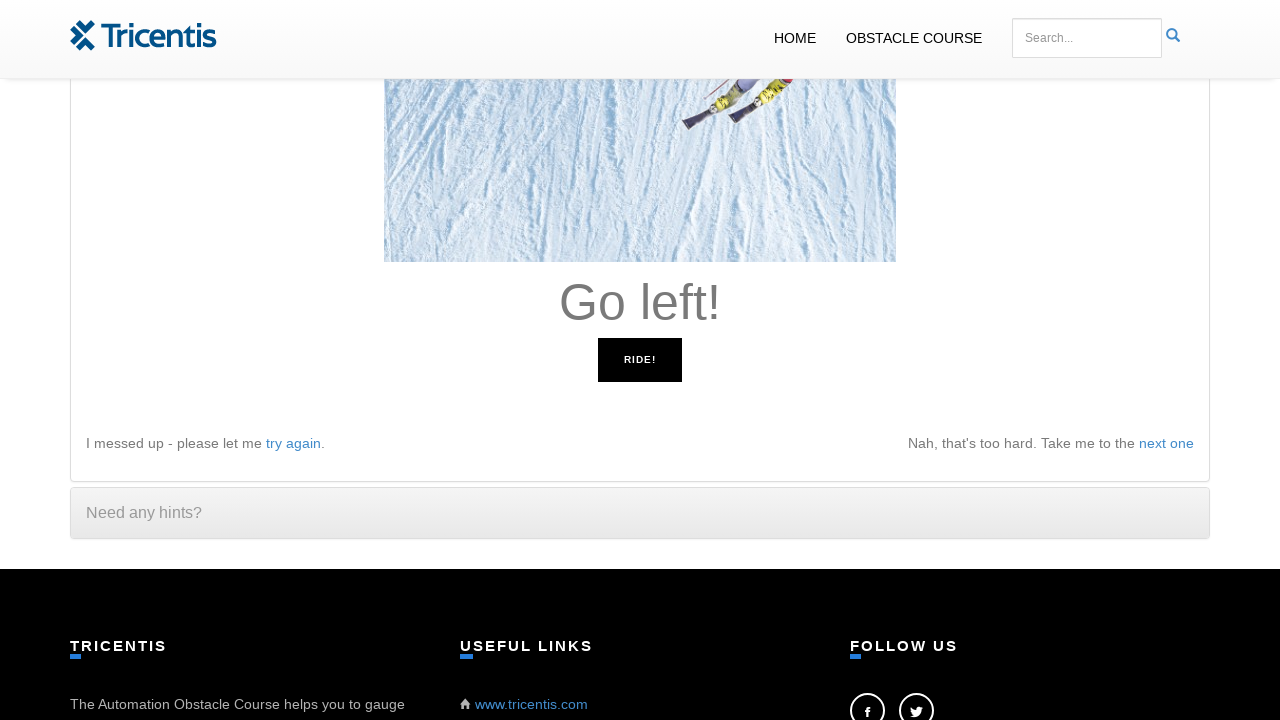

Retrieved instruction: 'Go left!'
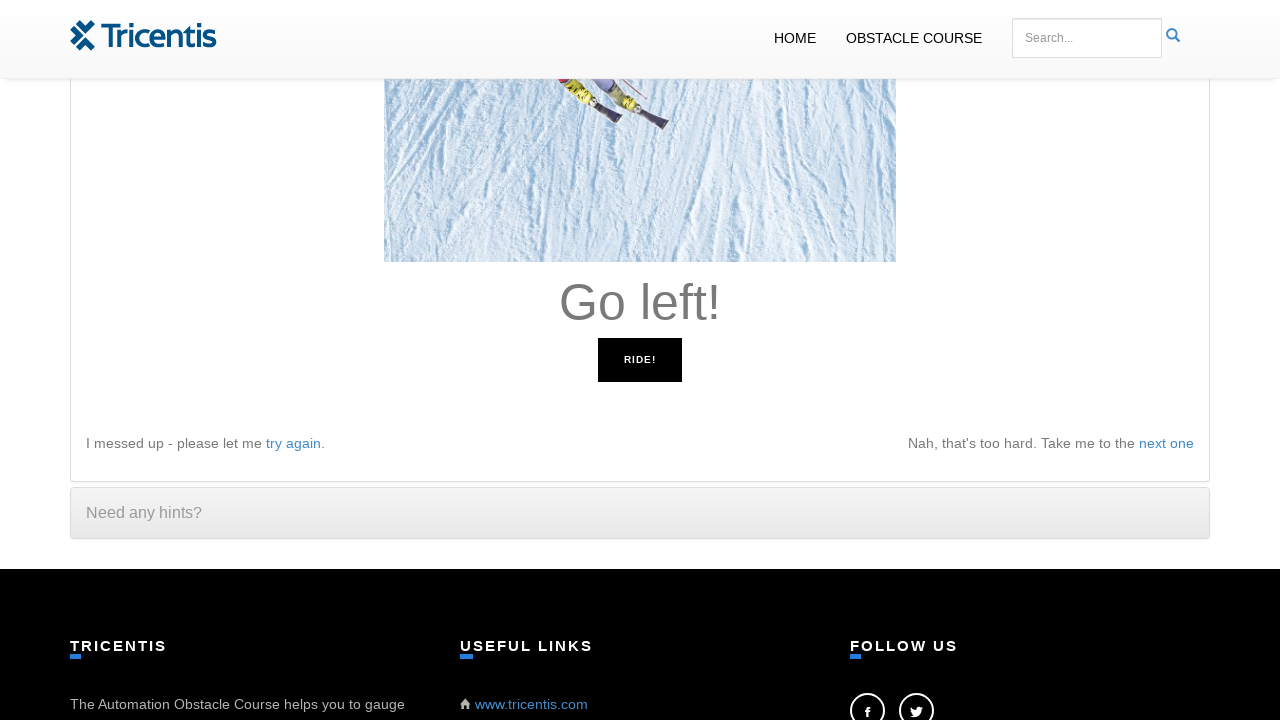

Pressed left arrow key as instructed
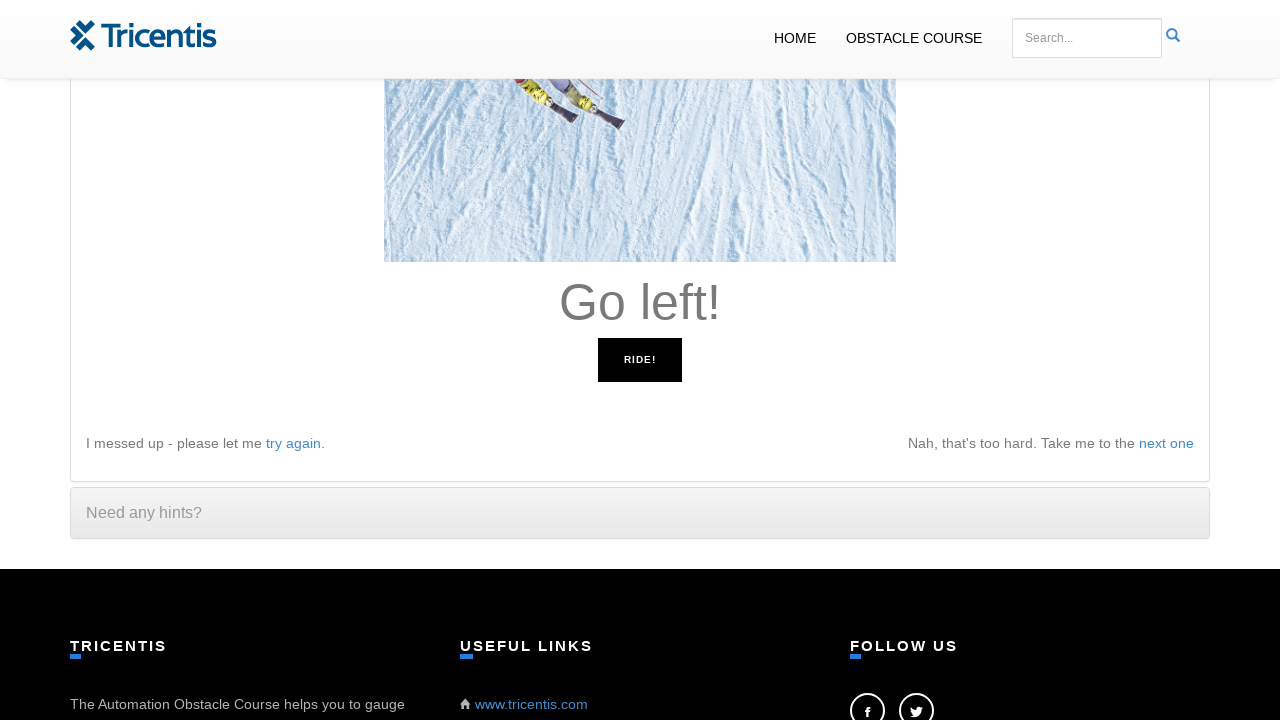

Retrieved instruction: 'Go left!'
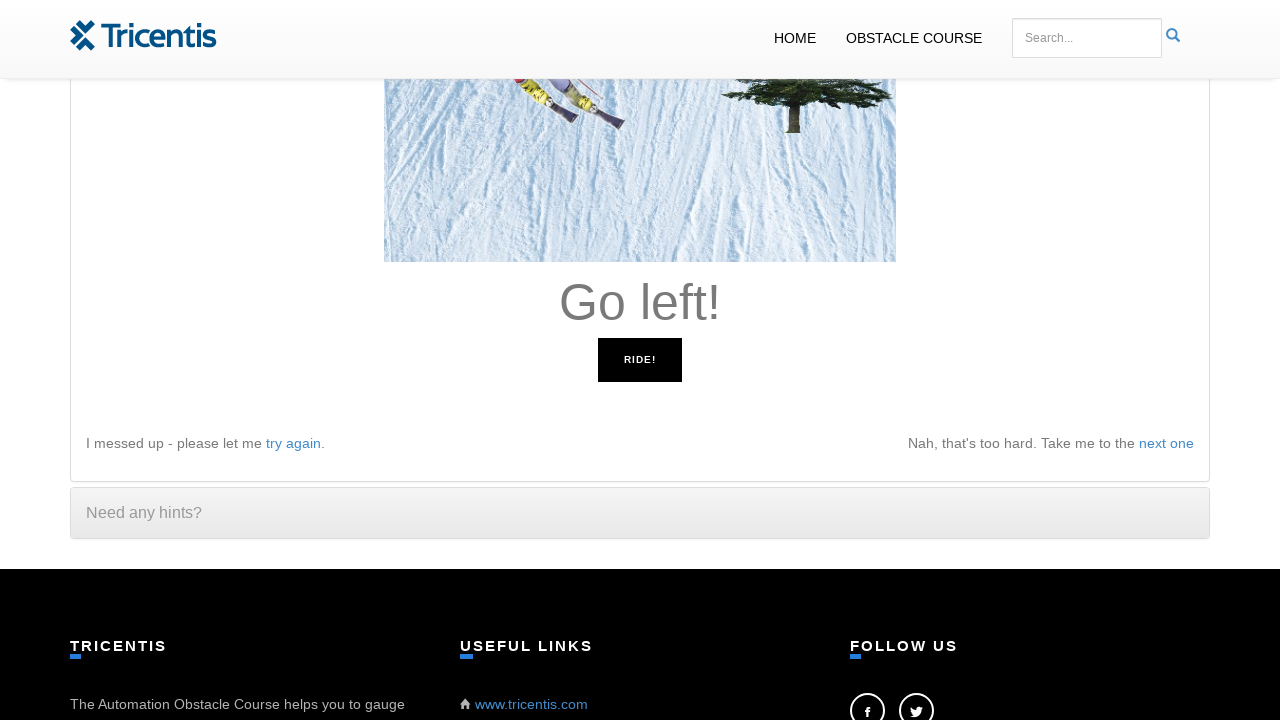

Pressed left arrow key as instructed
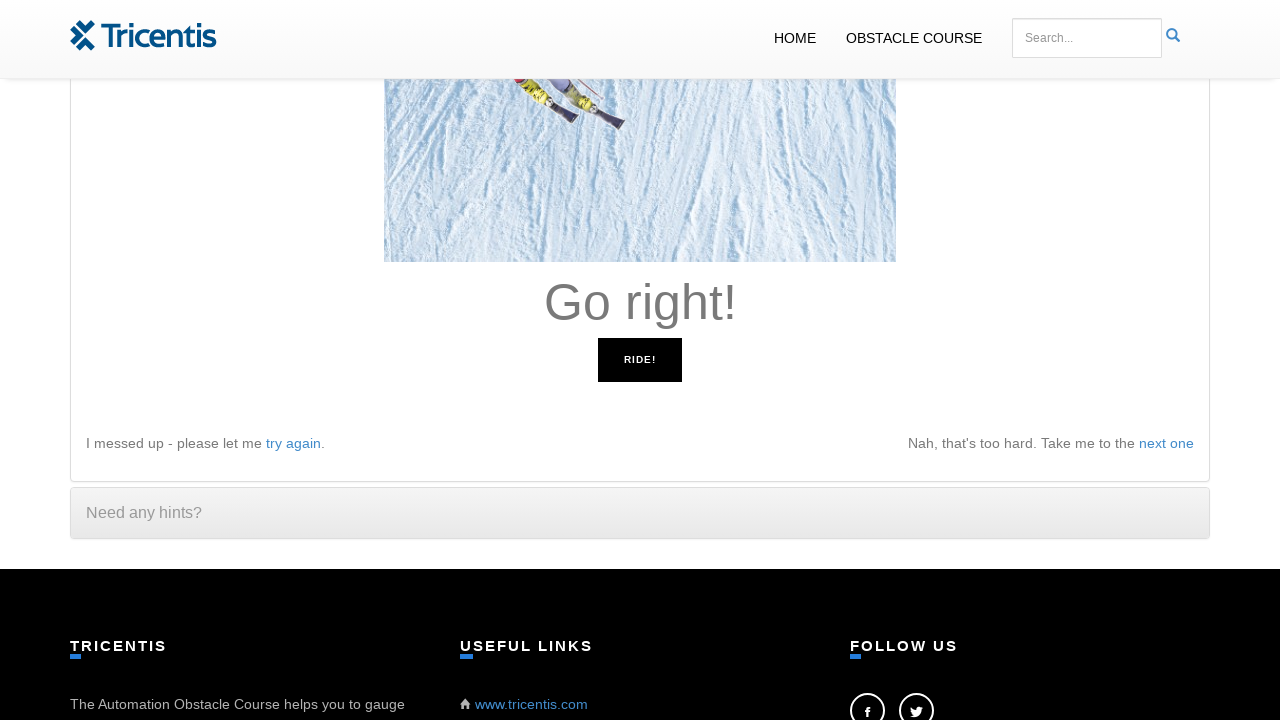

Retrieved instruction: 'Go right!'
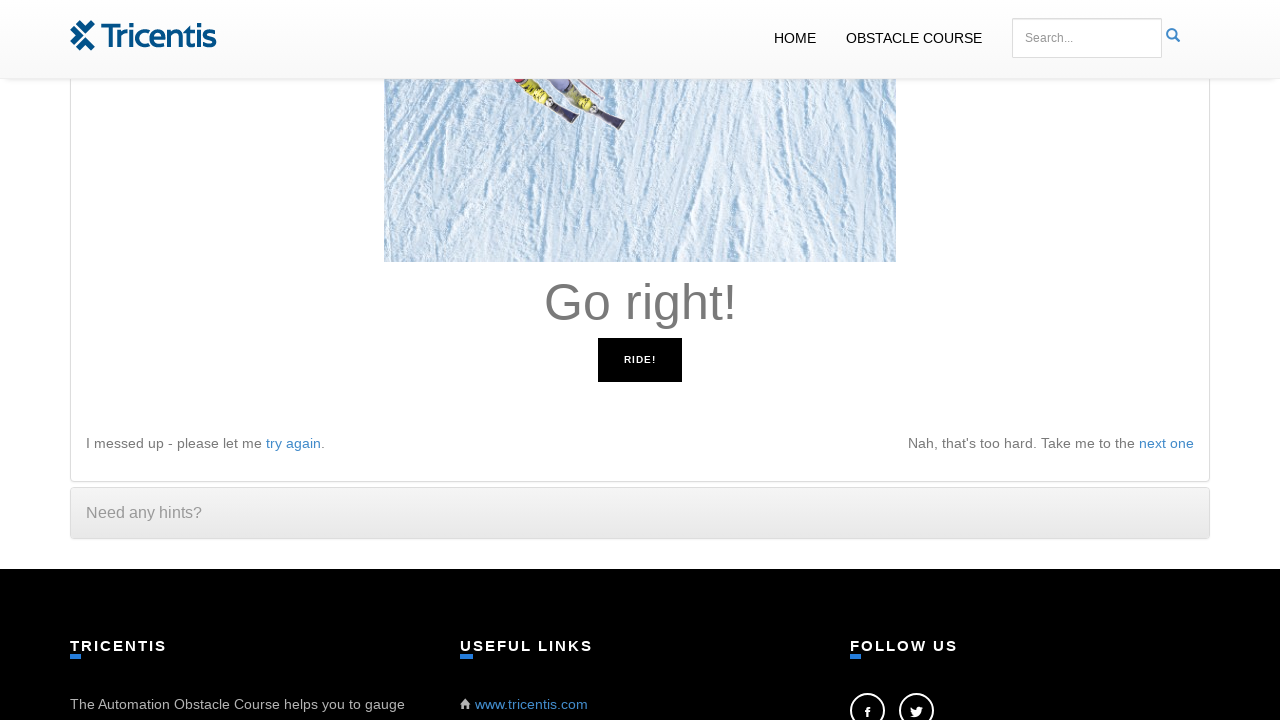

Pressed right arrow key as instructed
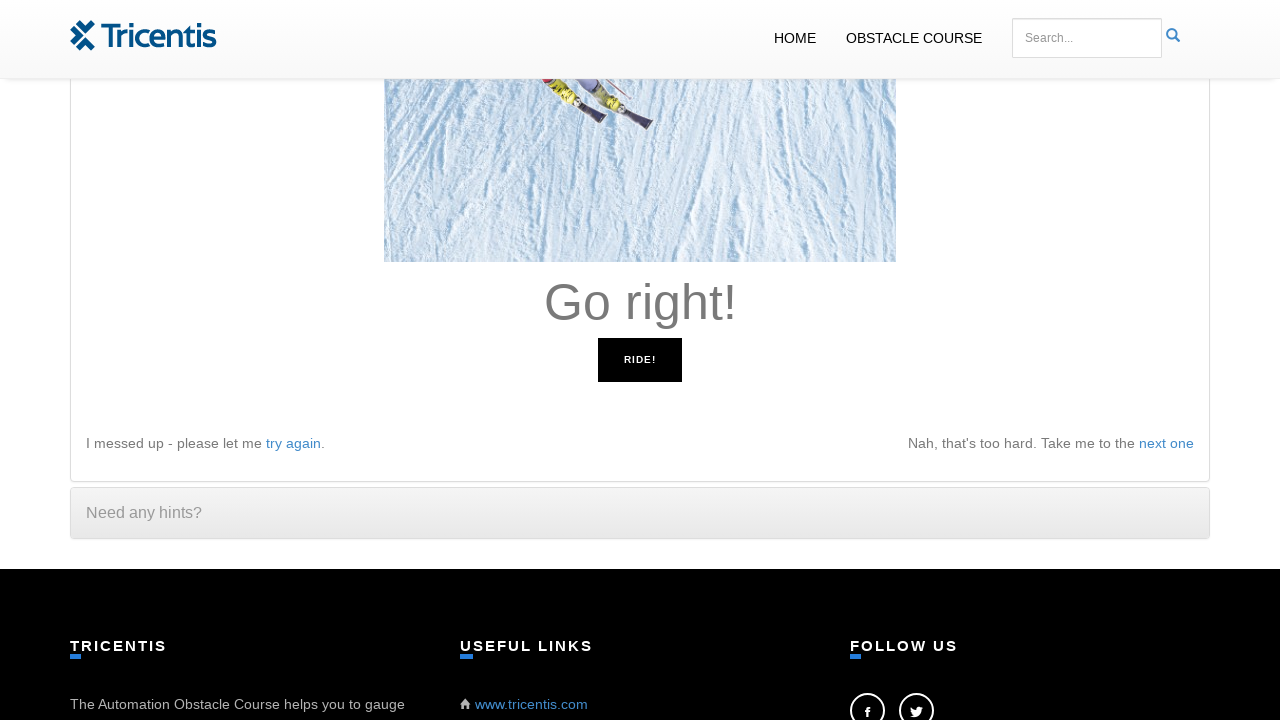

Retrieved instruction: 'Go right!'
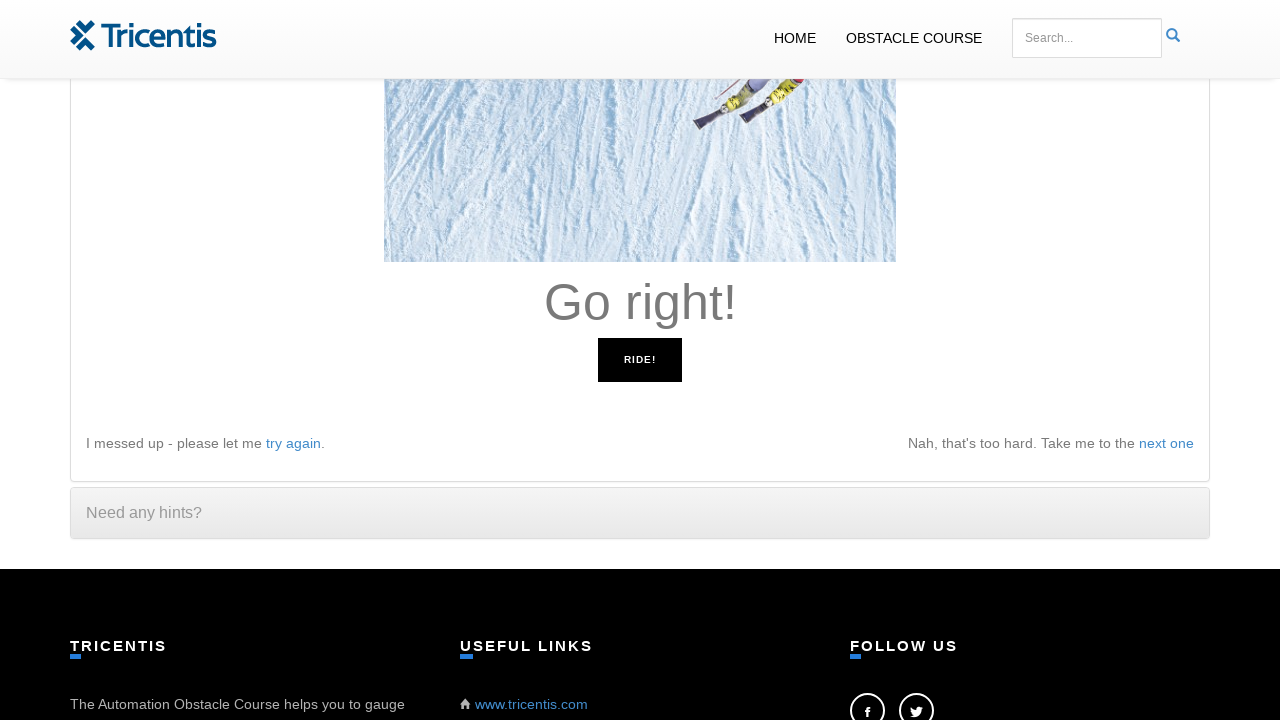

Pressed right arrow key as instructed
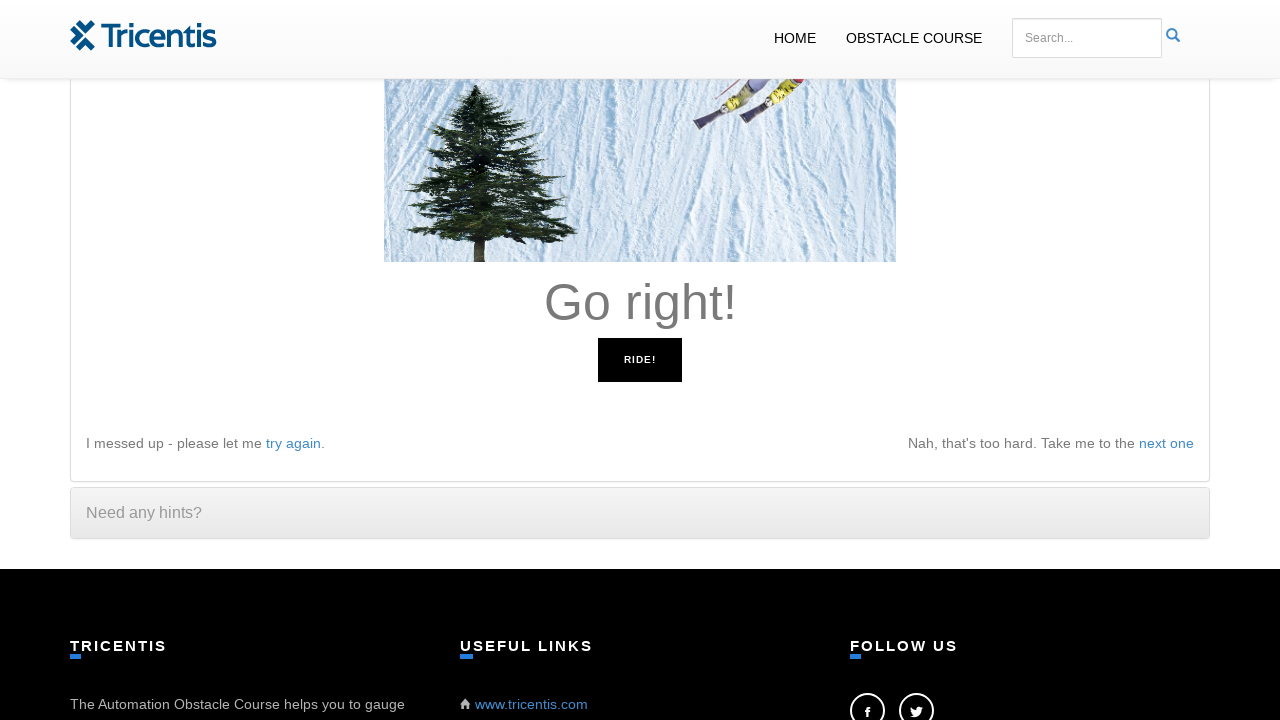

Retrieved instruction: 'Go right!'
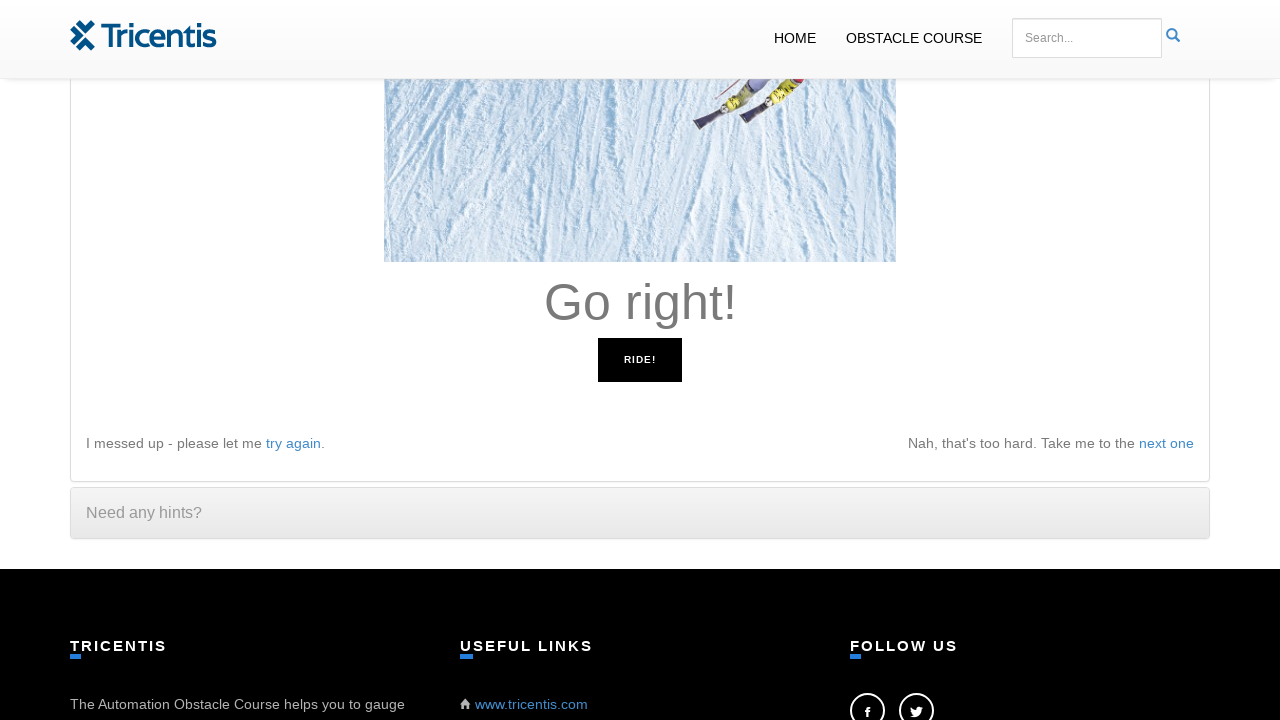

Pressed right arrow key as instructed
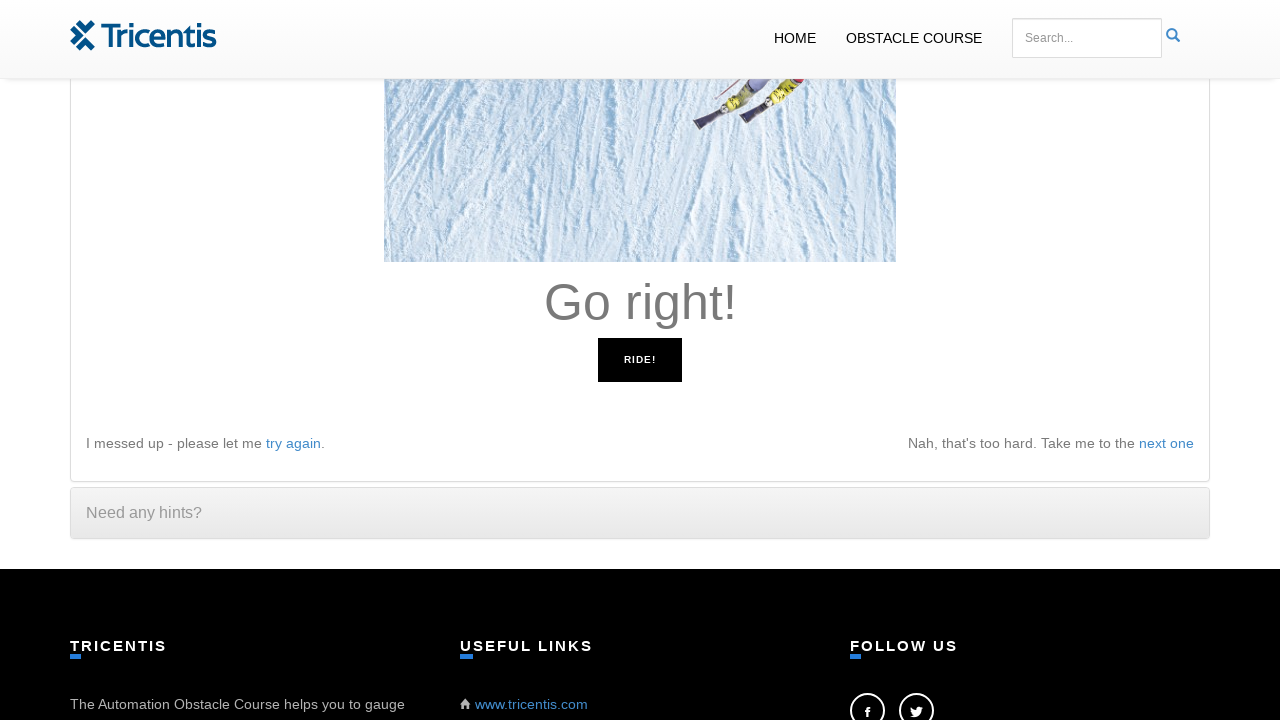

Retrieved instruction: 'Go right!'
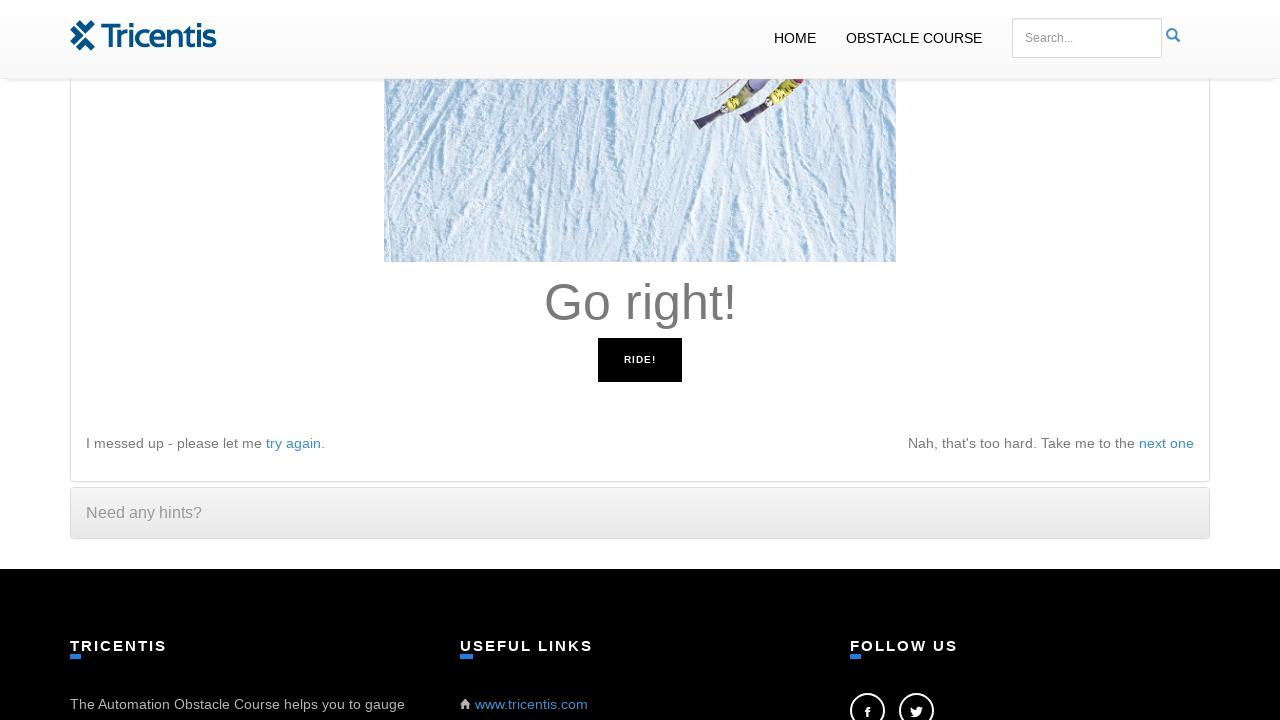

Pressed right arrow key as instructed
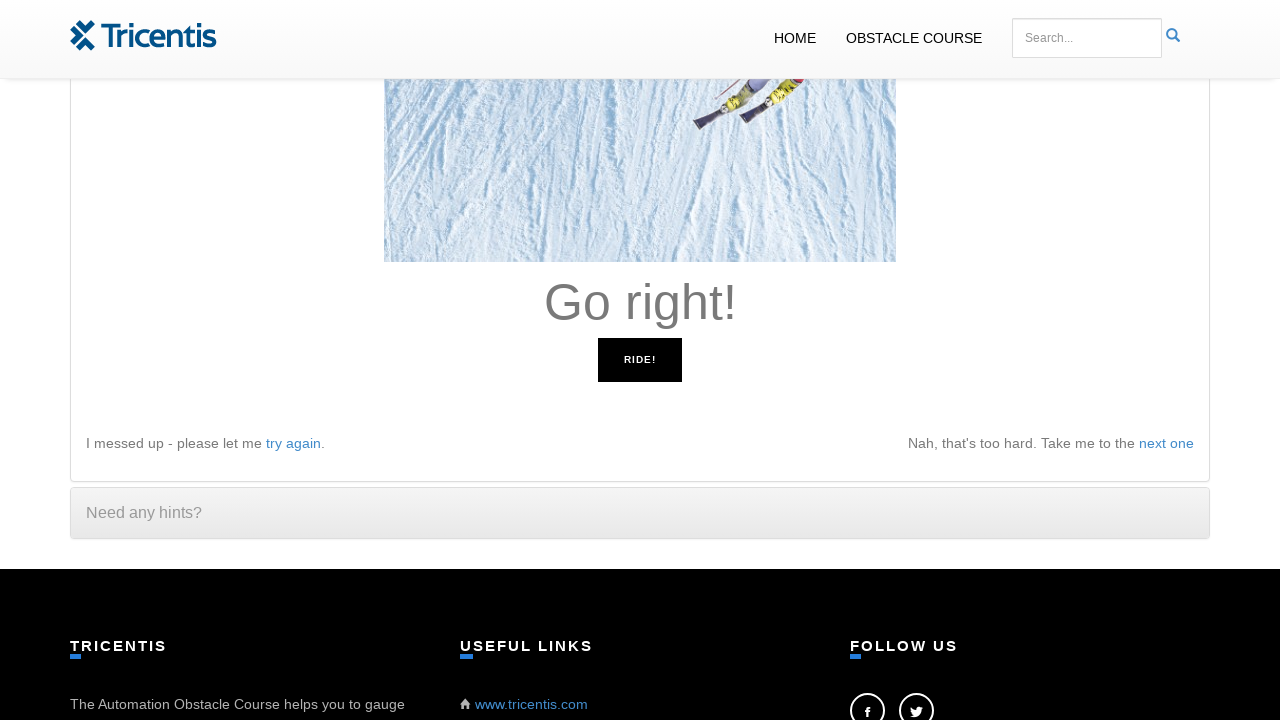

Retrieved instruction: 'Go right!'
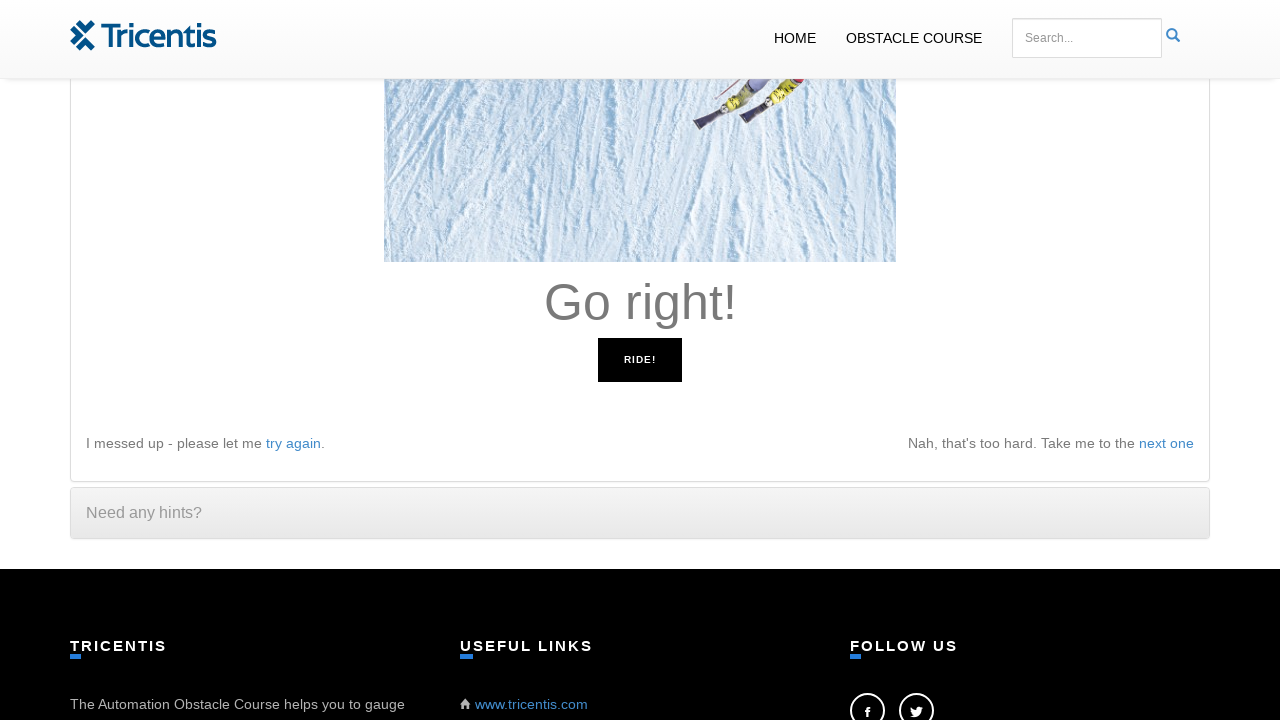

Pressed right arrow key as instructed
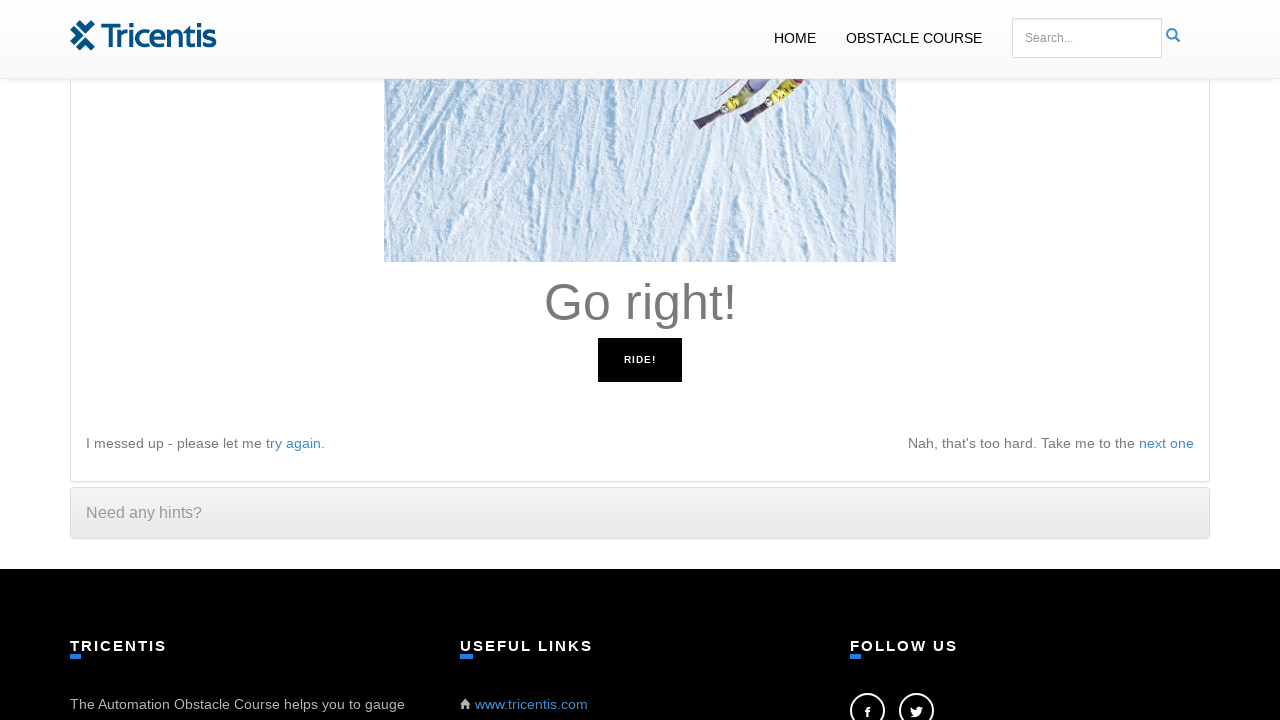

Retrieved instruction: 'Go left!'
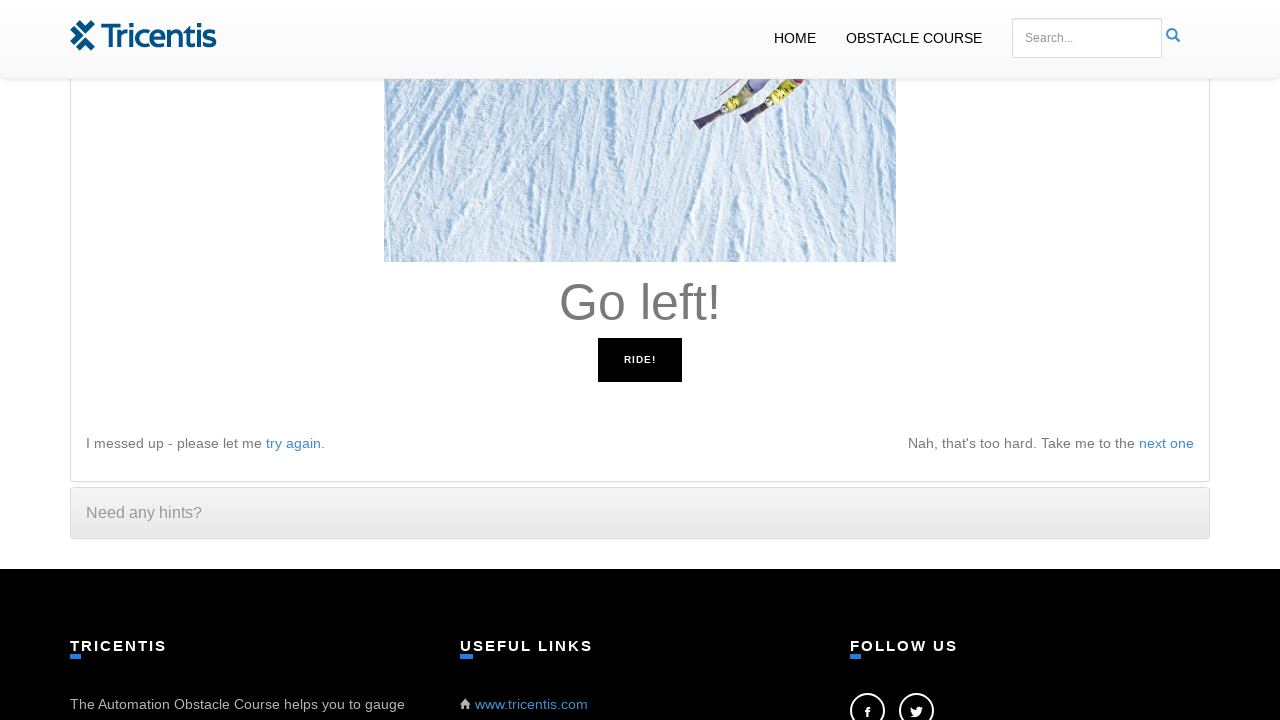

Pressed left arrow key as instructed
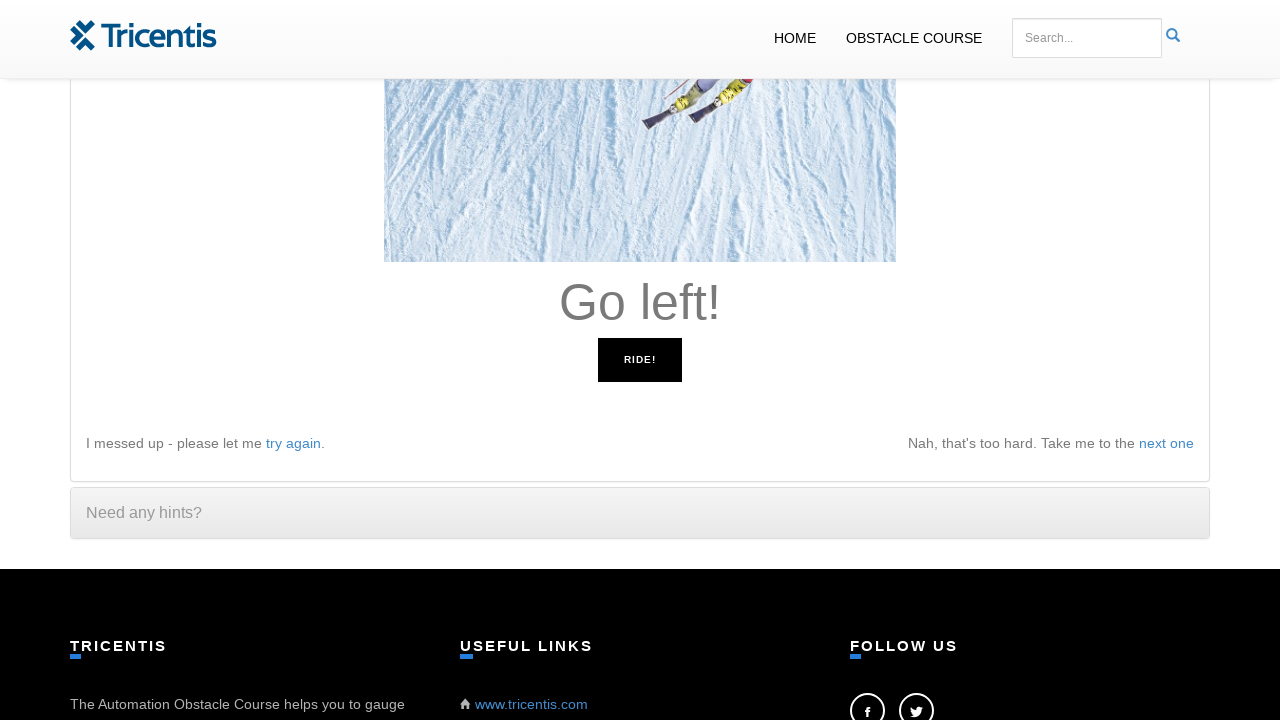

Retrieved instruction: 'Go left!'
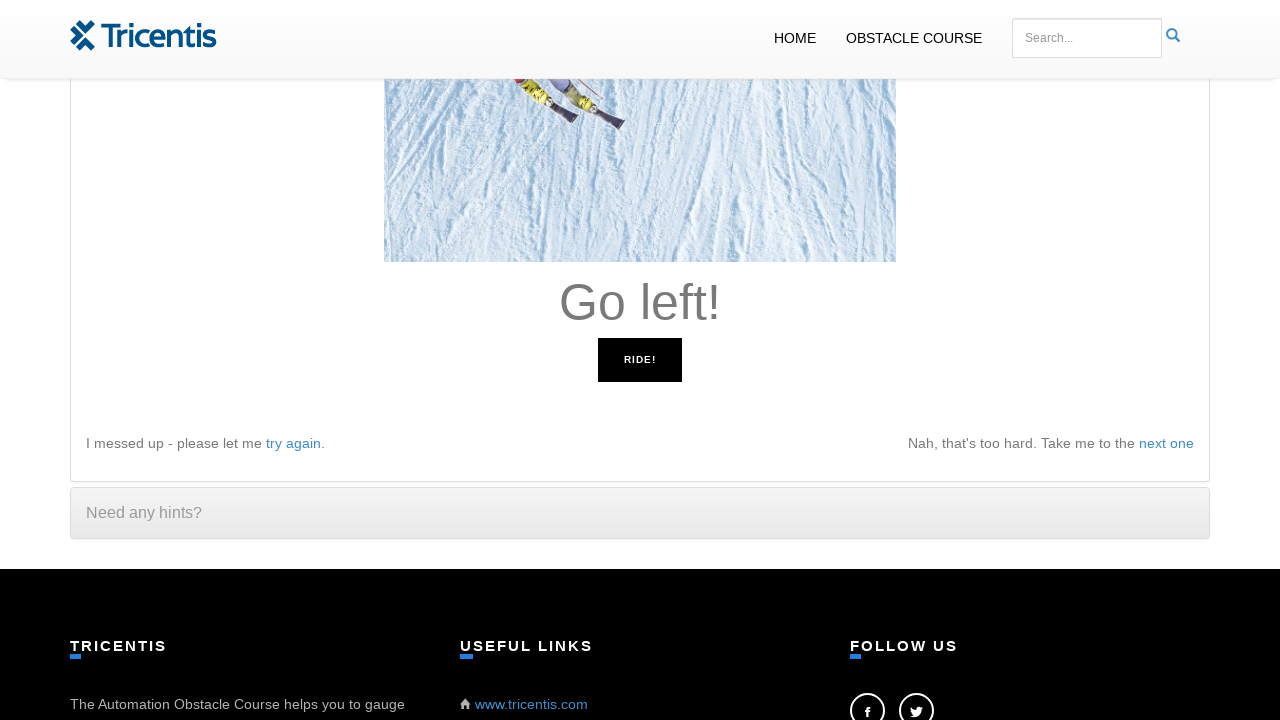

Pressed left arrow key as instructed
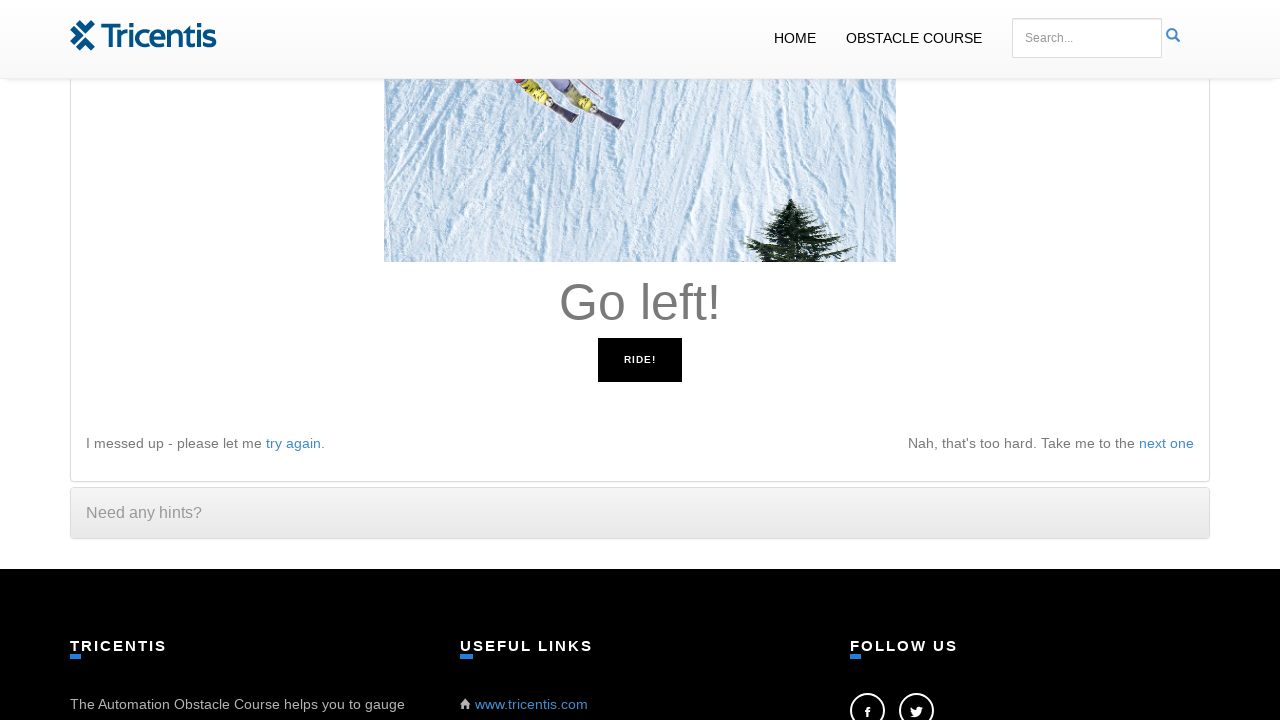

Retrieved instruction: 'Go left!'
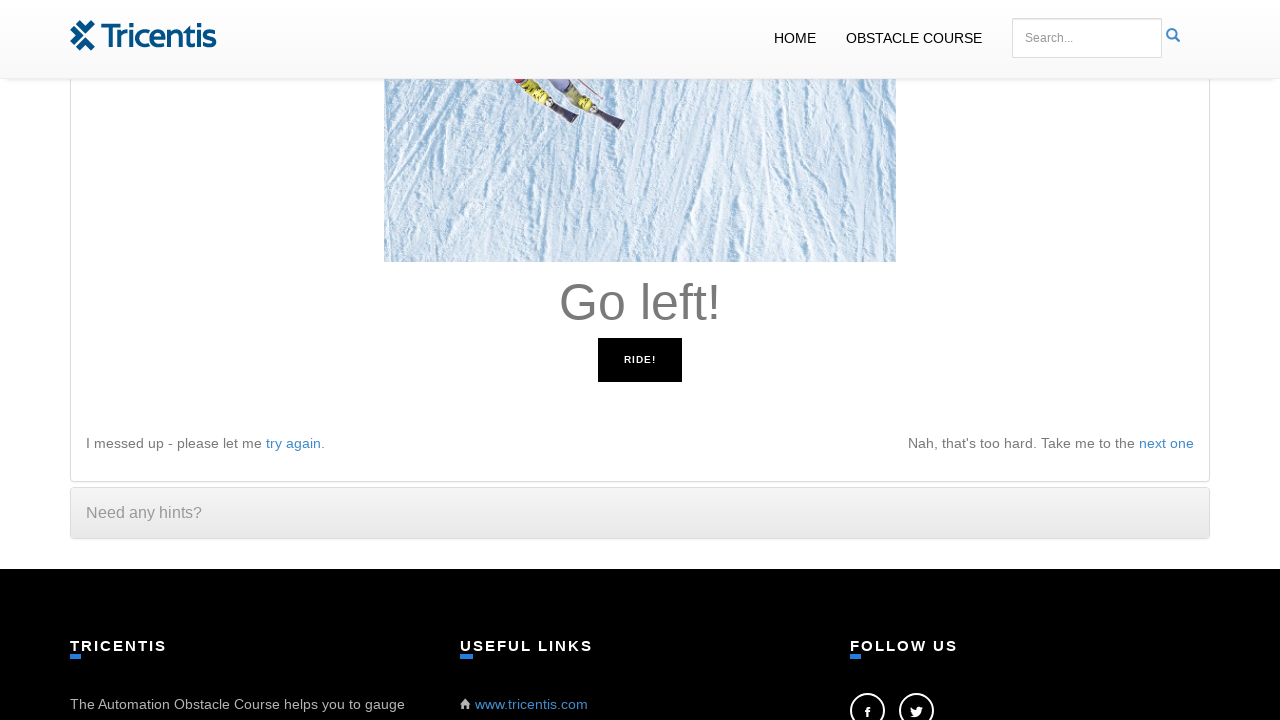

Pressed left arrow key as instructed
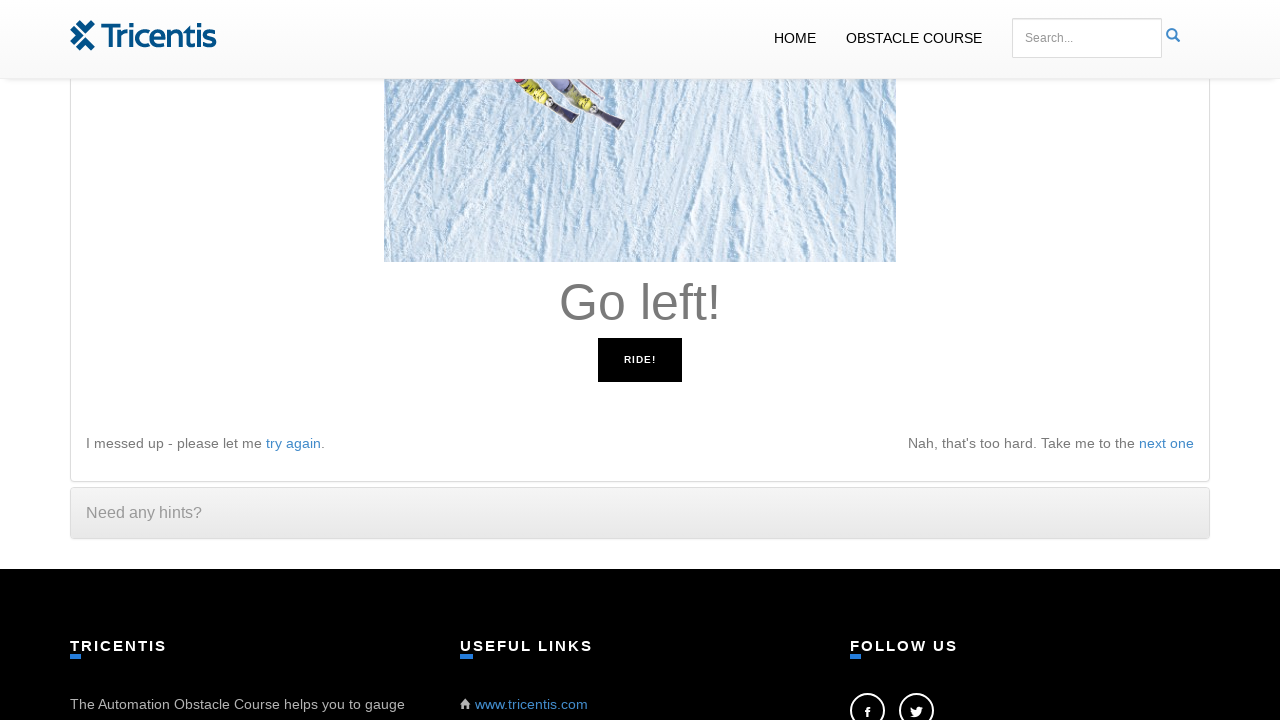

Retrieved instruction: 'Go left!'
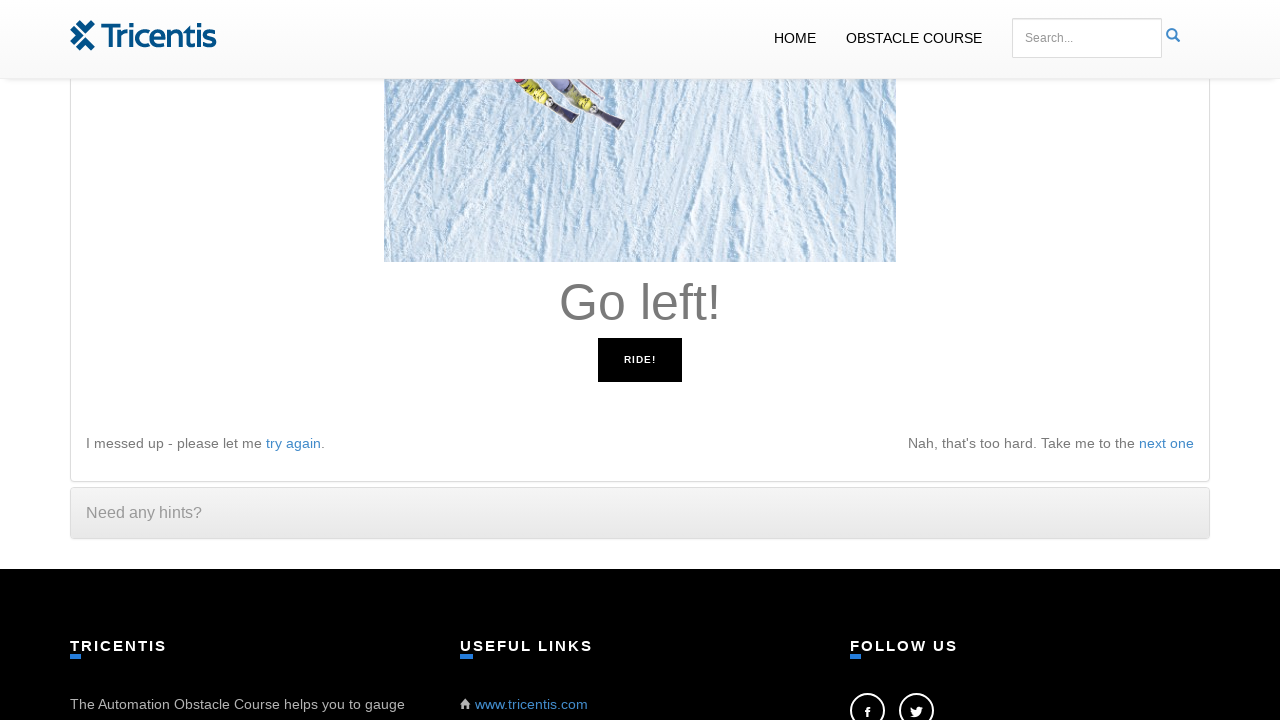

Pressed left arrow key as instructed
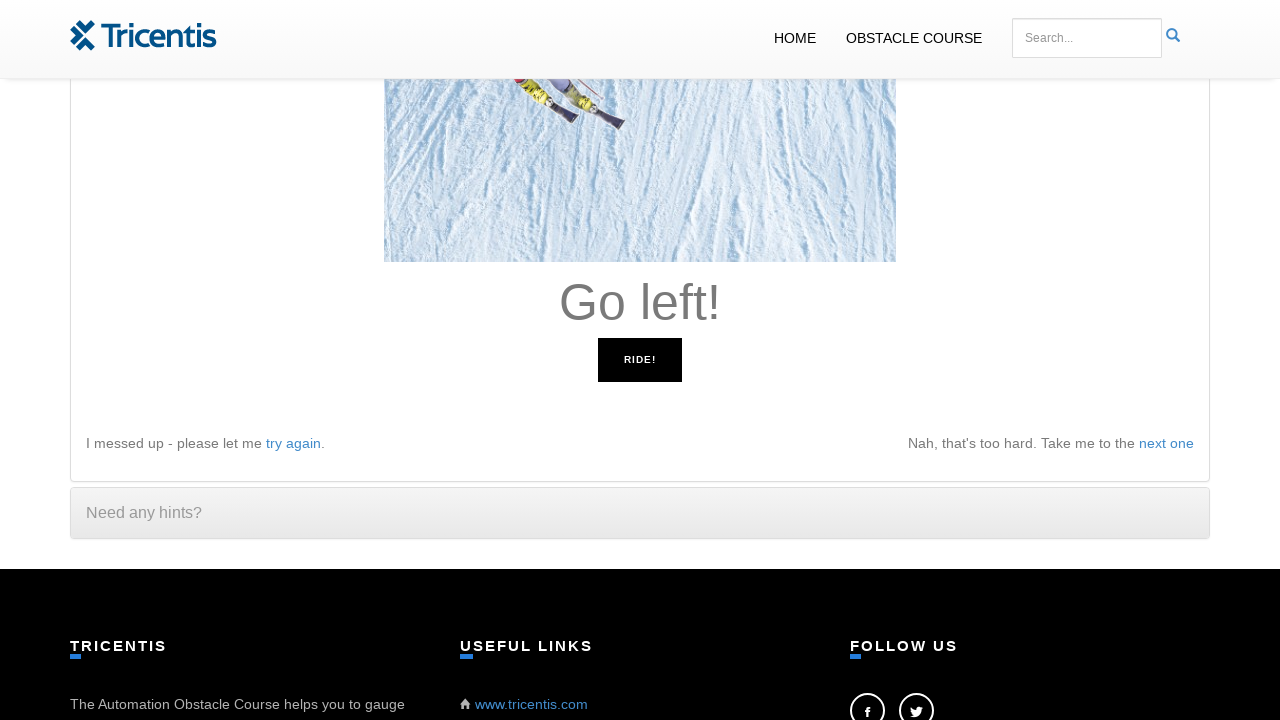

Retrieved instruction: 'Go left!'
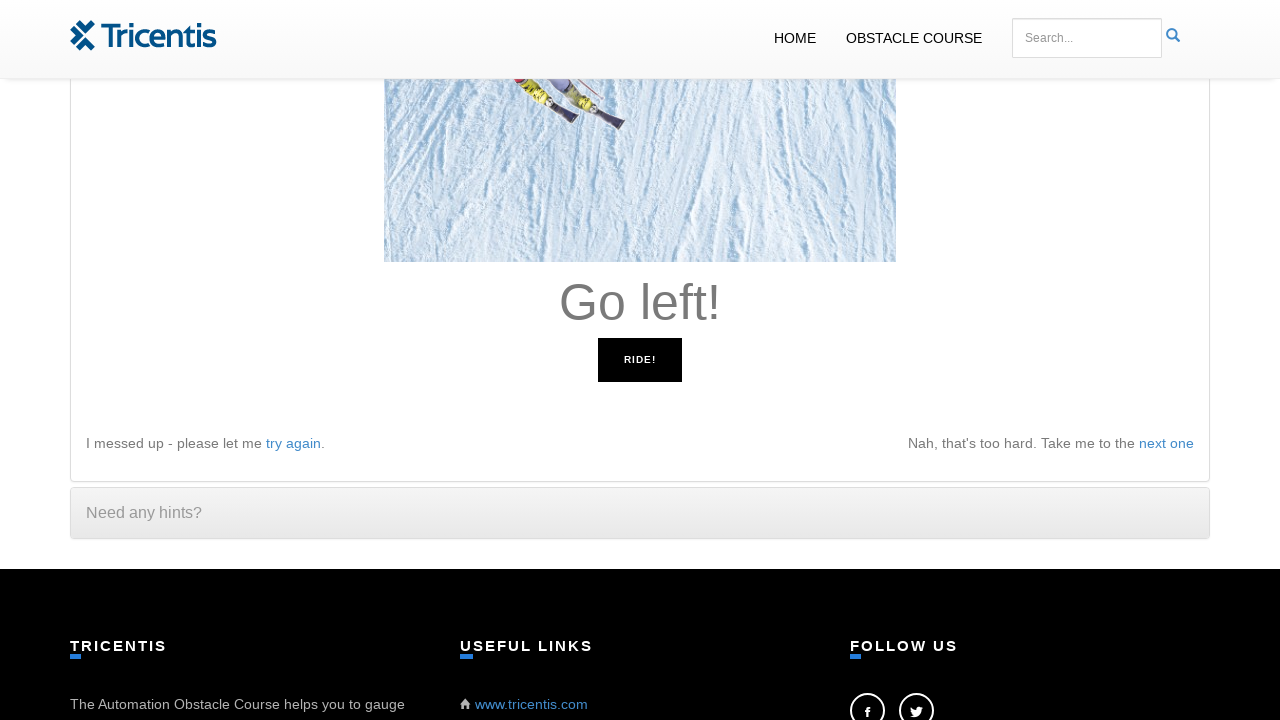

Pressed left arrow key as instructed
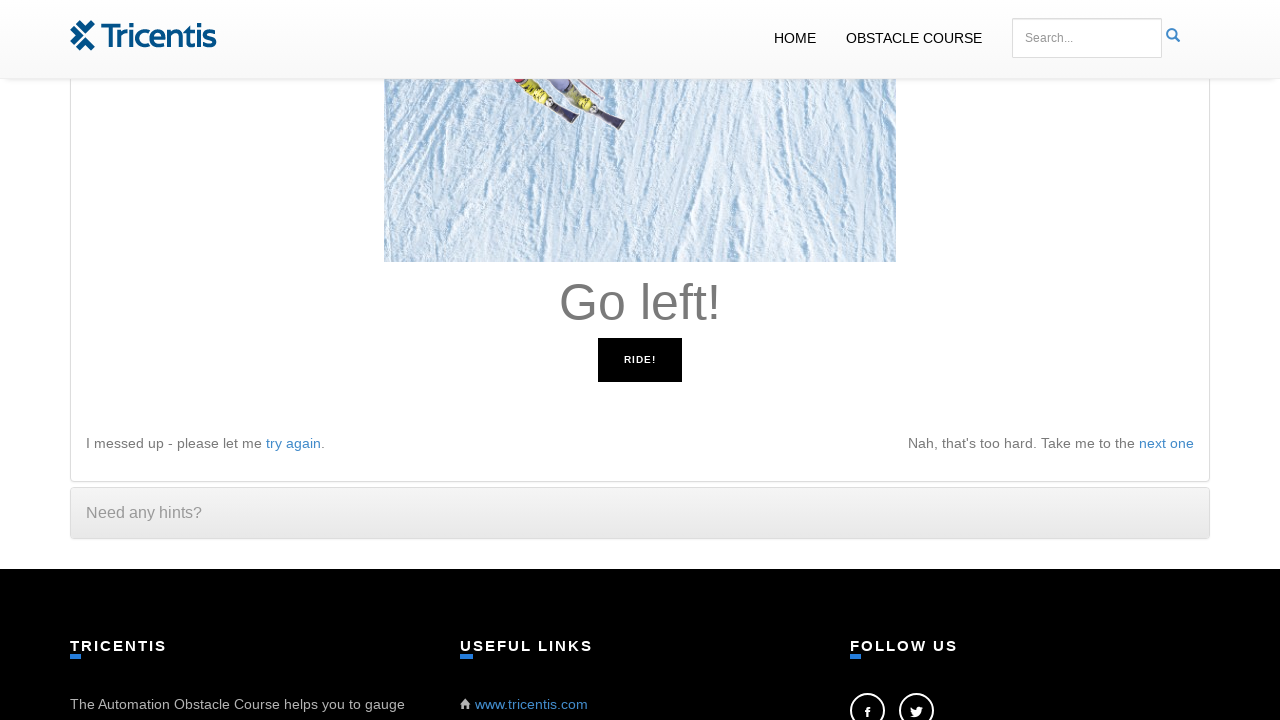

Retrieved instruction: 'Go right!'
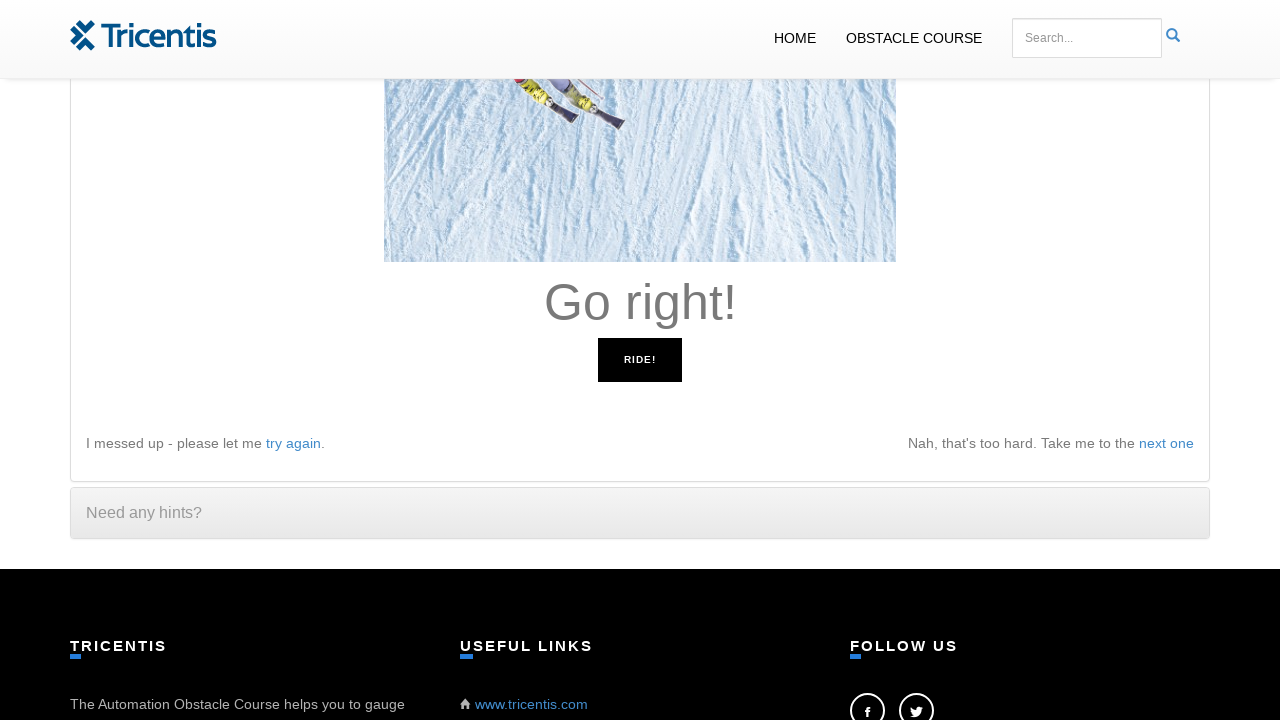

Pressed right arrow key as instructed
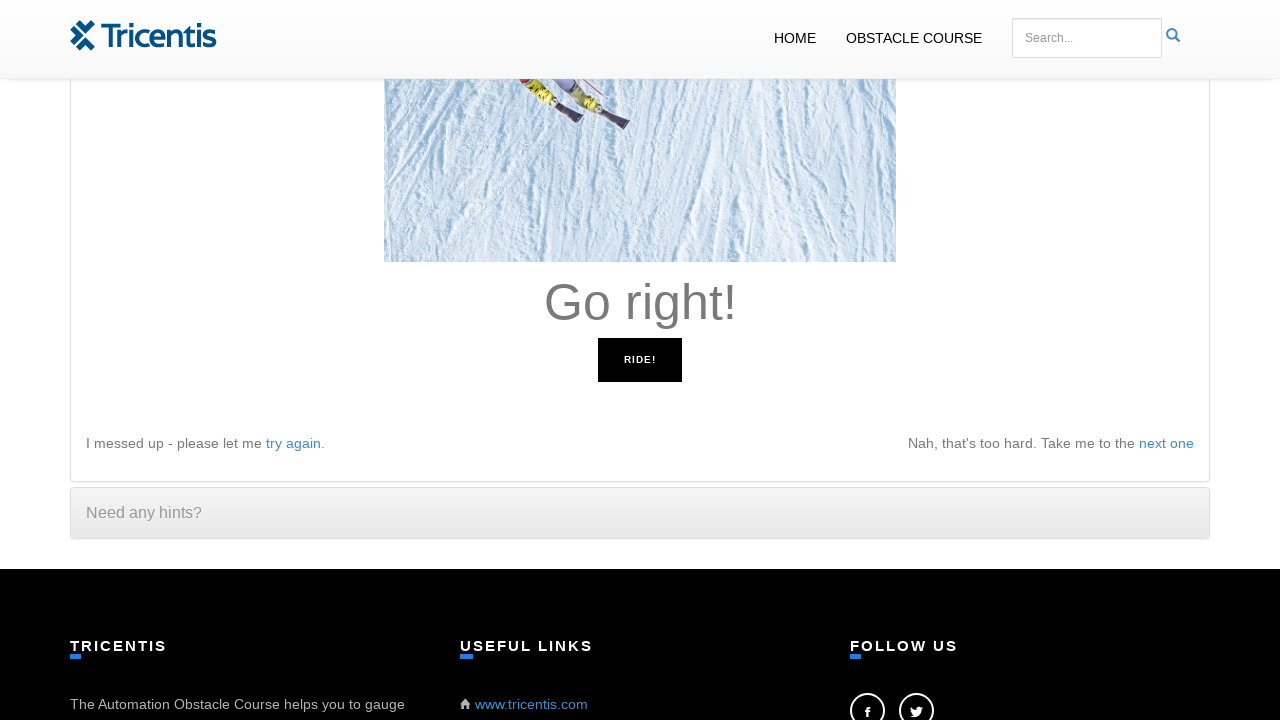

Retrieved instruction: 'Go right!'
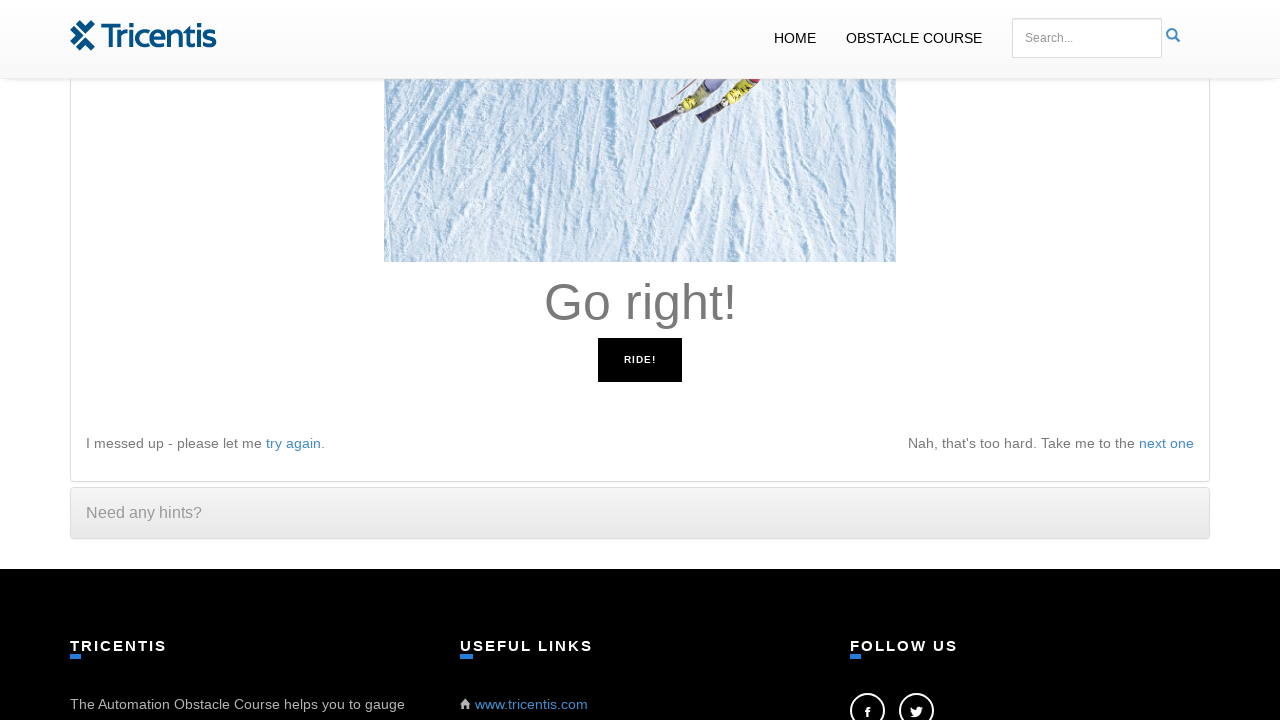

Pressed right arrow key as instructed
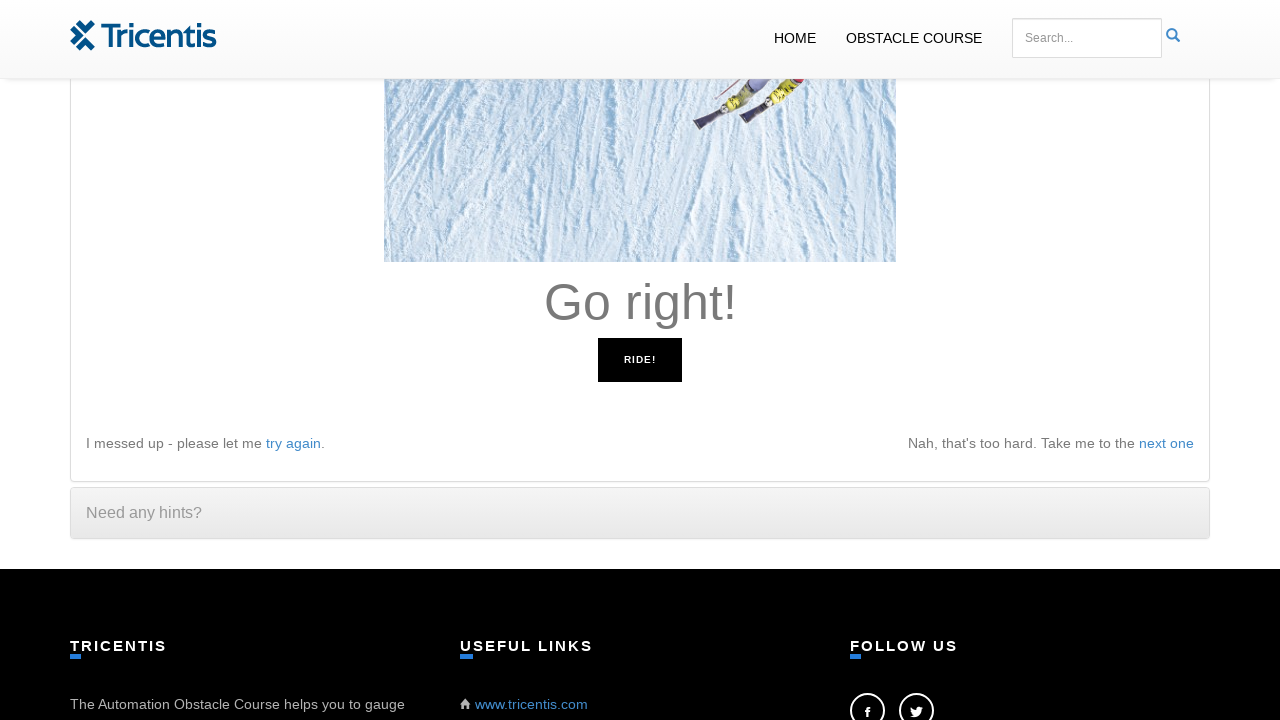

Retrieved instruction: 'Go right!'
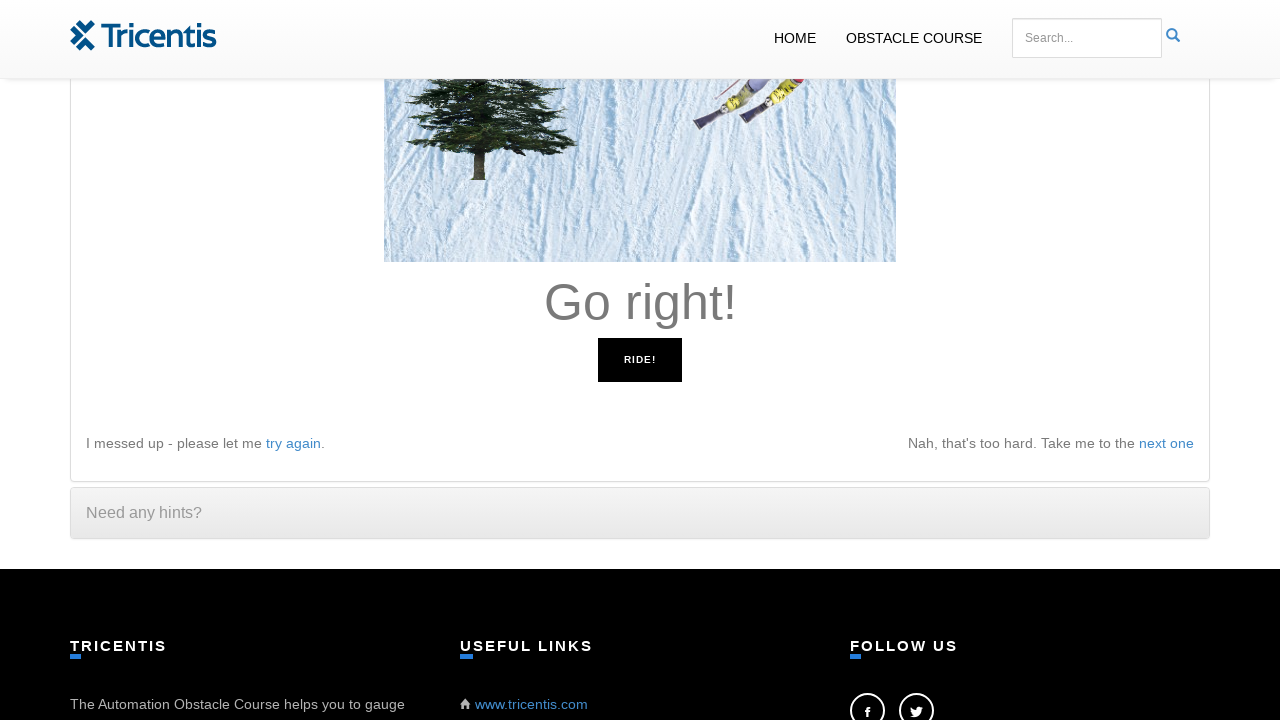

Pressed right arrow key as instructed
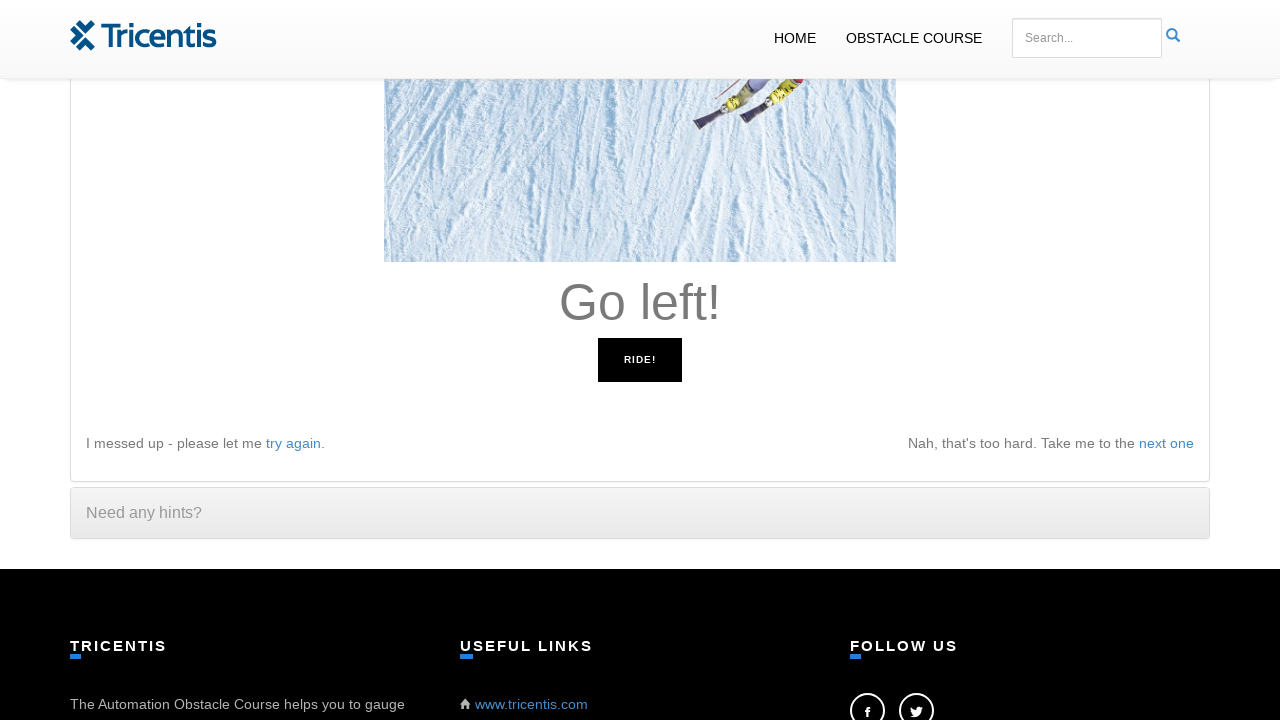

Retrieved instruction: 'Go left!'
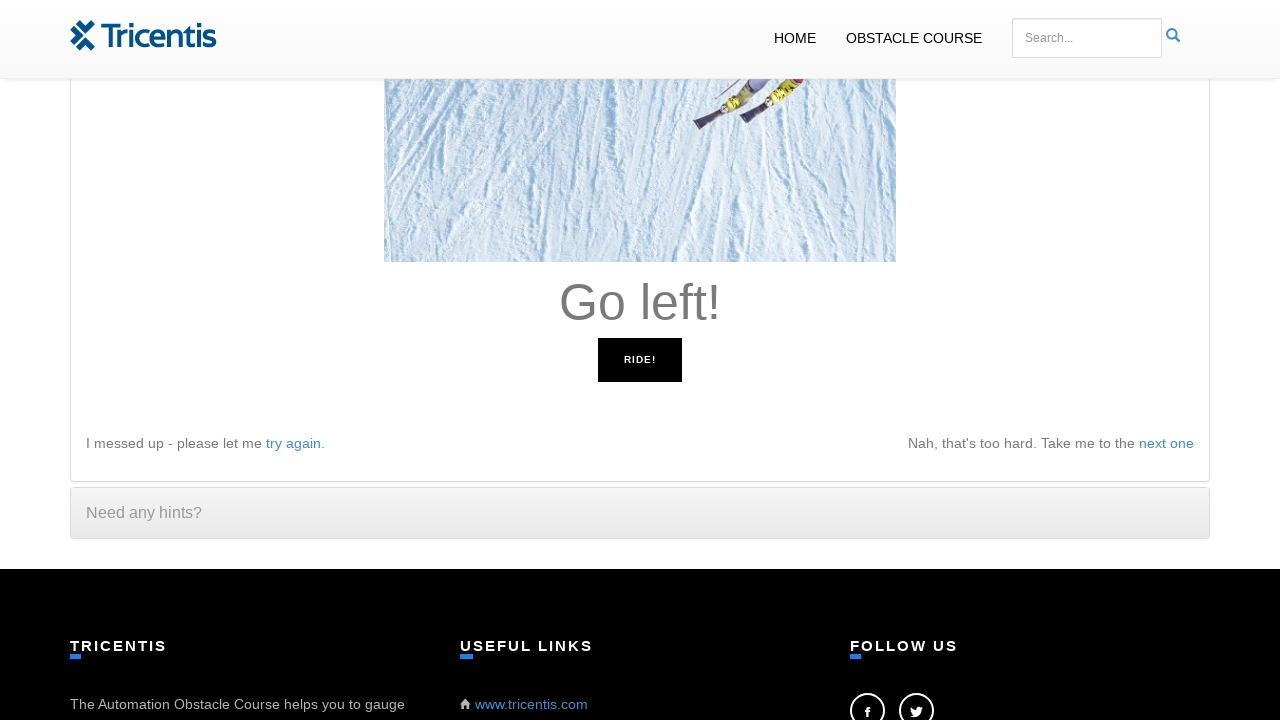

Pressed left arrow key as instructed
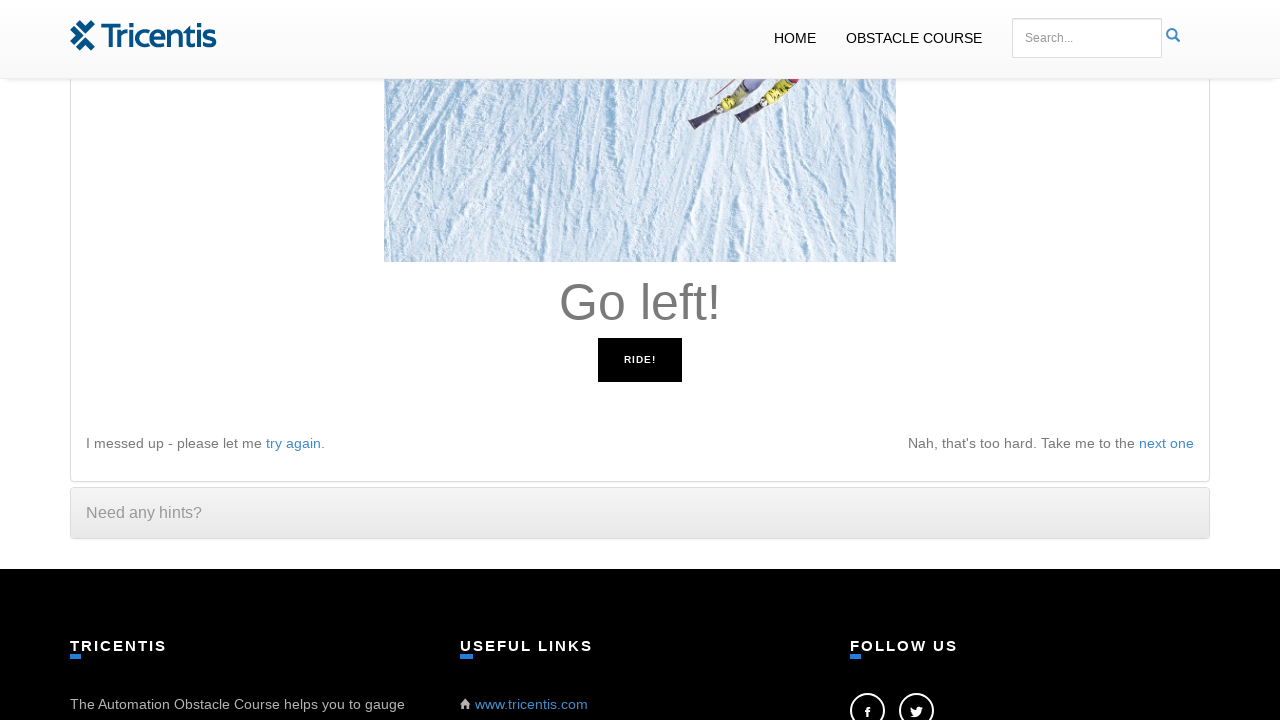

Retrieved instruction: 'Go left!'
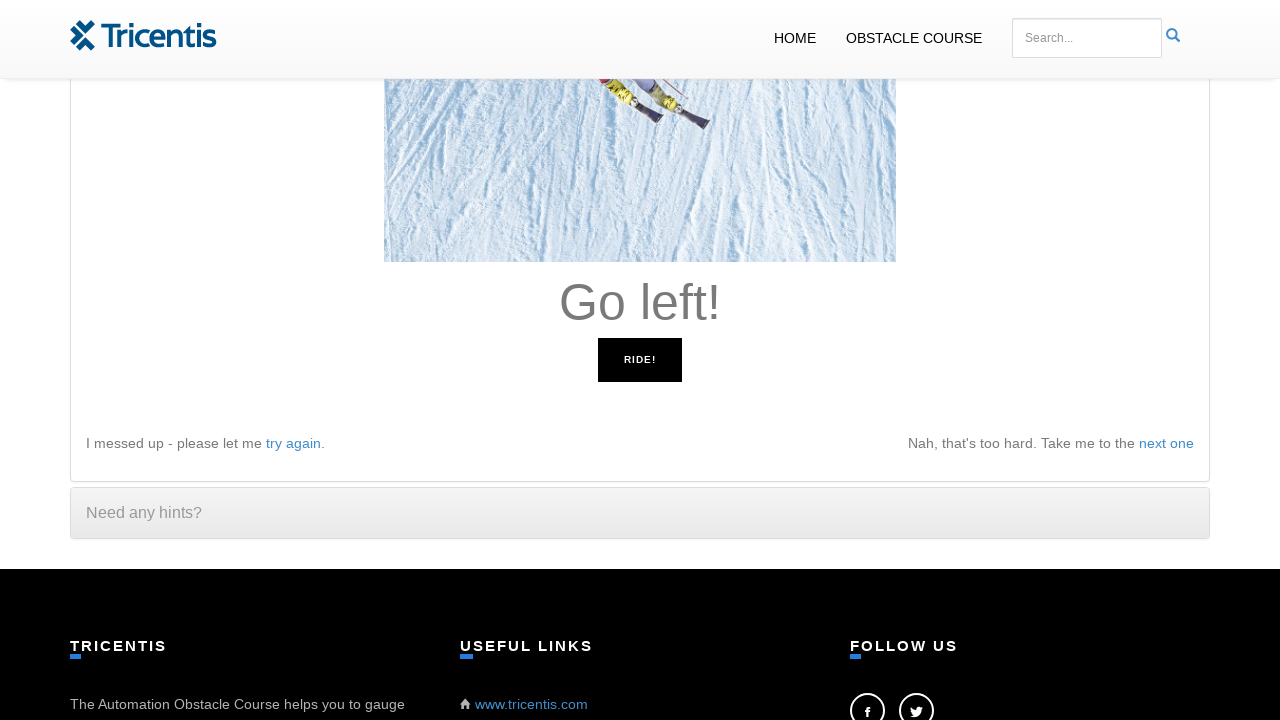

Pressed left arrow key as instructed
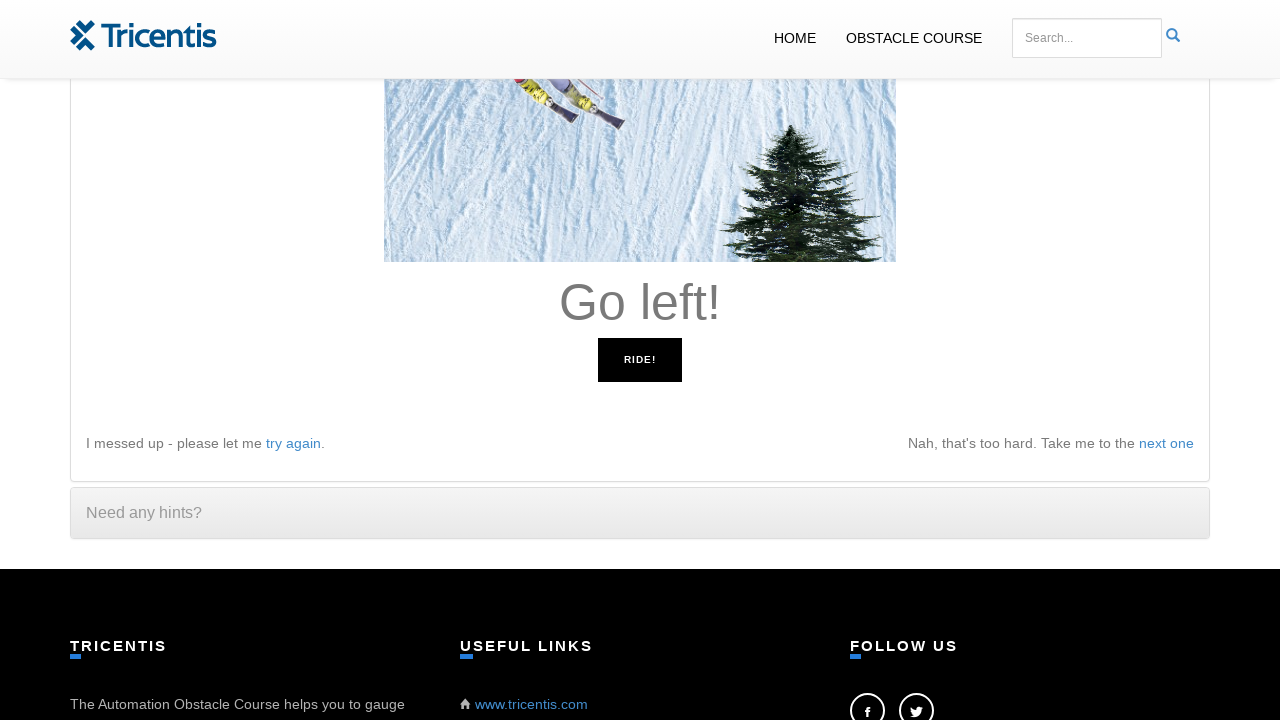

Retrieved instruction: 'Go left!'
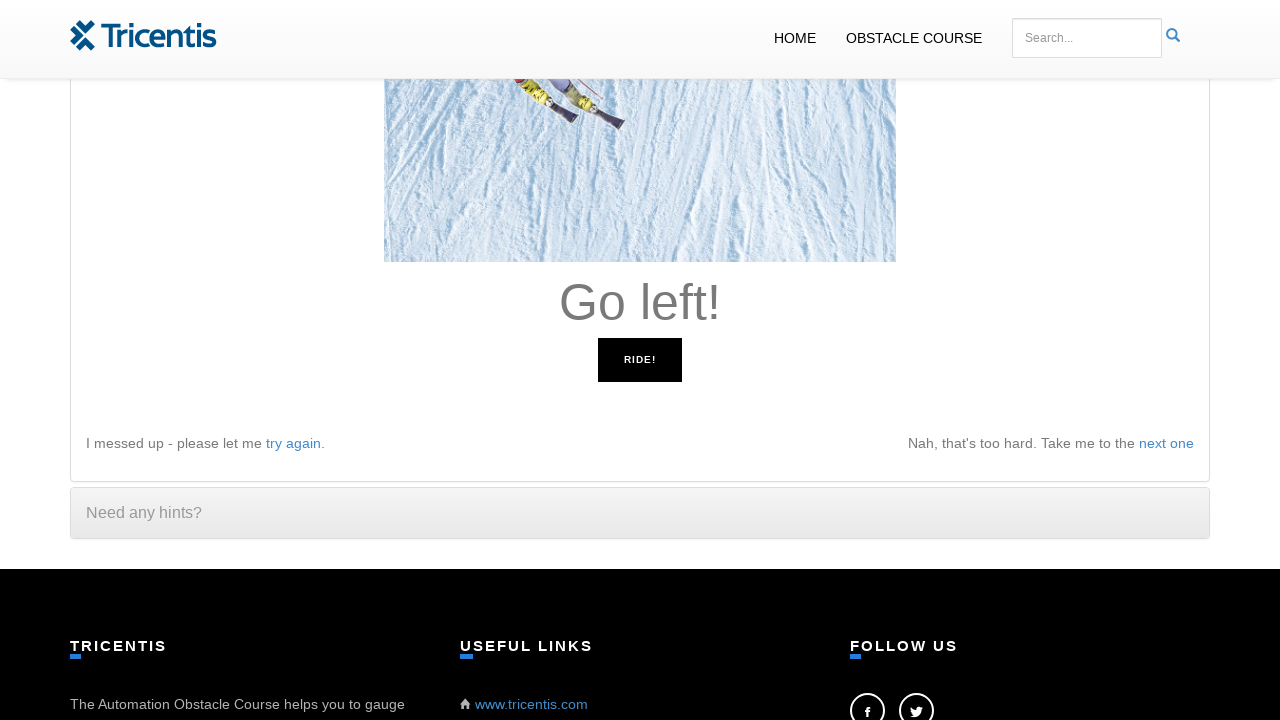

Pressed left arrow key as instructed
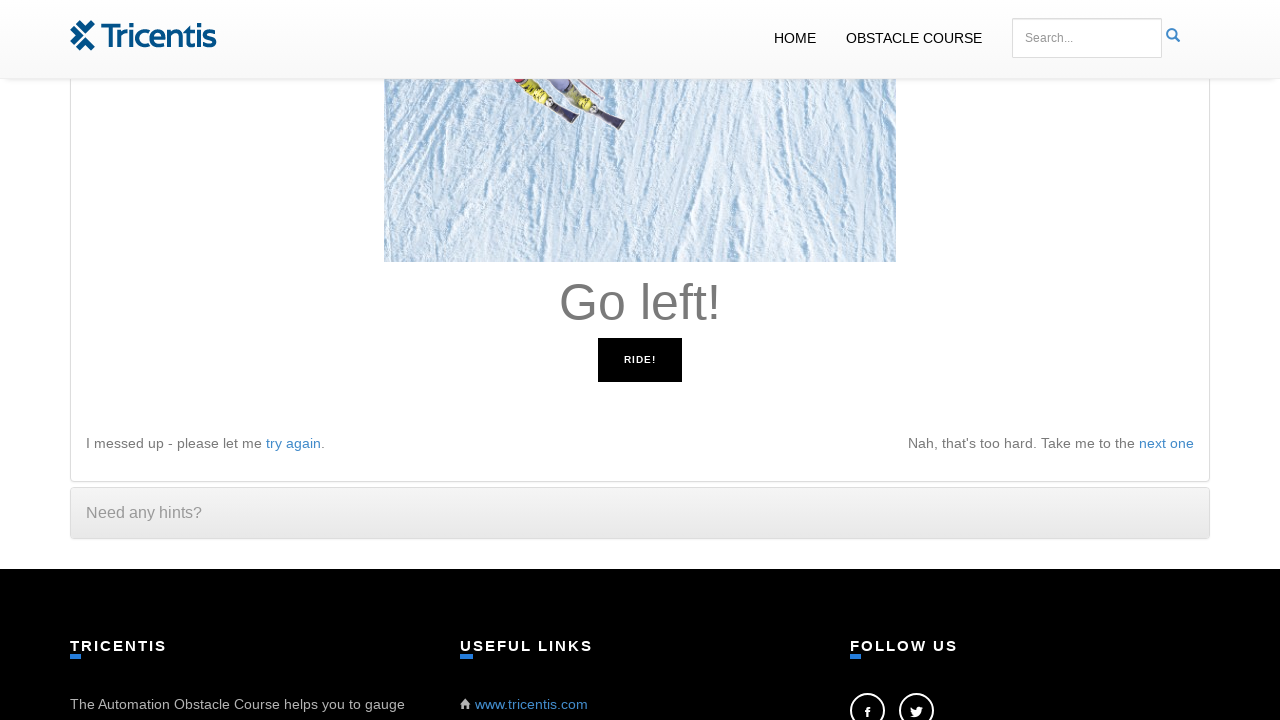

Retrieved instruction: 'Go left!'
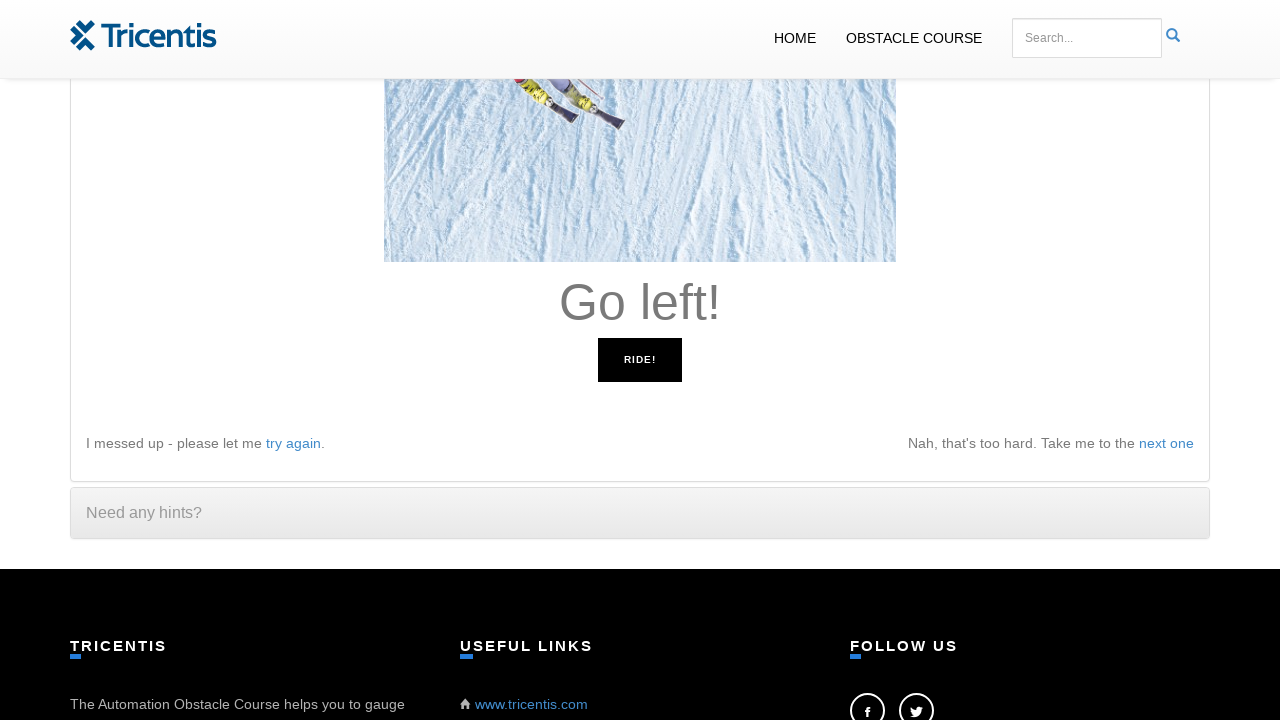

Pressed left arrow key as instructed
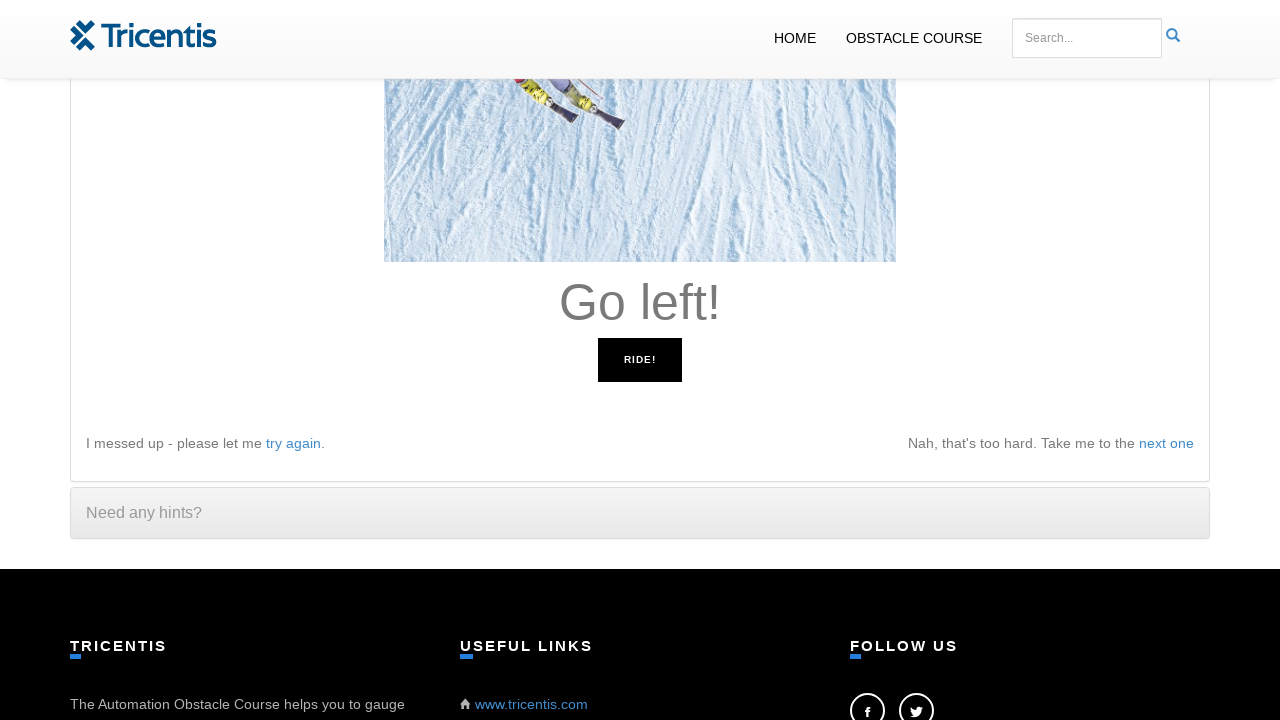

Retrieved instruction: 'Go left!'
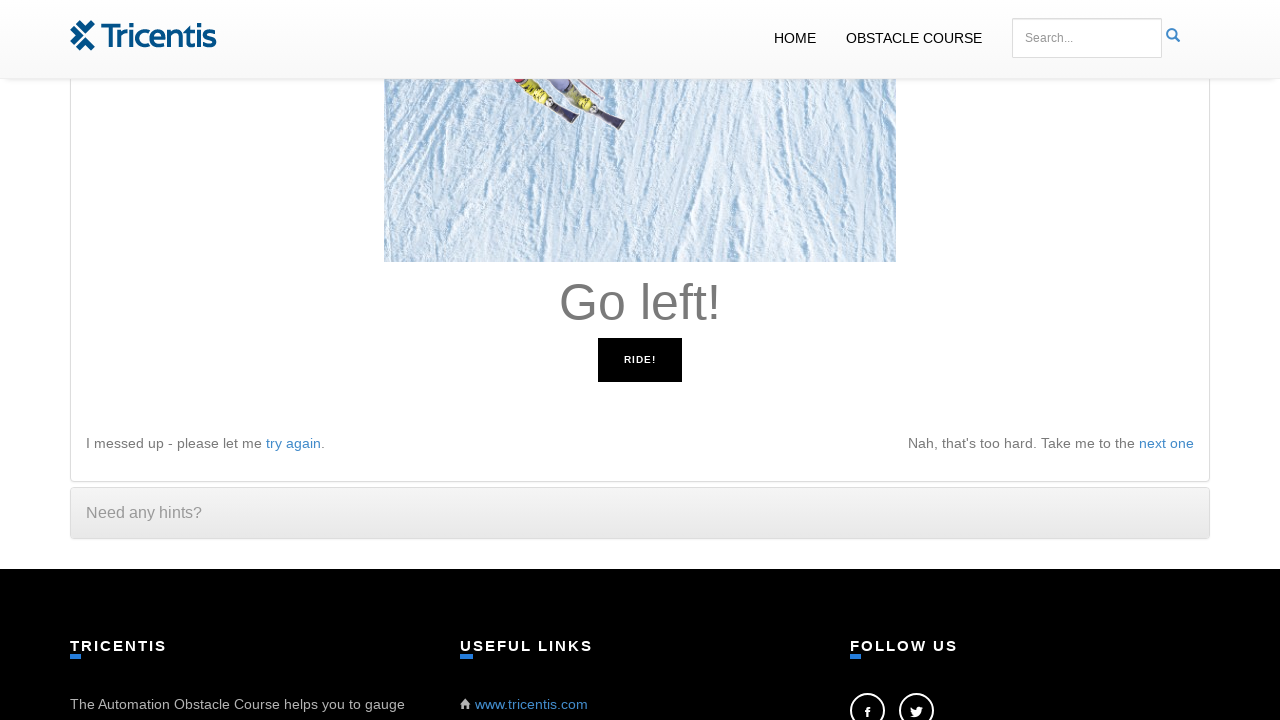

Pressed left arrow key as instructed
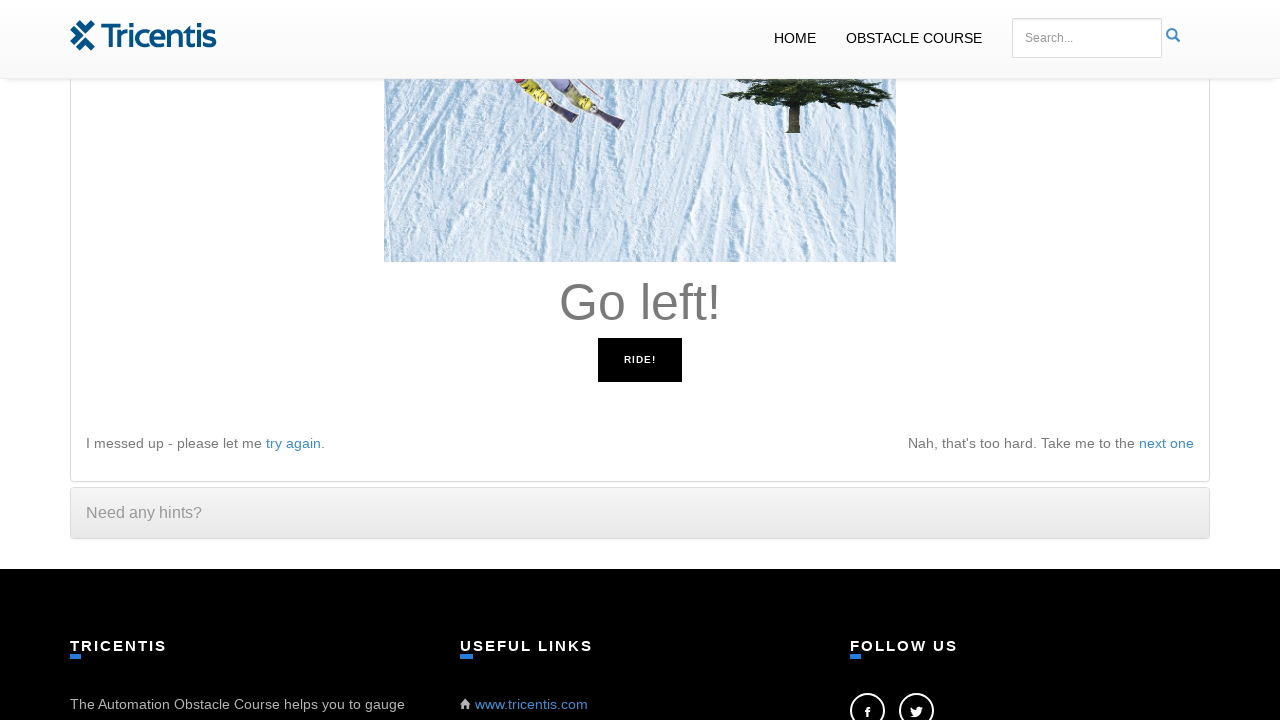

Retrieved instruction: 'Go left!'
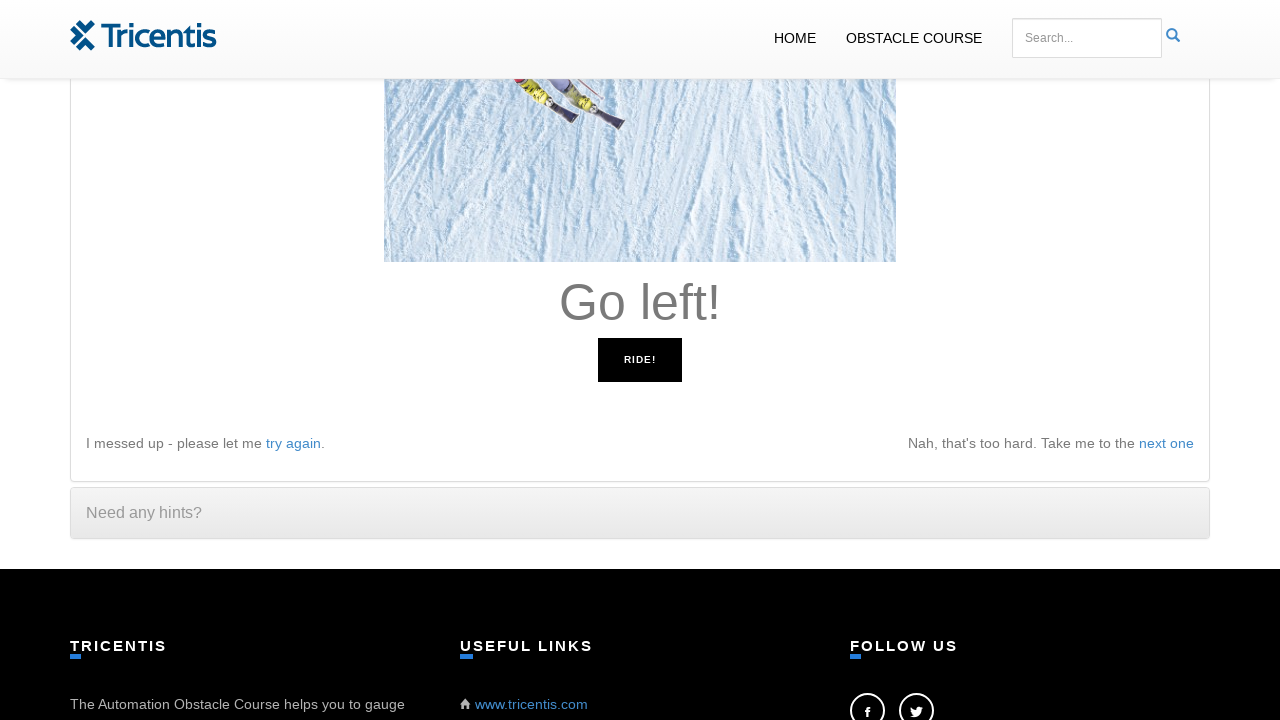

Pressed left arrow key as instructed
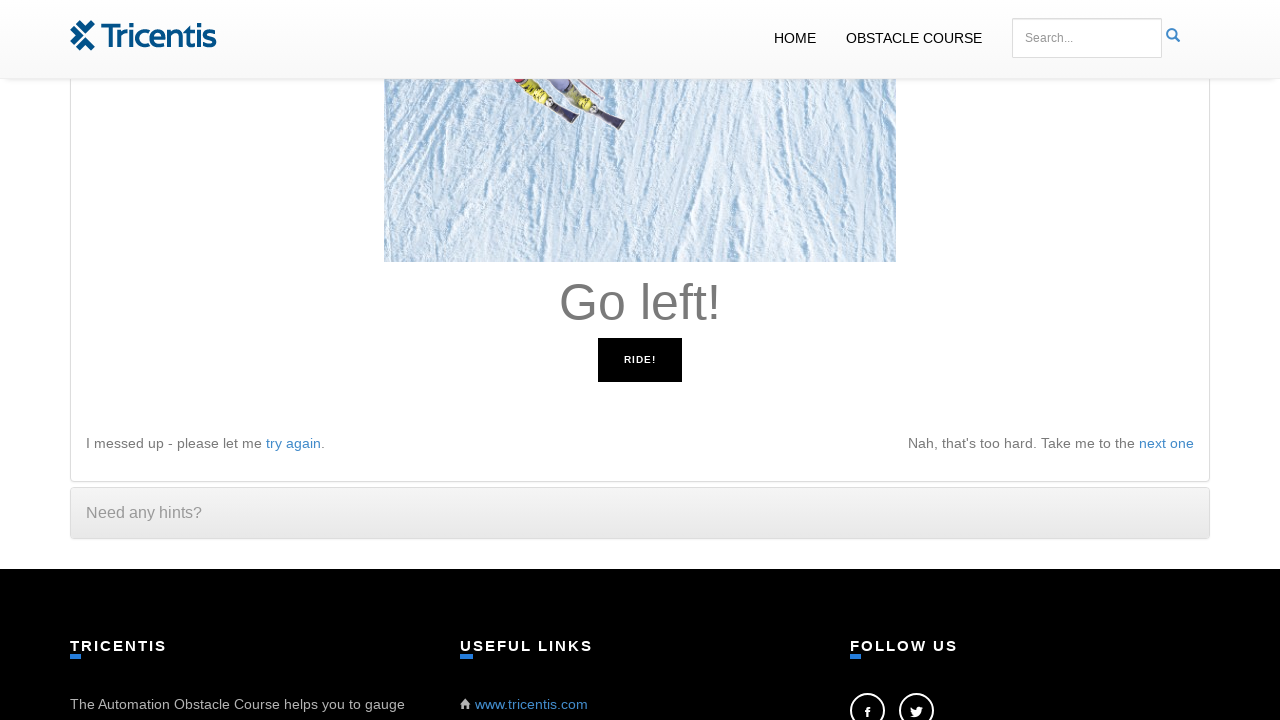

Retrieved instruction: 'Go left!'
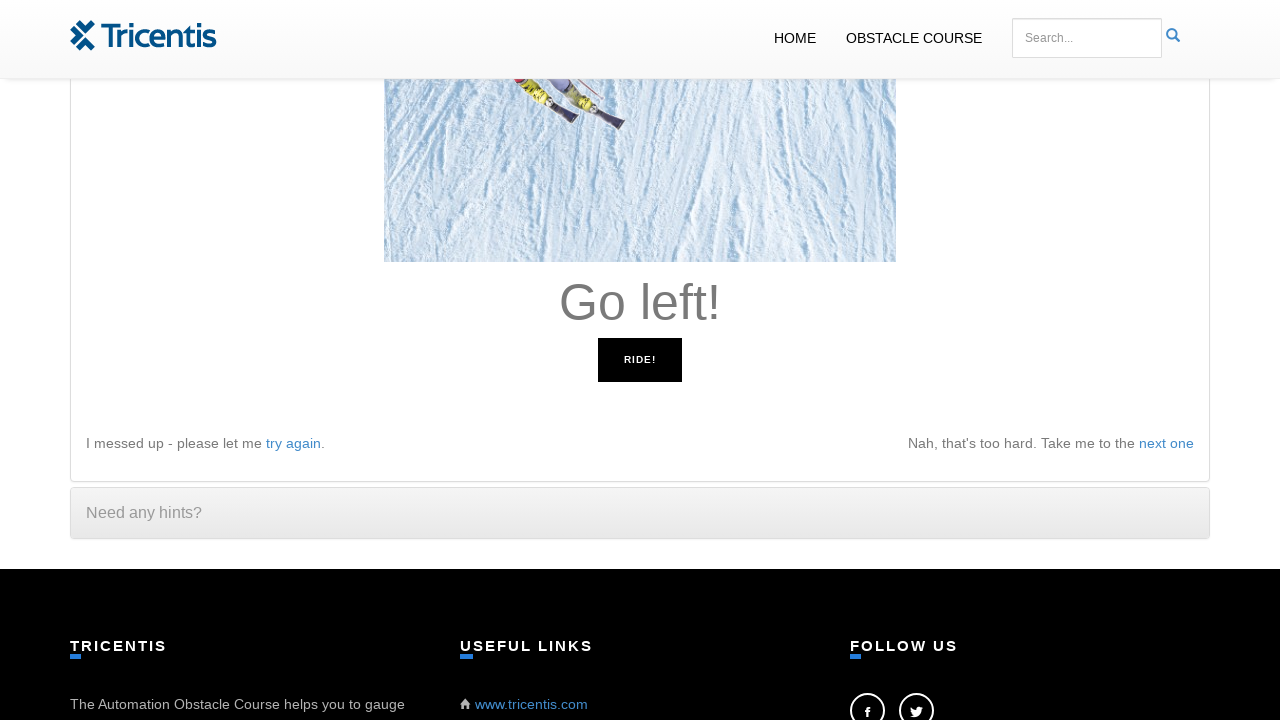

Pressed left arrow key as instructed
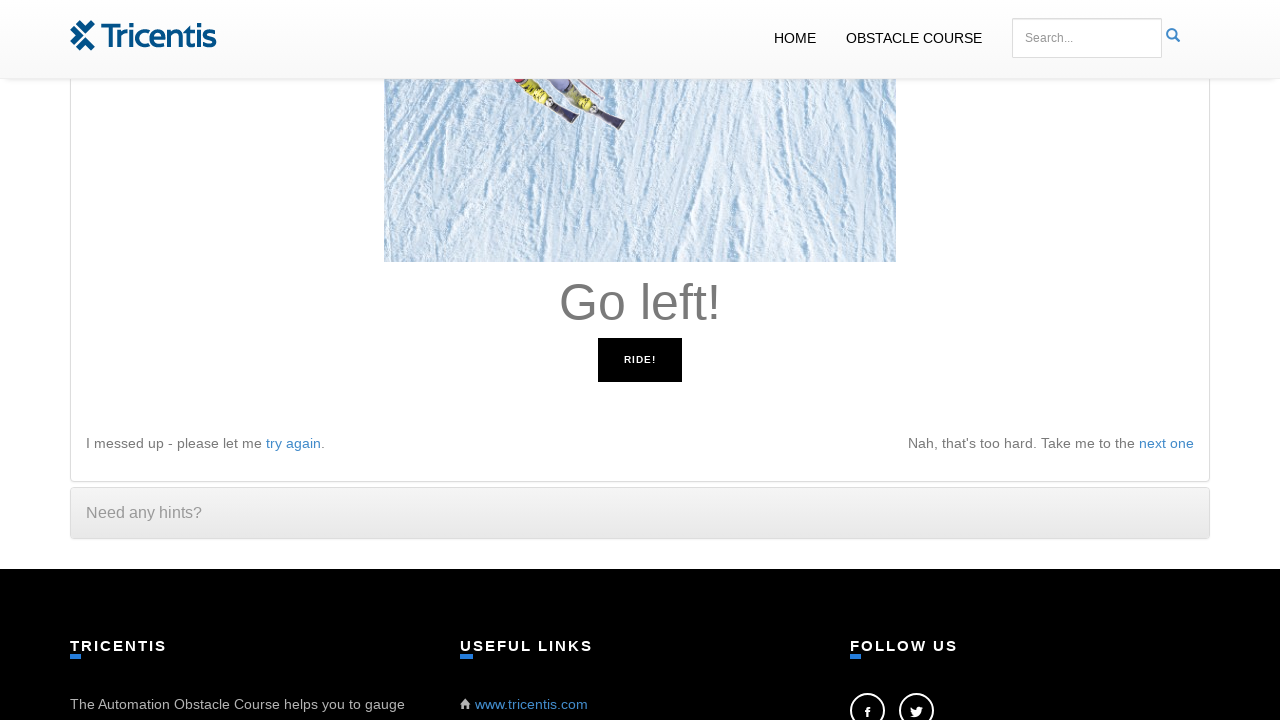

Retrieved instruction: 'Go left!'
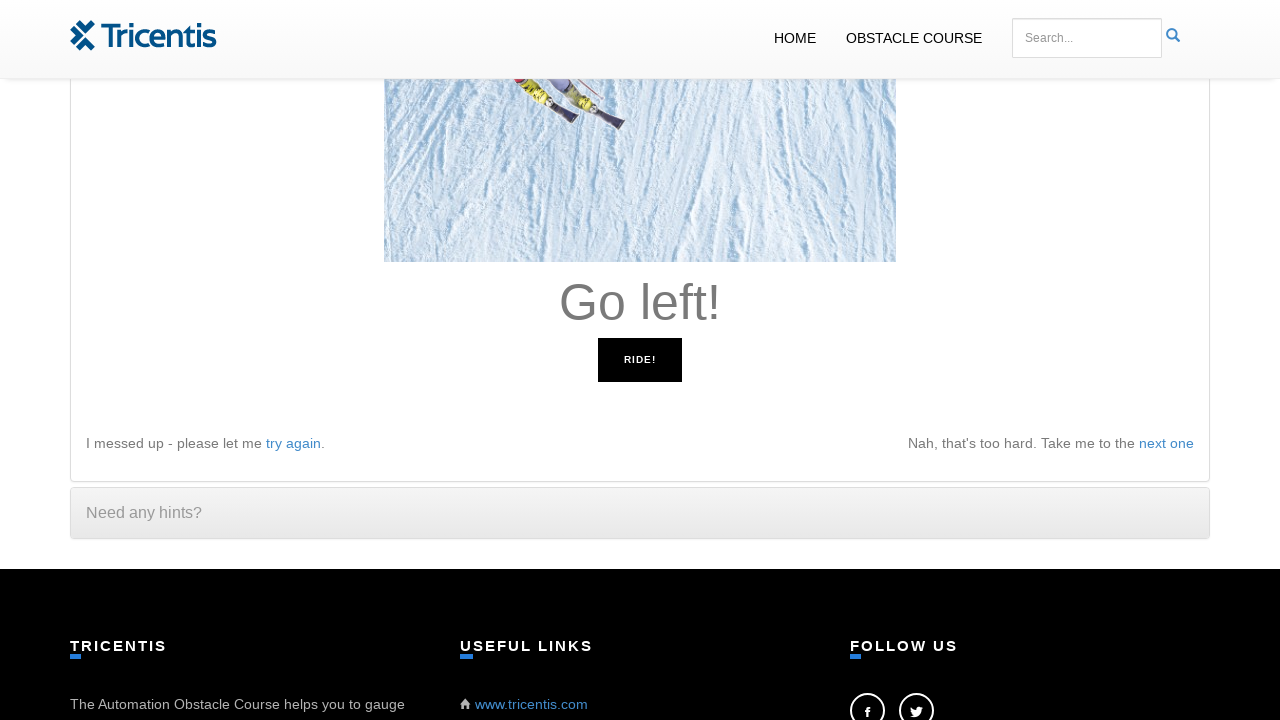

Pressed left arrow key as instructed
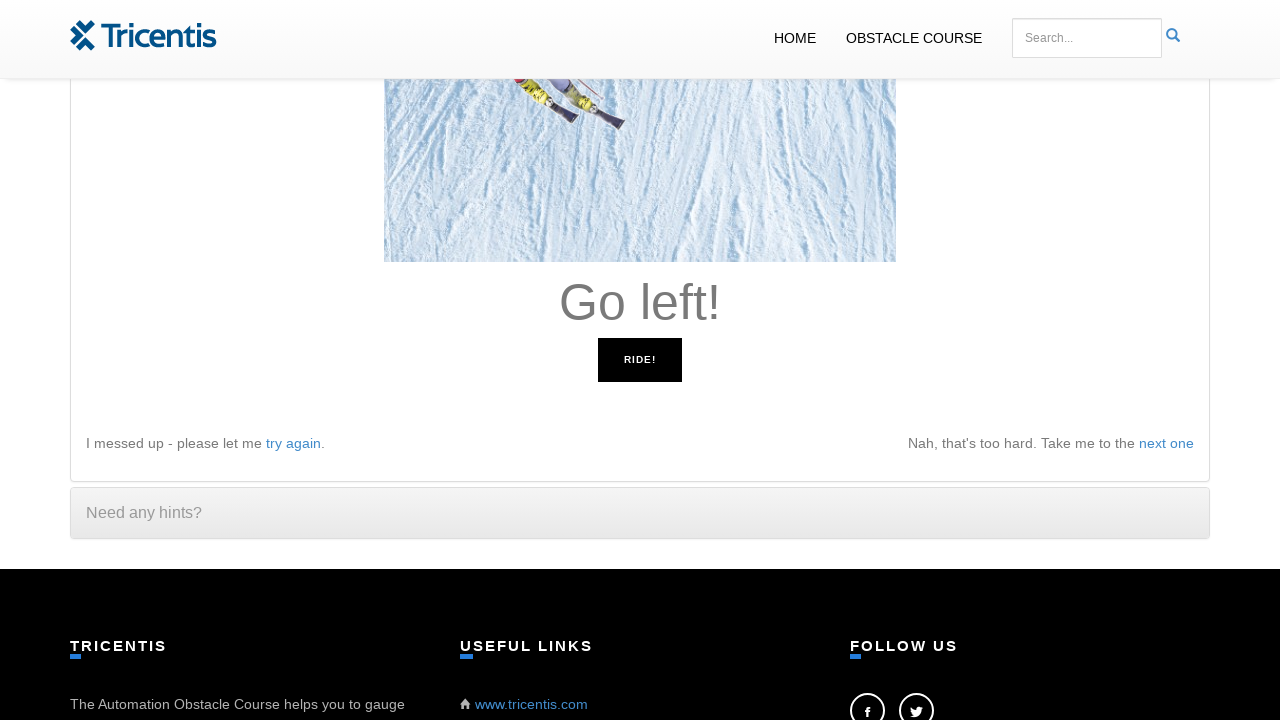

Retrieved instruction: 'Go left!'
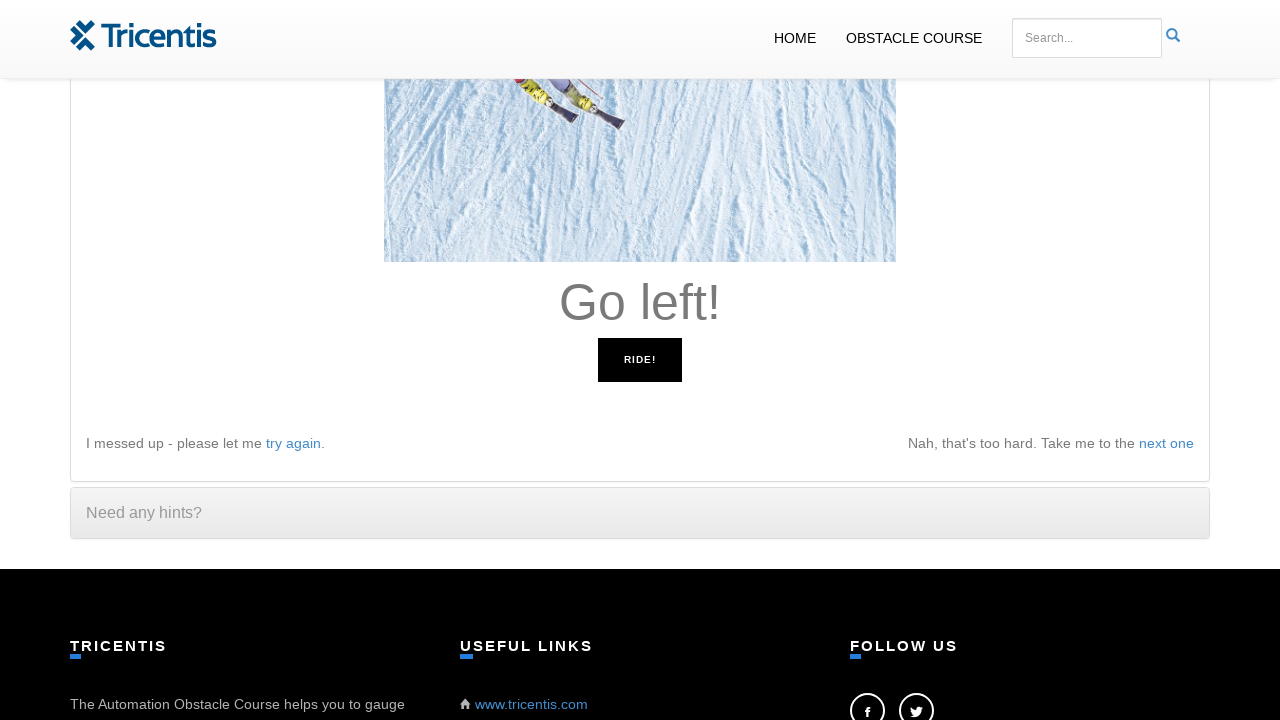

Pressed left arrow key as instructed
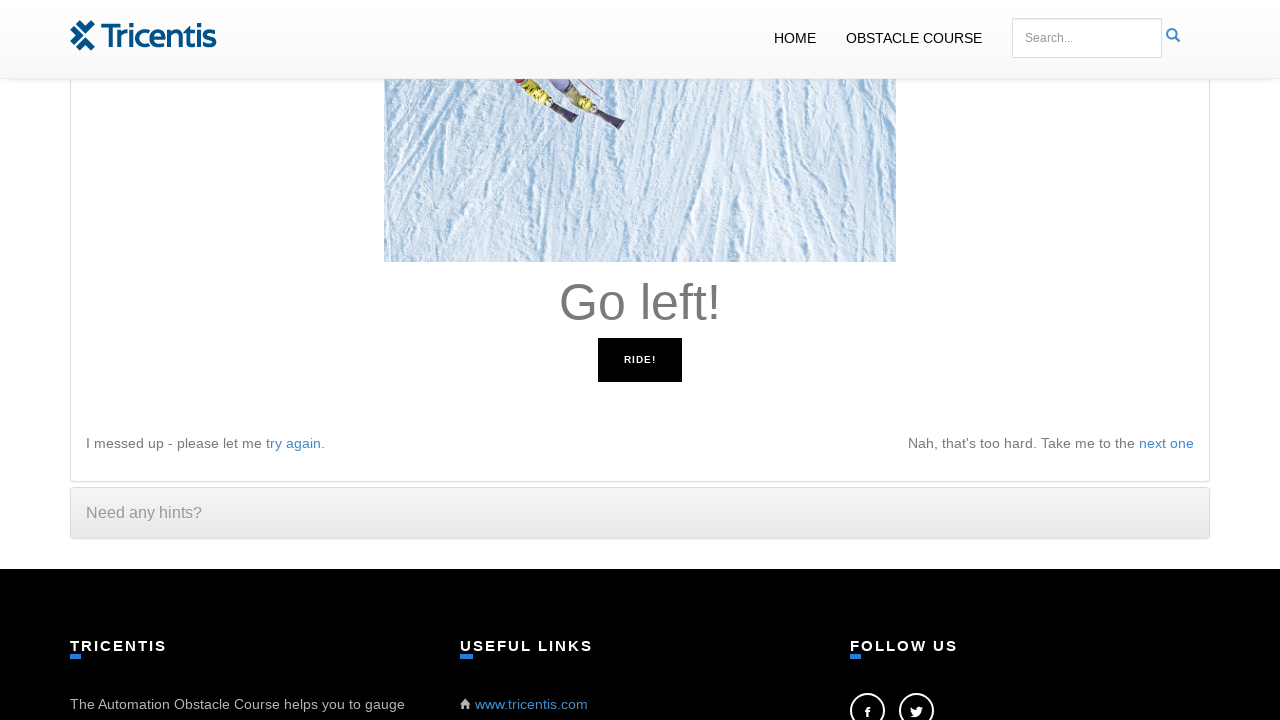

Retrieved instruction: 'Go left!'
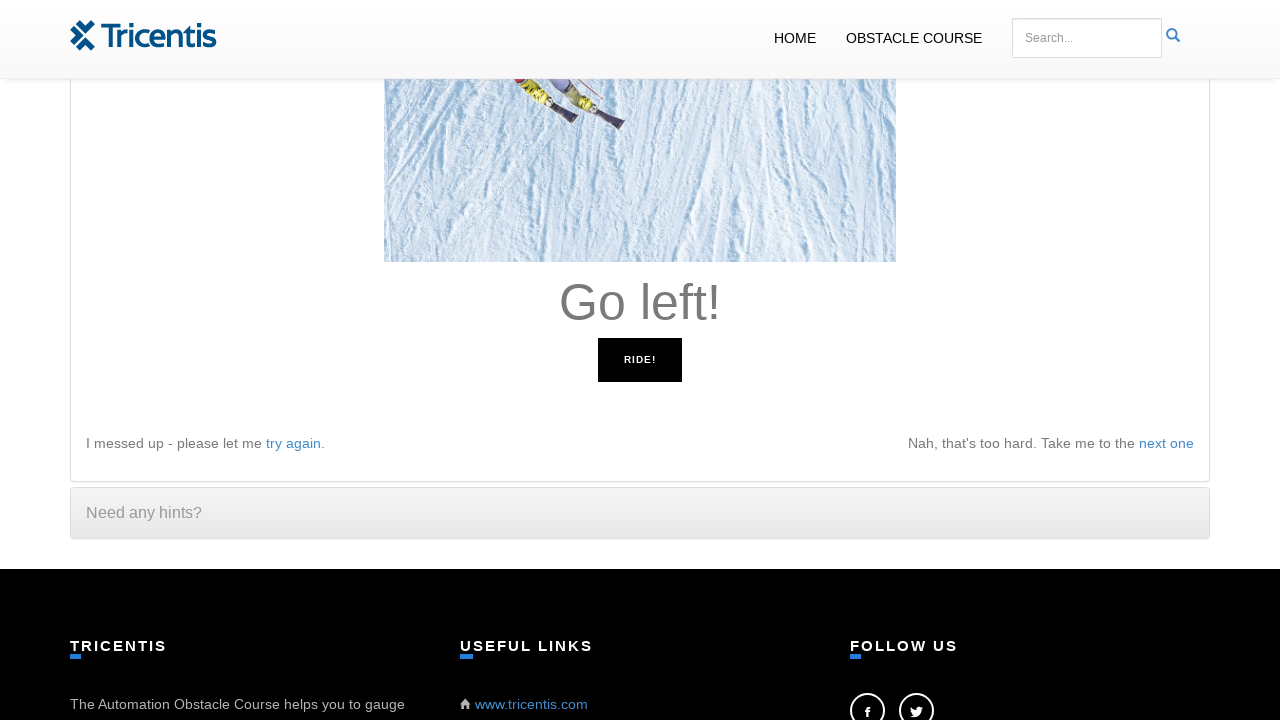

Pressed left arrow key as instructed
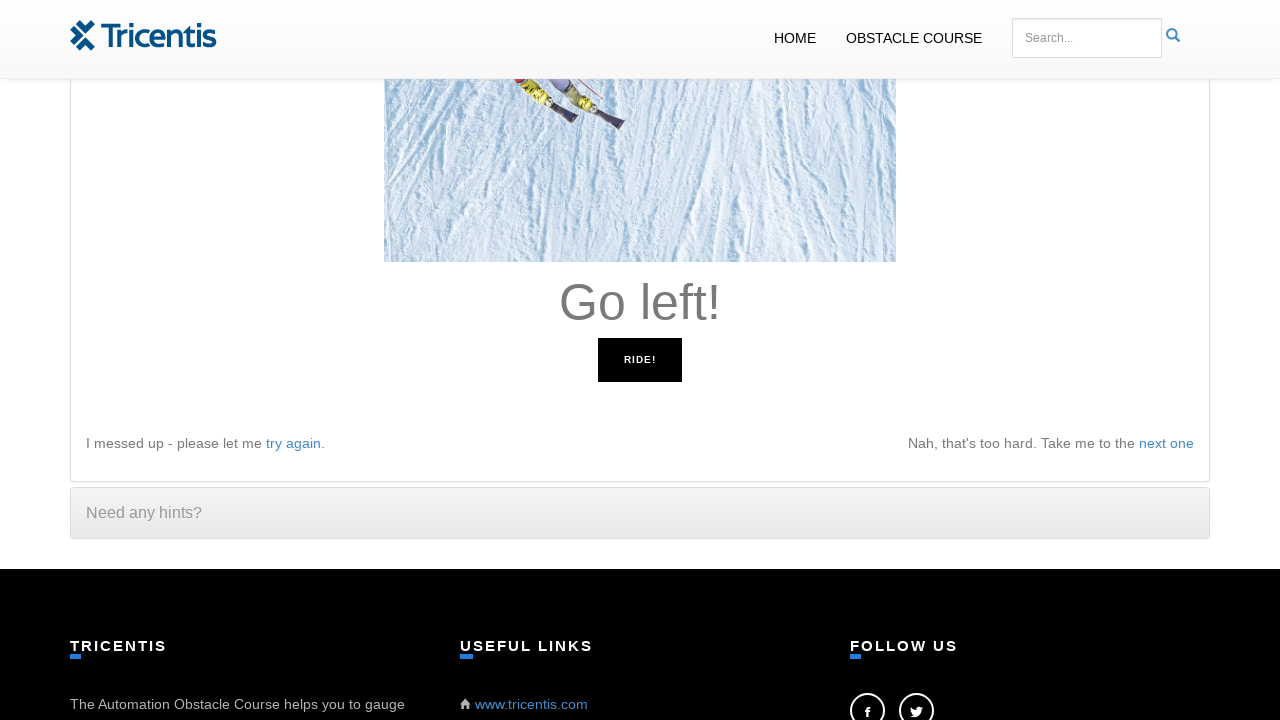

Retrieved instruction: 'Go left!'
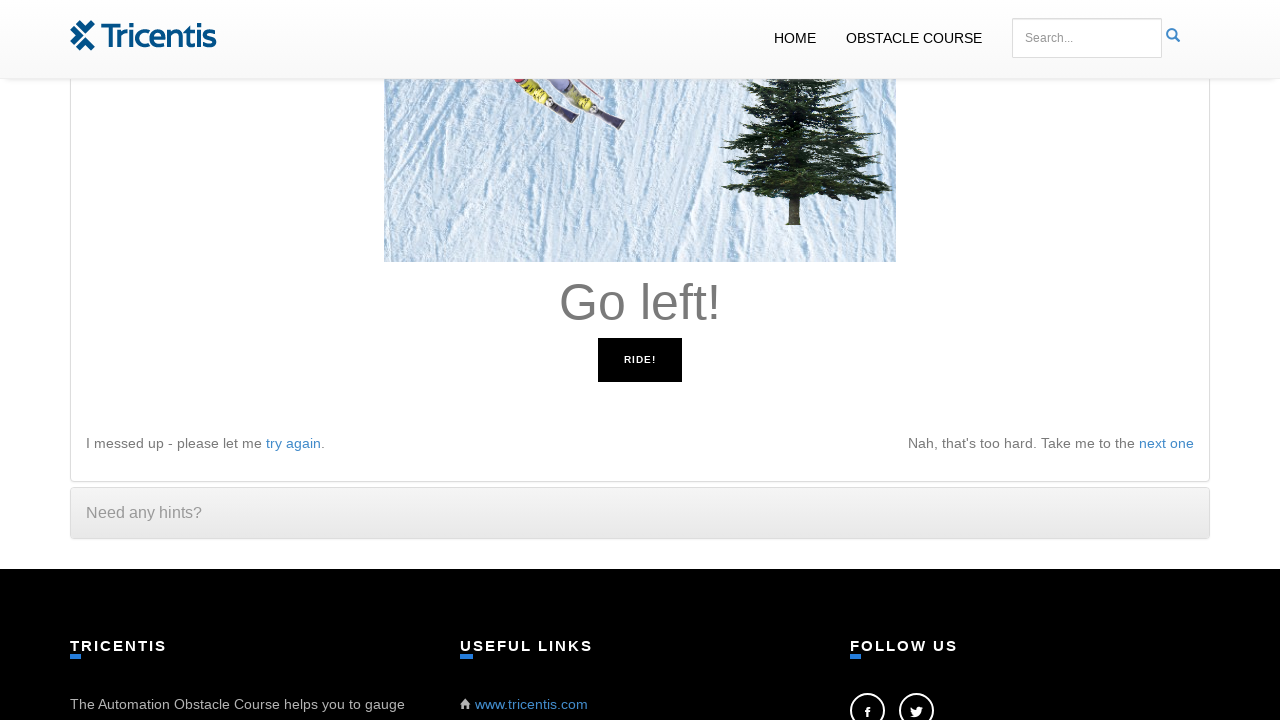

Pressed left arrow key as instructed
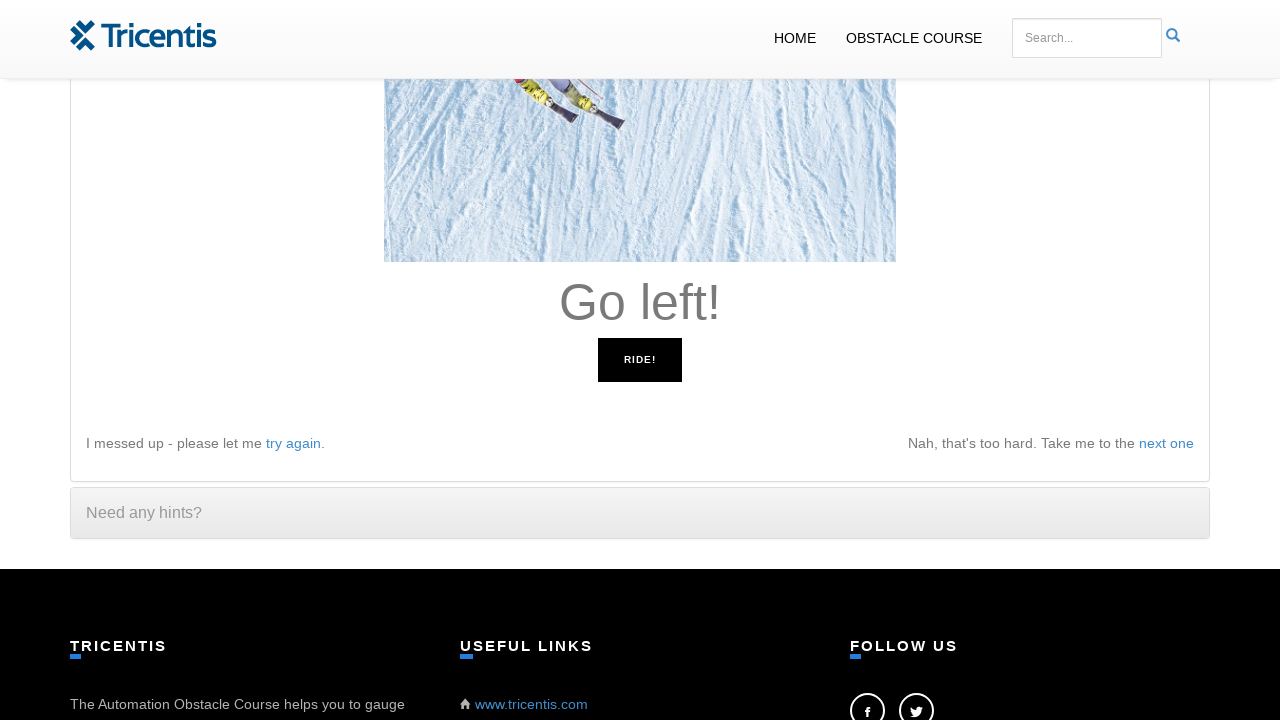

Retrieved instruction: 'Go left!'
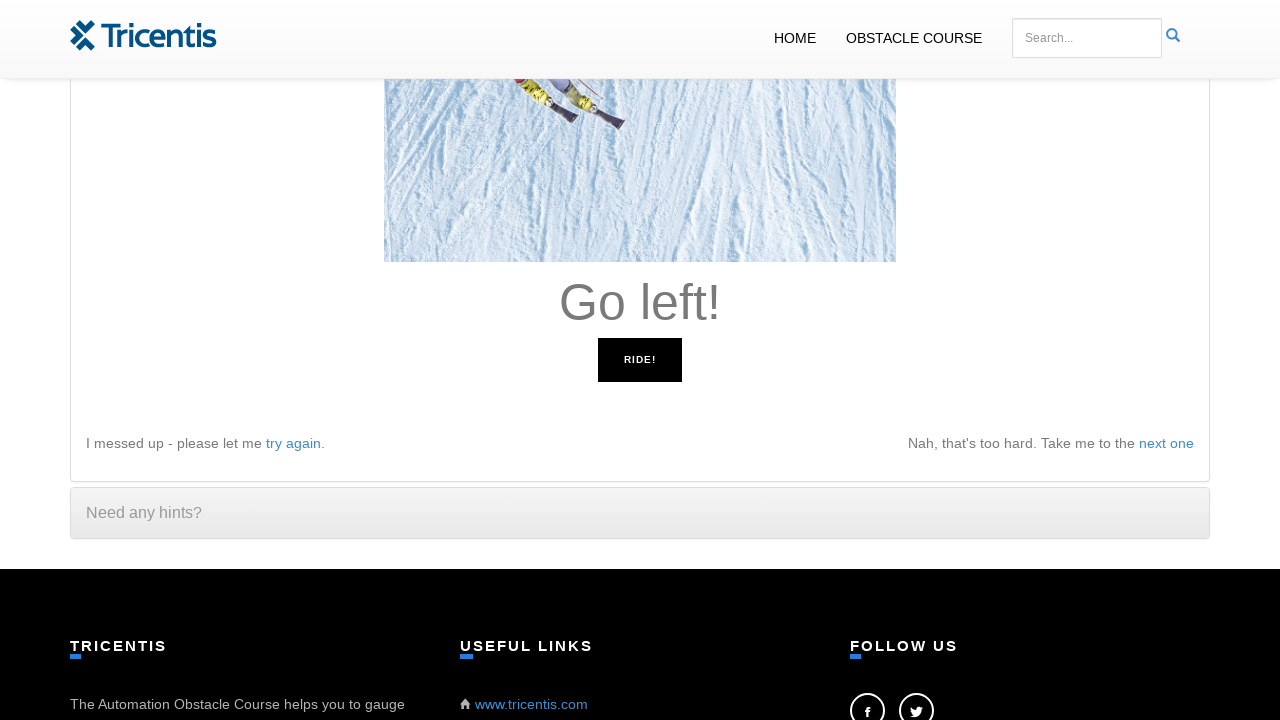

Pressed left arrow key as instructed
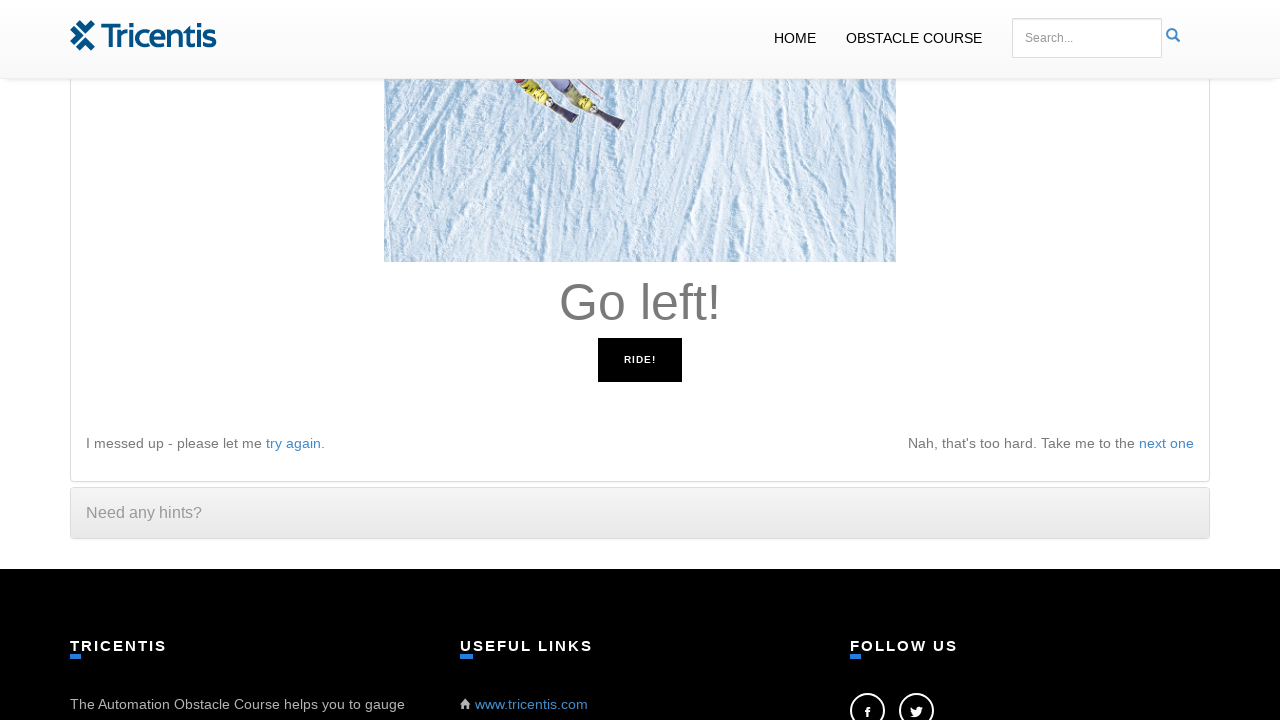

Retrieved instruction: 'Go left!'
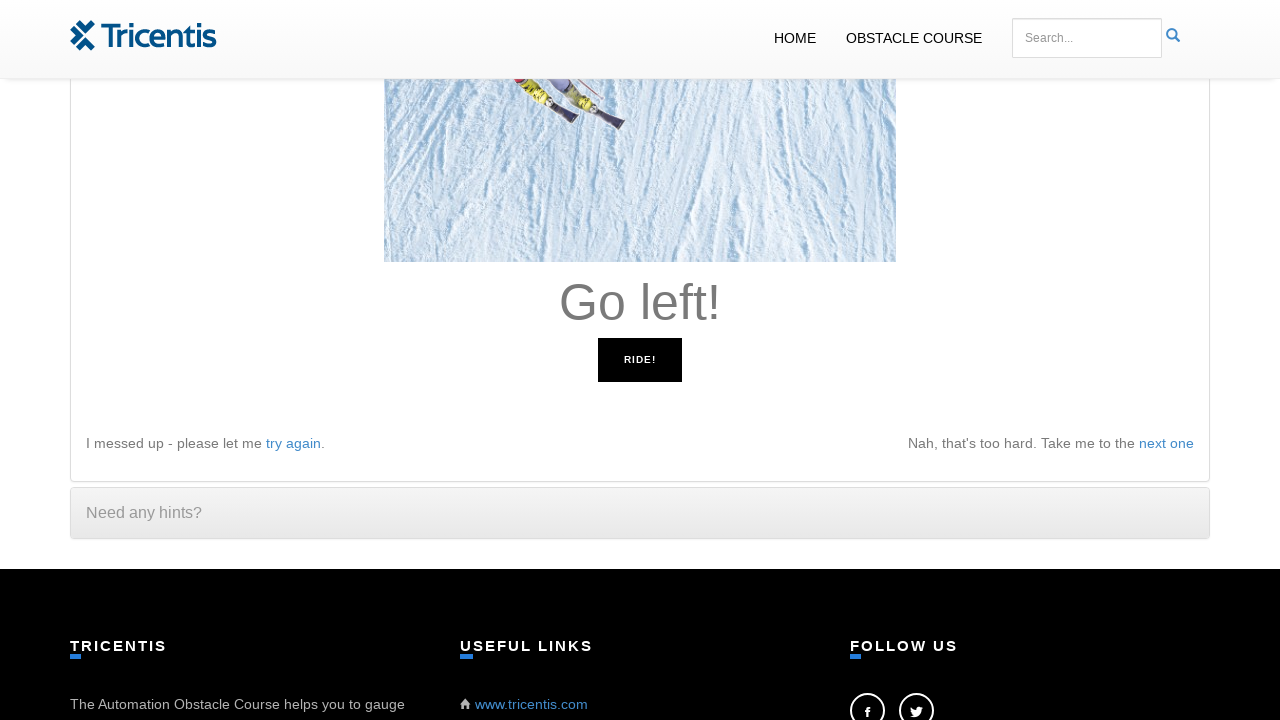

Pressed left arrow key as instructed
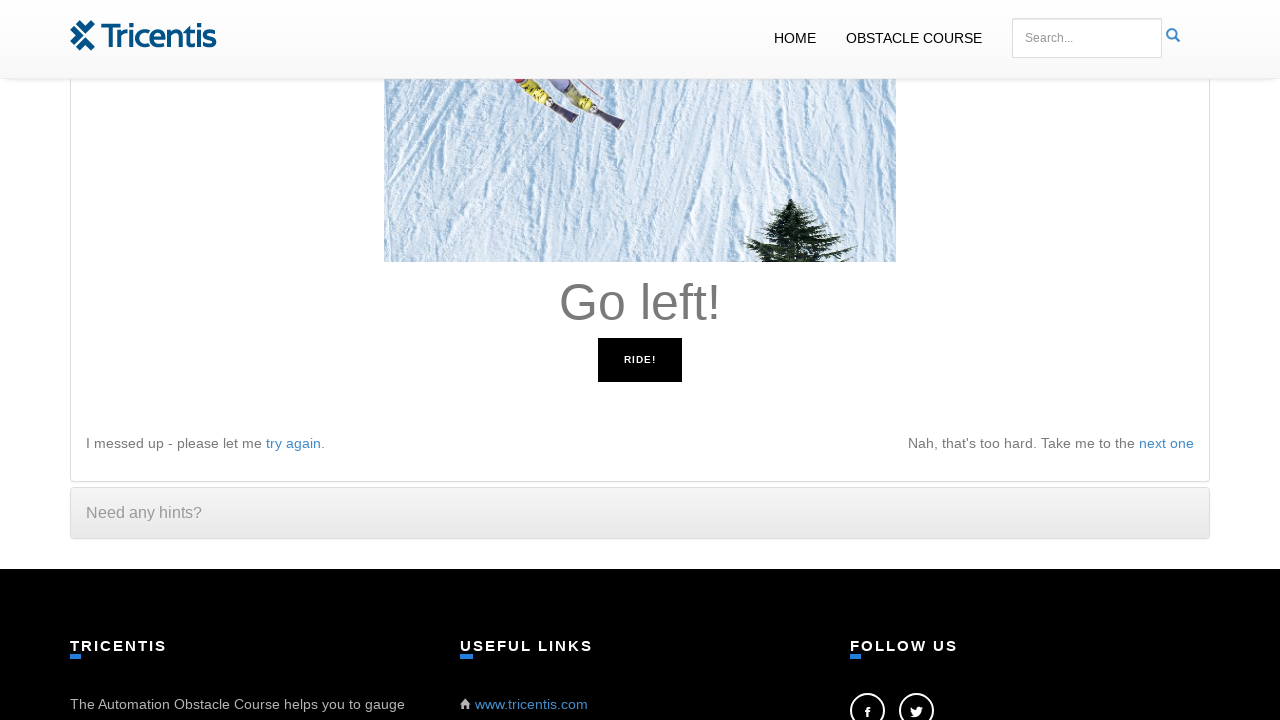

Retrieved instruction: 'Go left!'
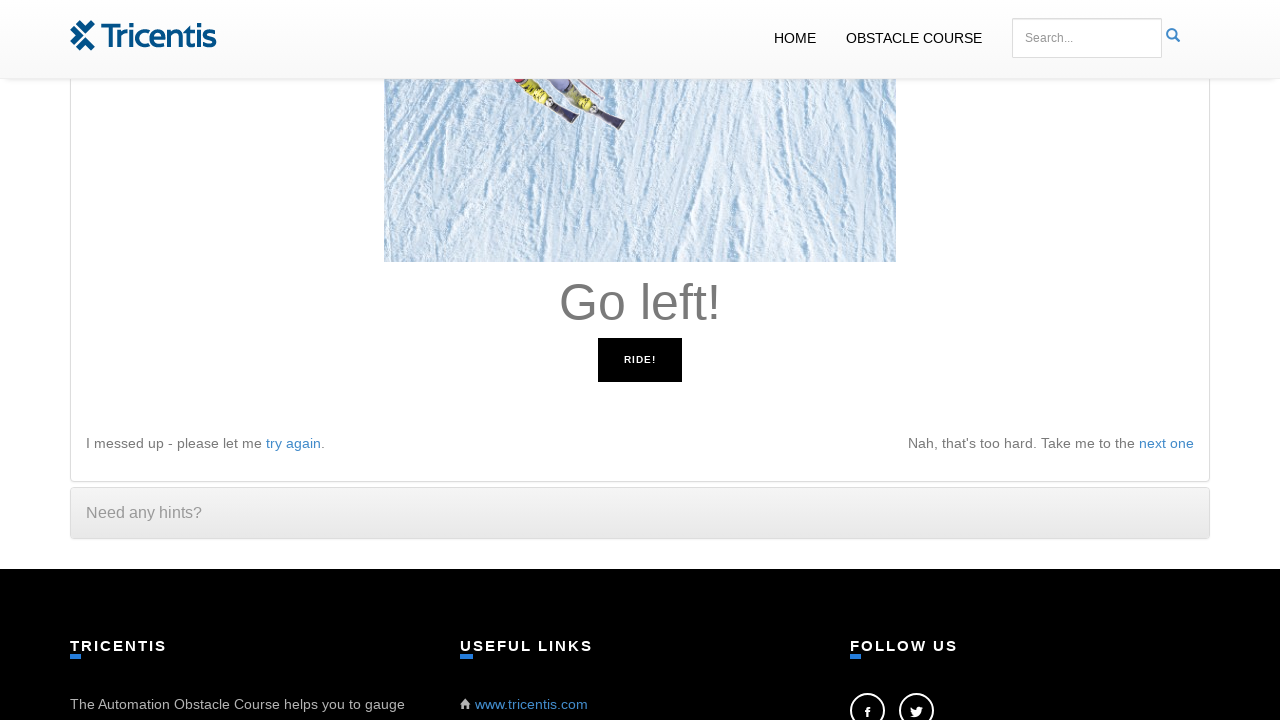

Pressed left arrow key as instructed
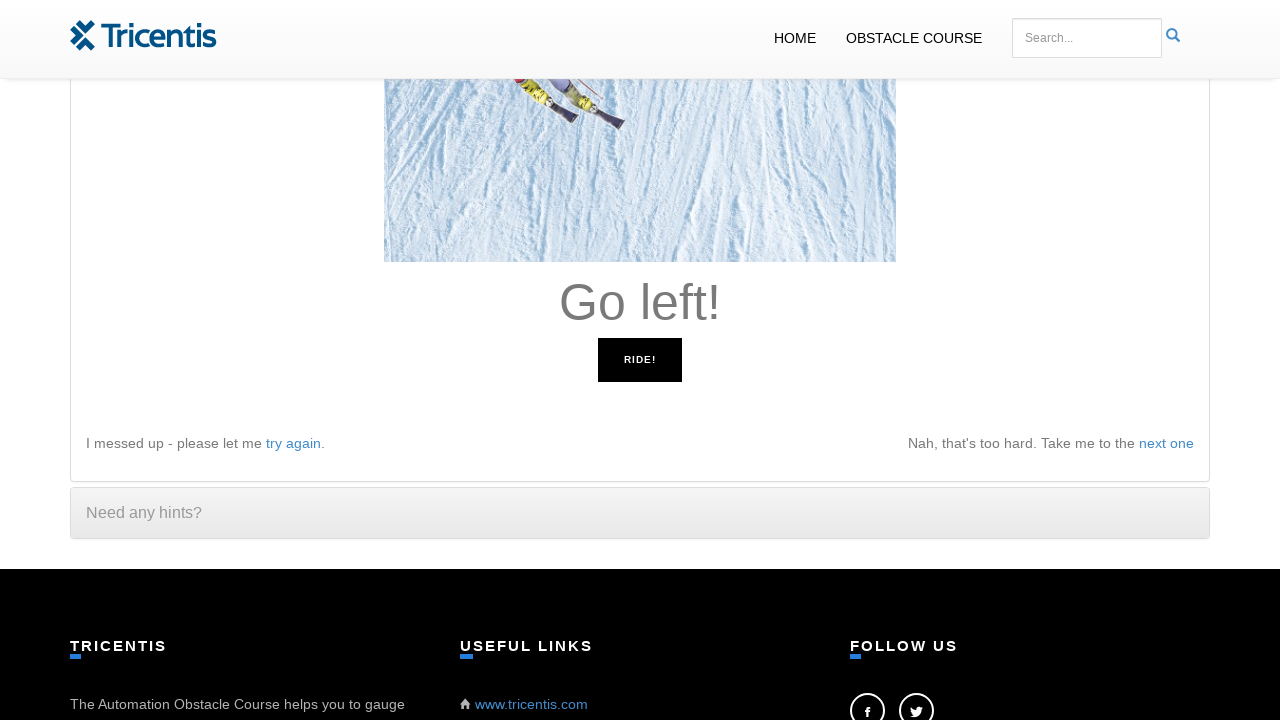

Retrieved instruction: 'Go left!'
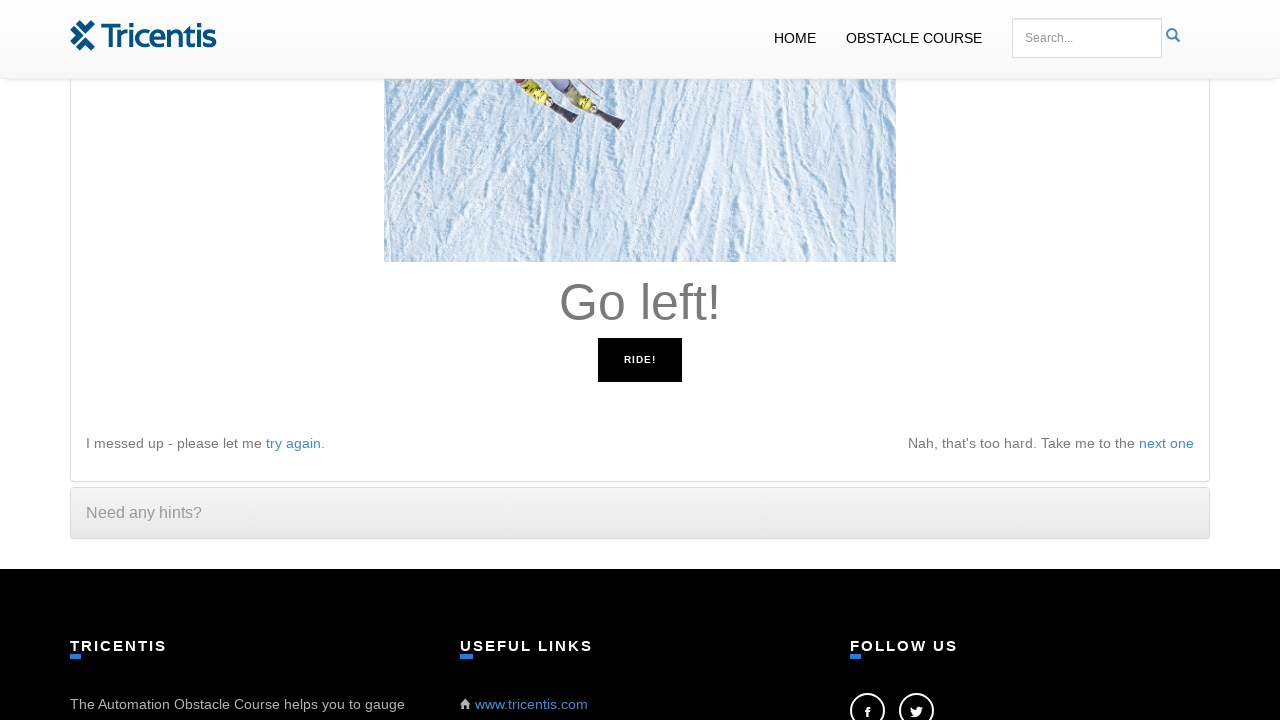

Pressed left arrow key as instructed
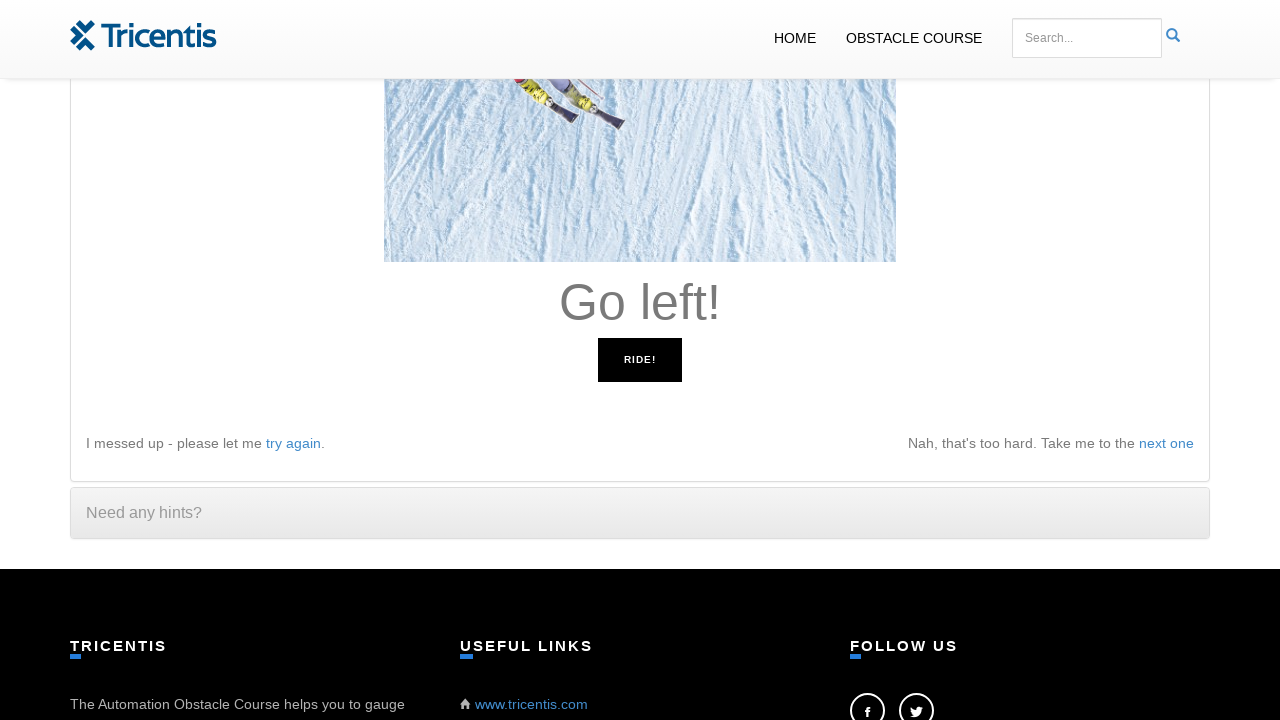

Retrieved instruction: 'Go left!'
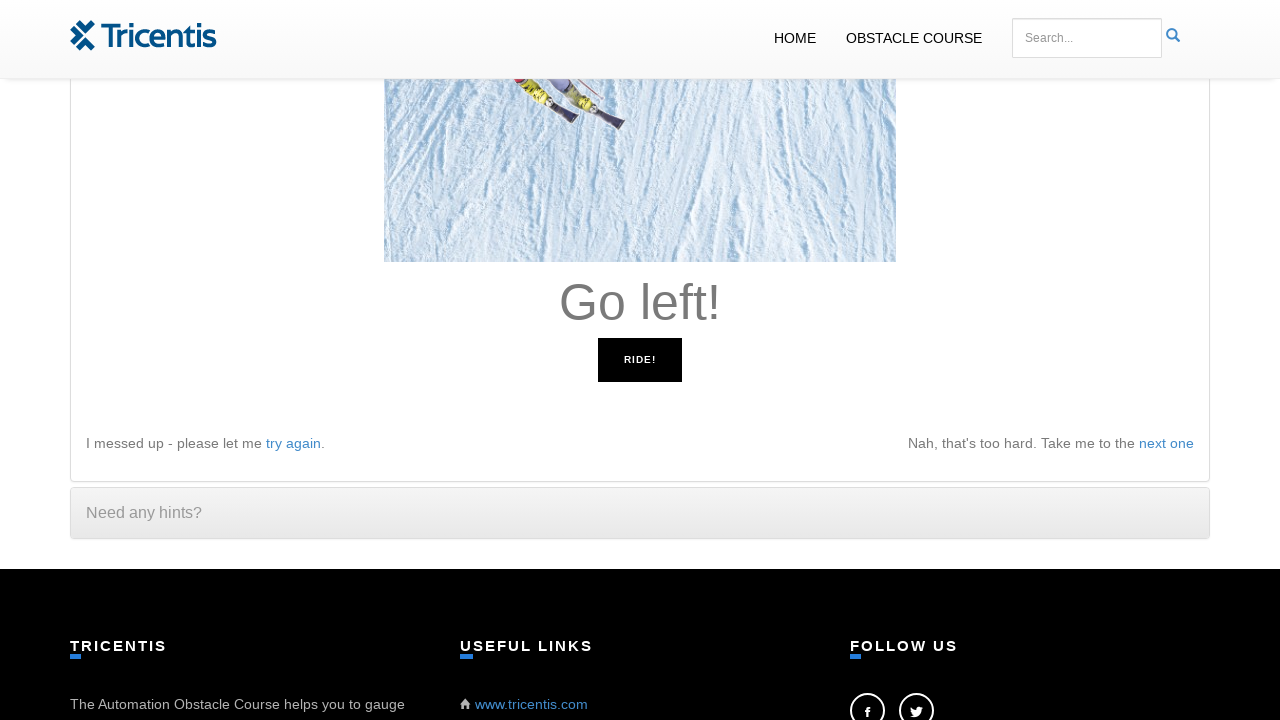

Pressed left arrow key as instructed
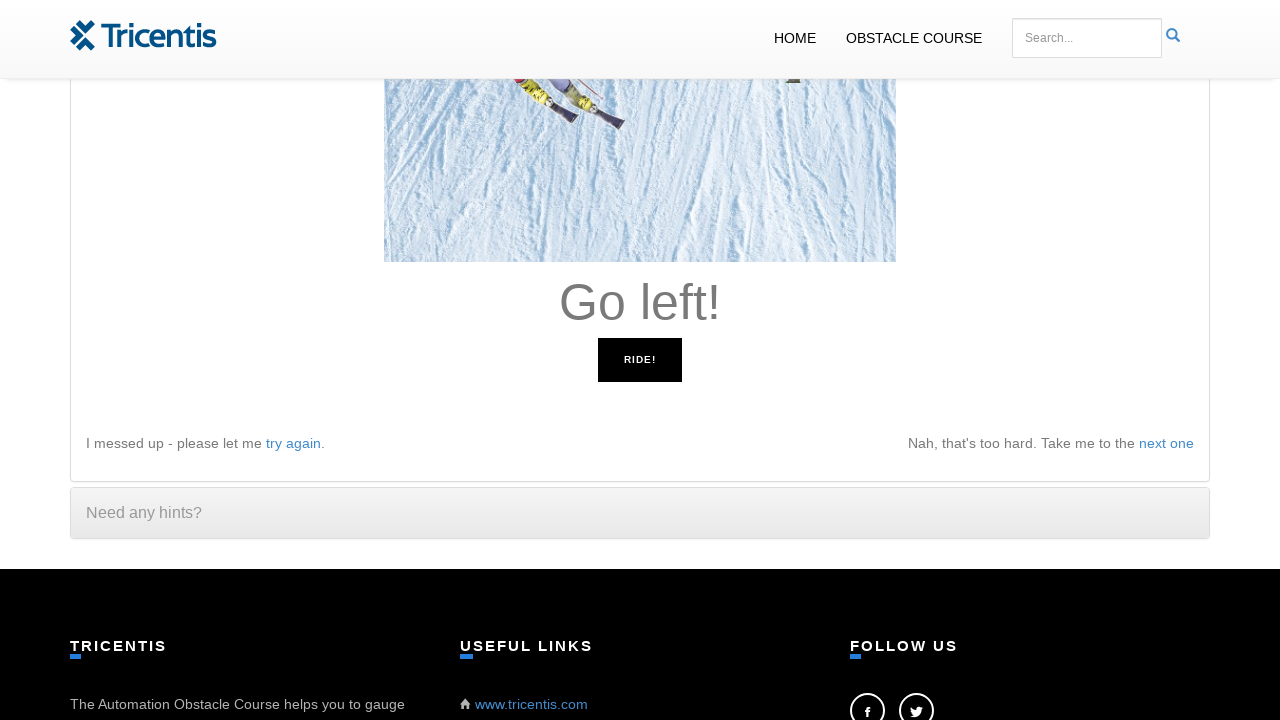

Retrieved instruction: 'Go left!'
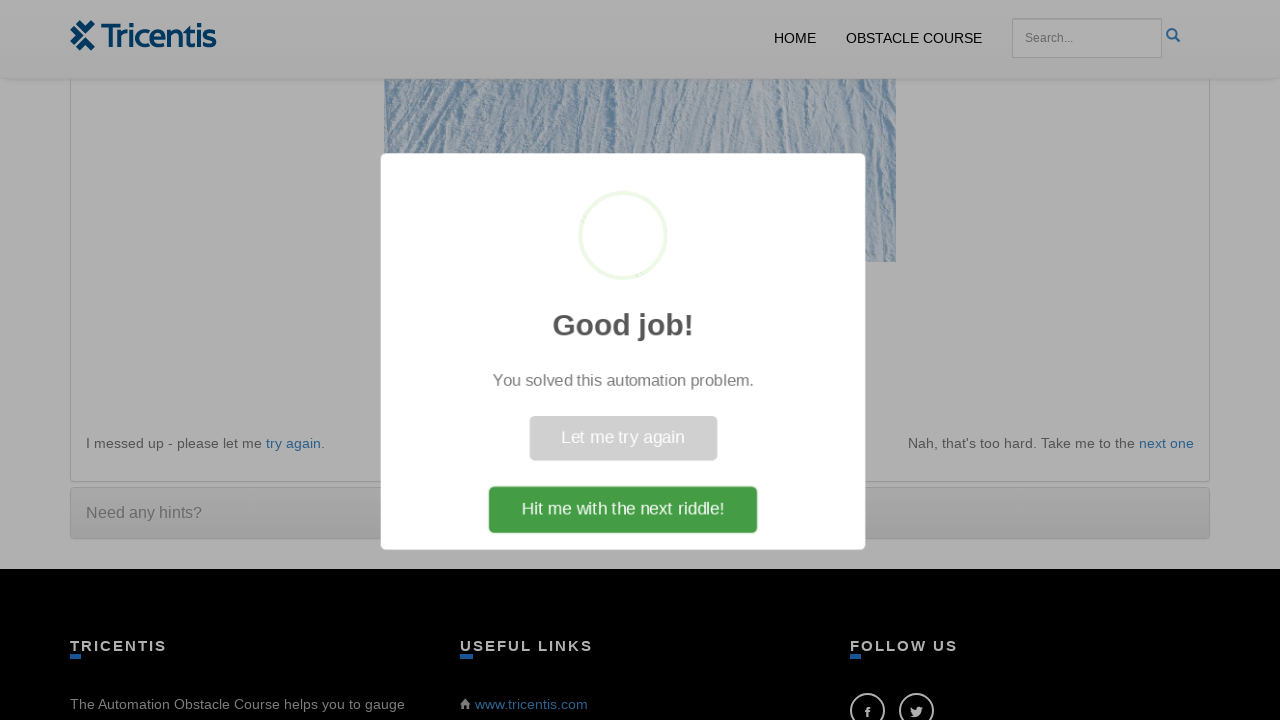

Pressed left arrow key as instructed
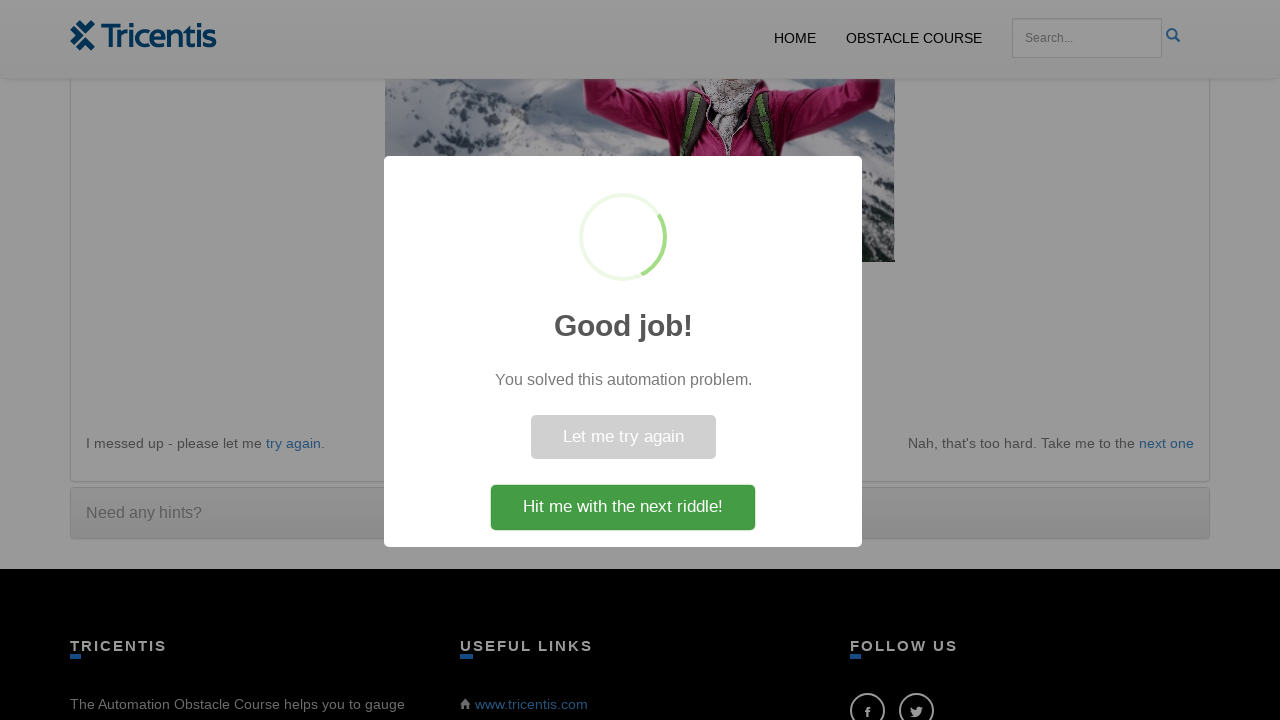

Retrieved instruction: 'You did it!'
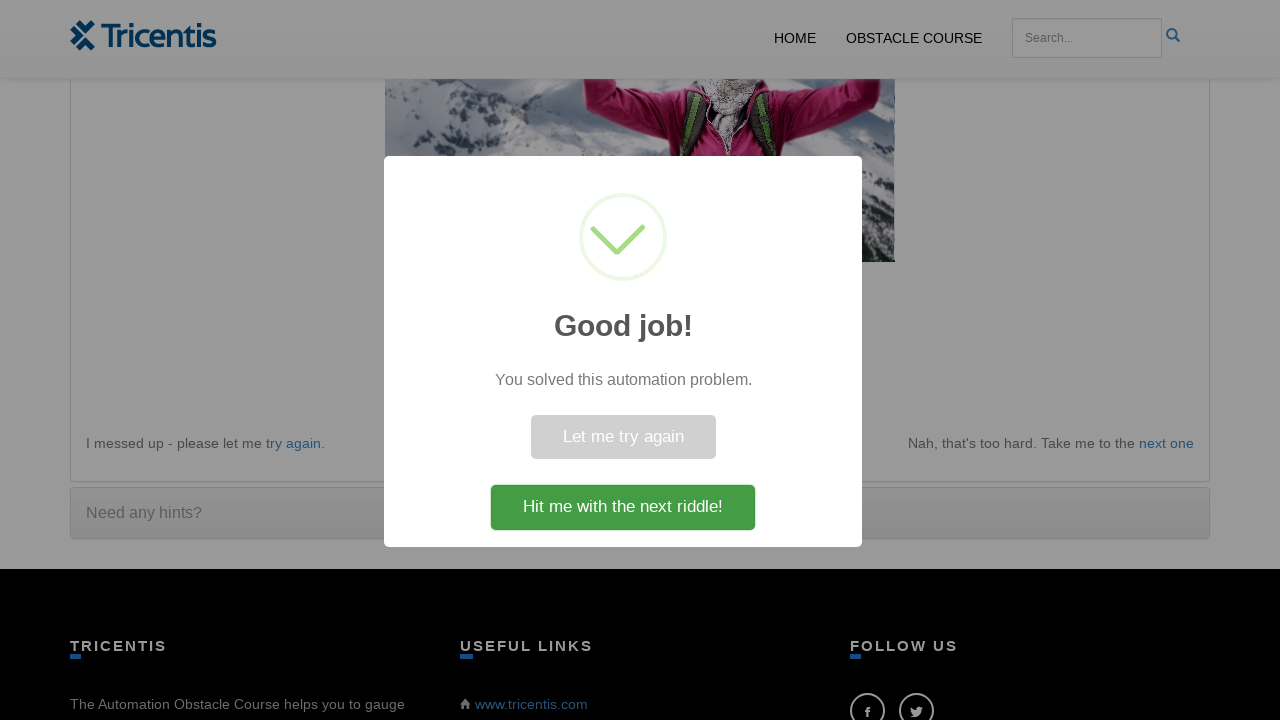

Game won! Received 'You did it!' message
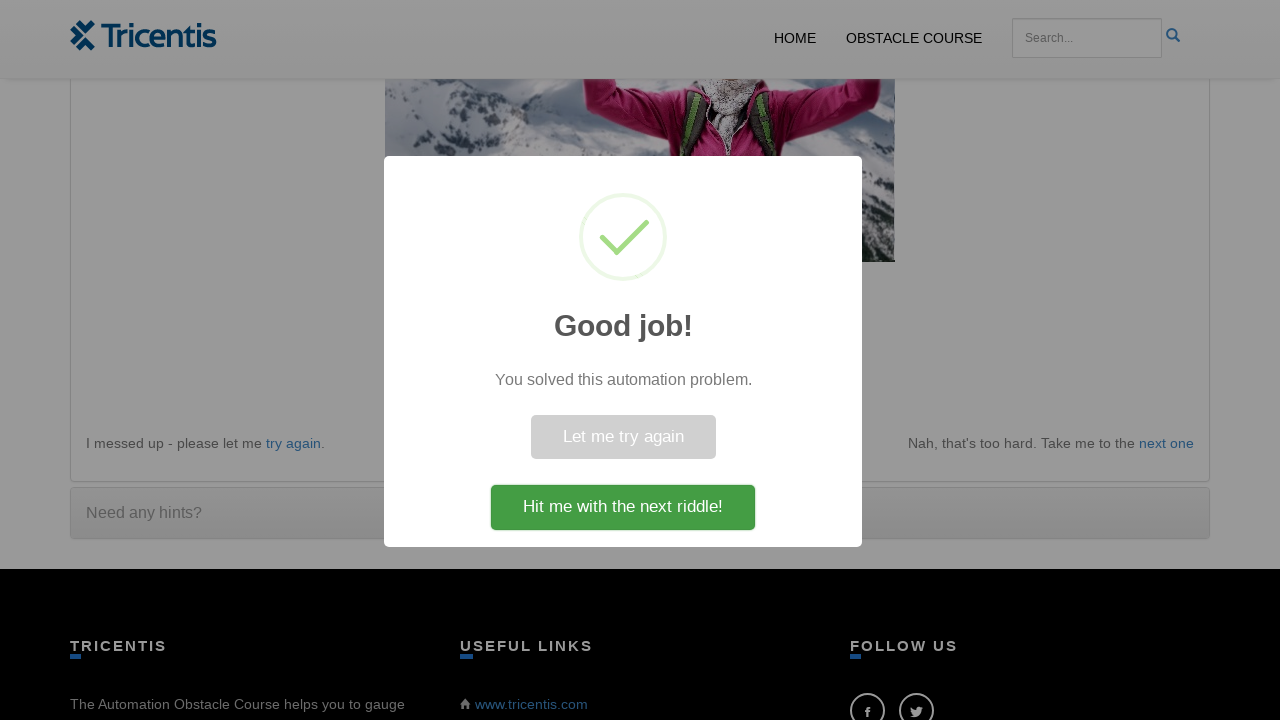

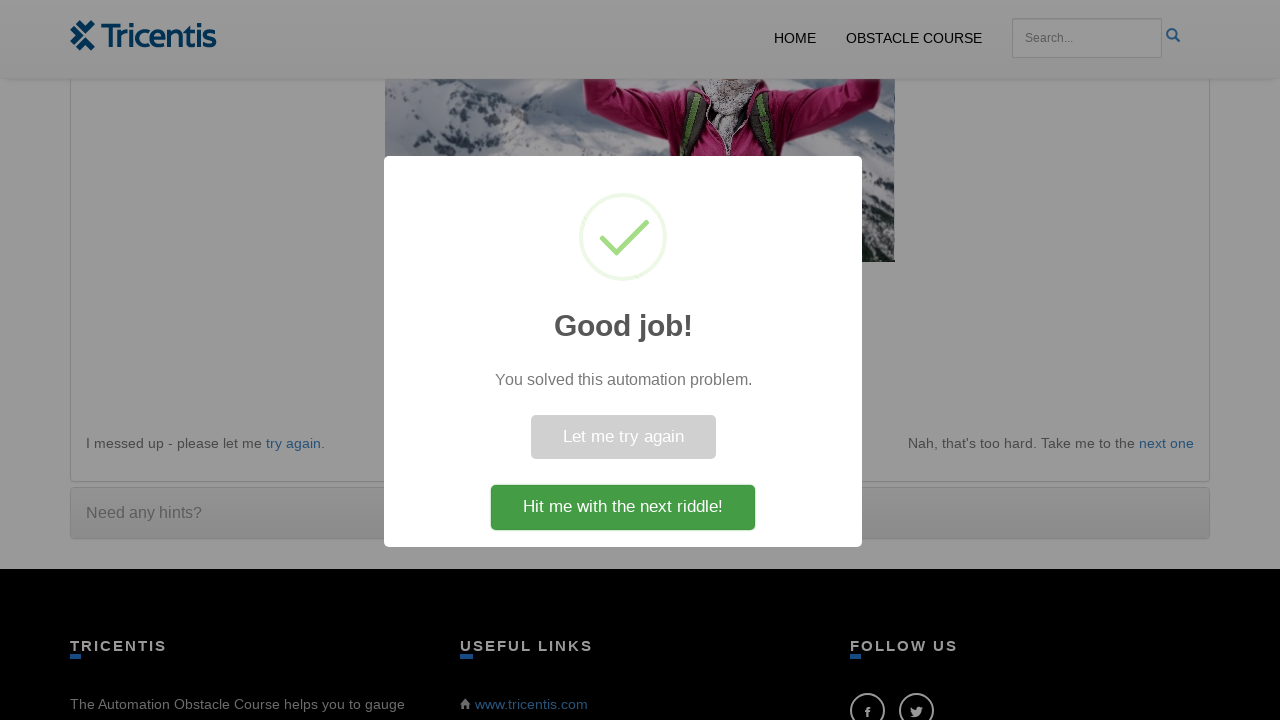